Tests page refresh functionality by capturing a timestamp value, refreshing the page 7 times, and verifying the timestamp changes after each refresh.

Starting URL: https://testpages.herokuapp.com/styled/refresh

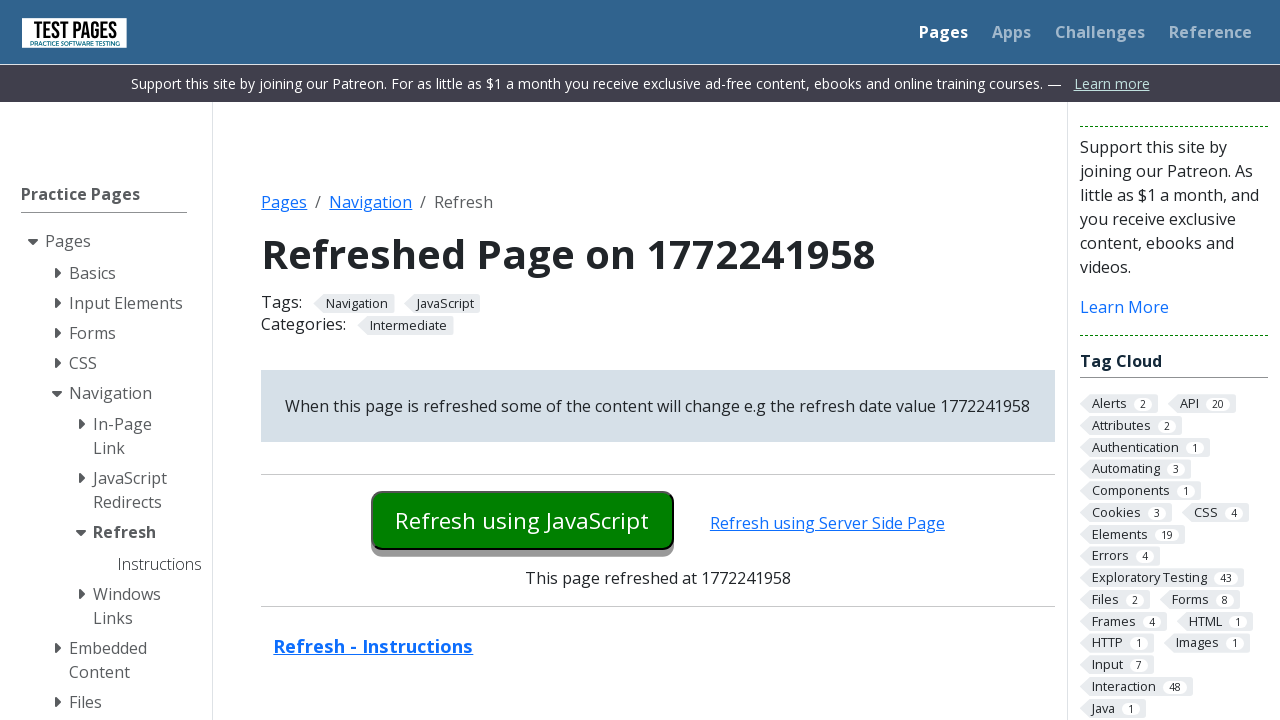

Set viewport size to 1920x1080
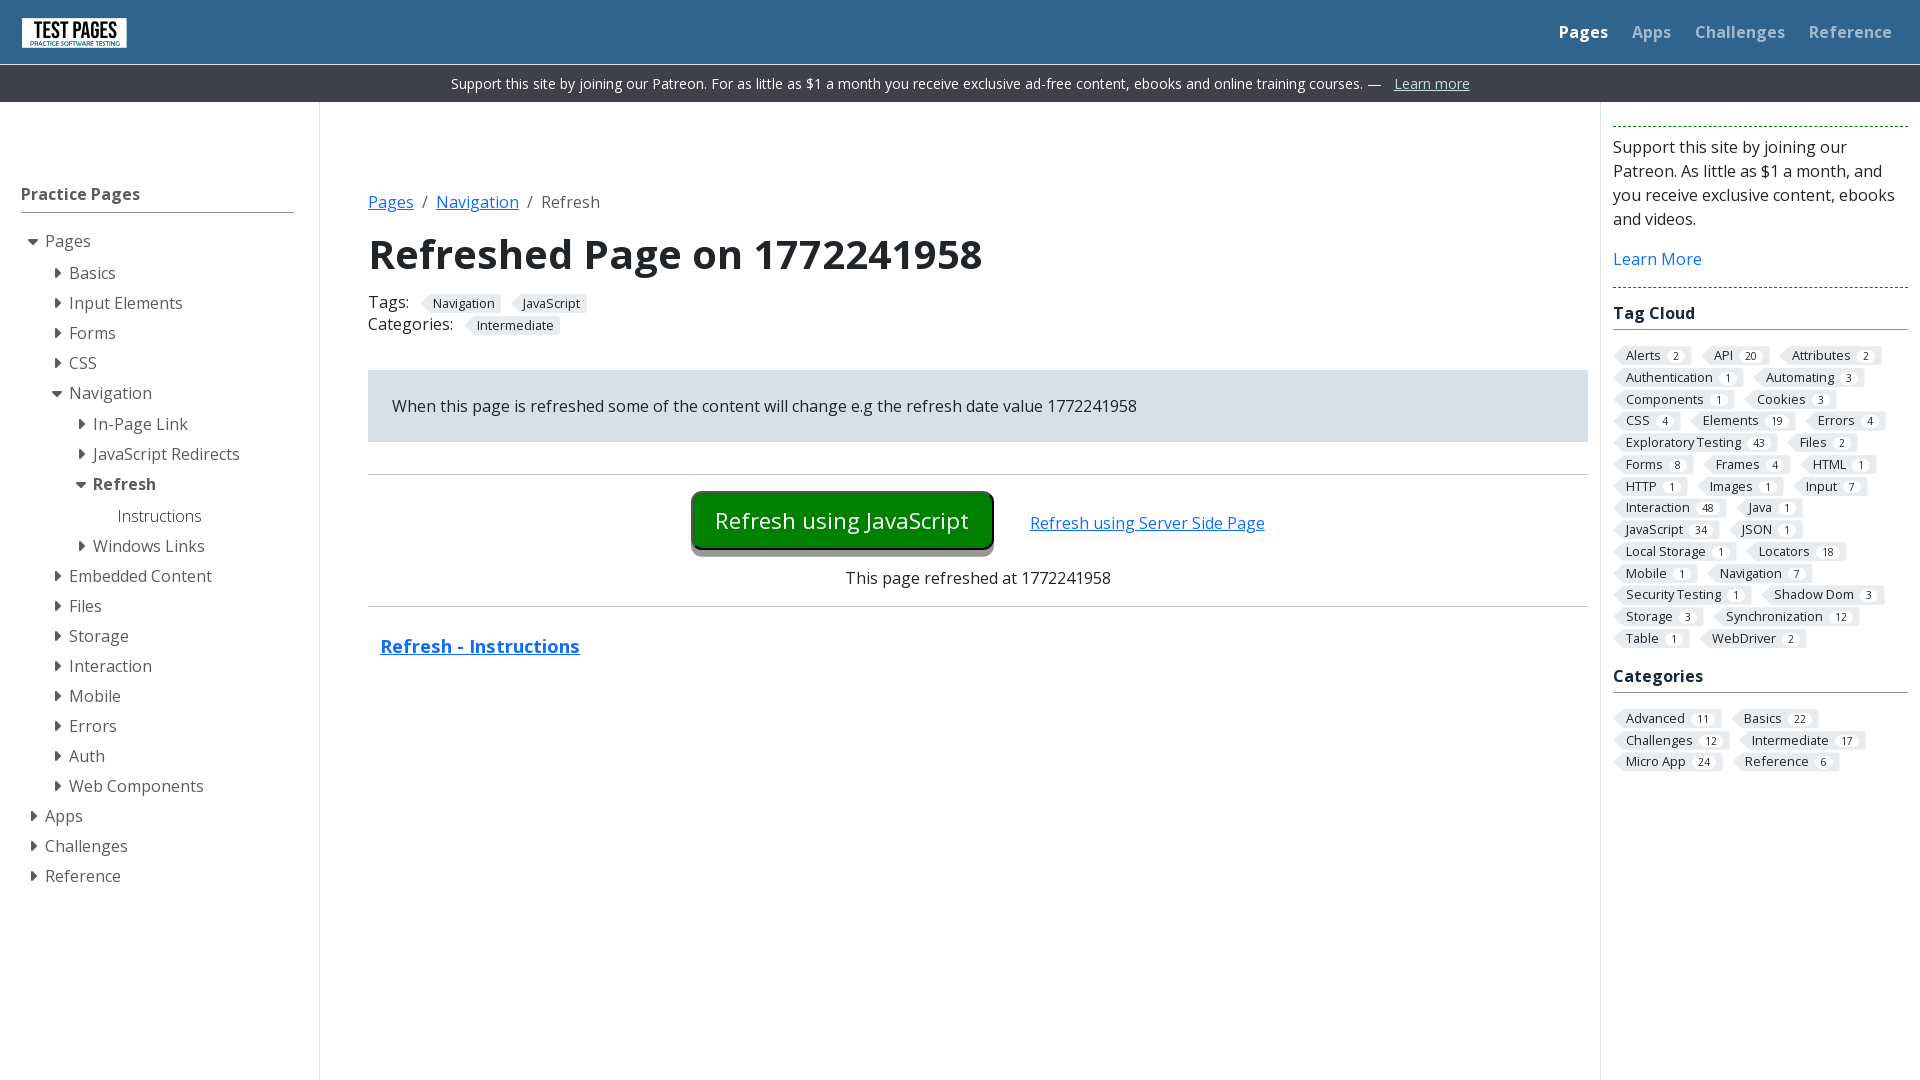

Captured timestamp before refresh (iteration 1): 1772241958
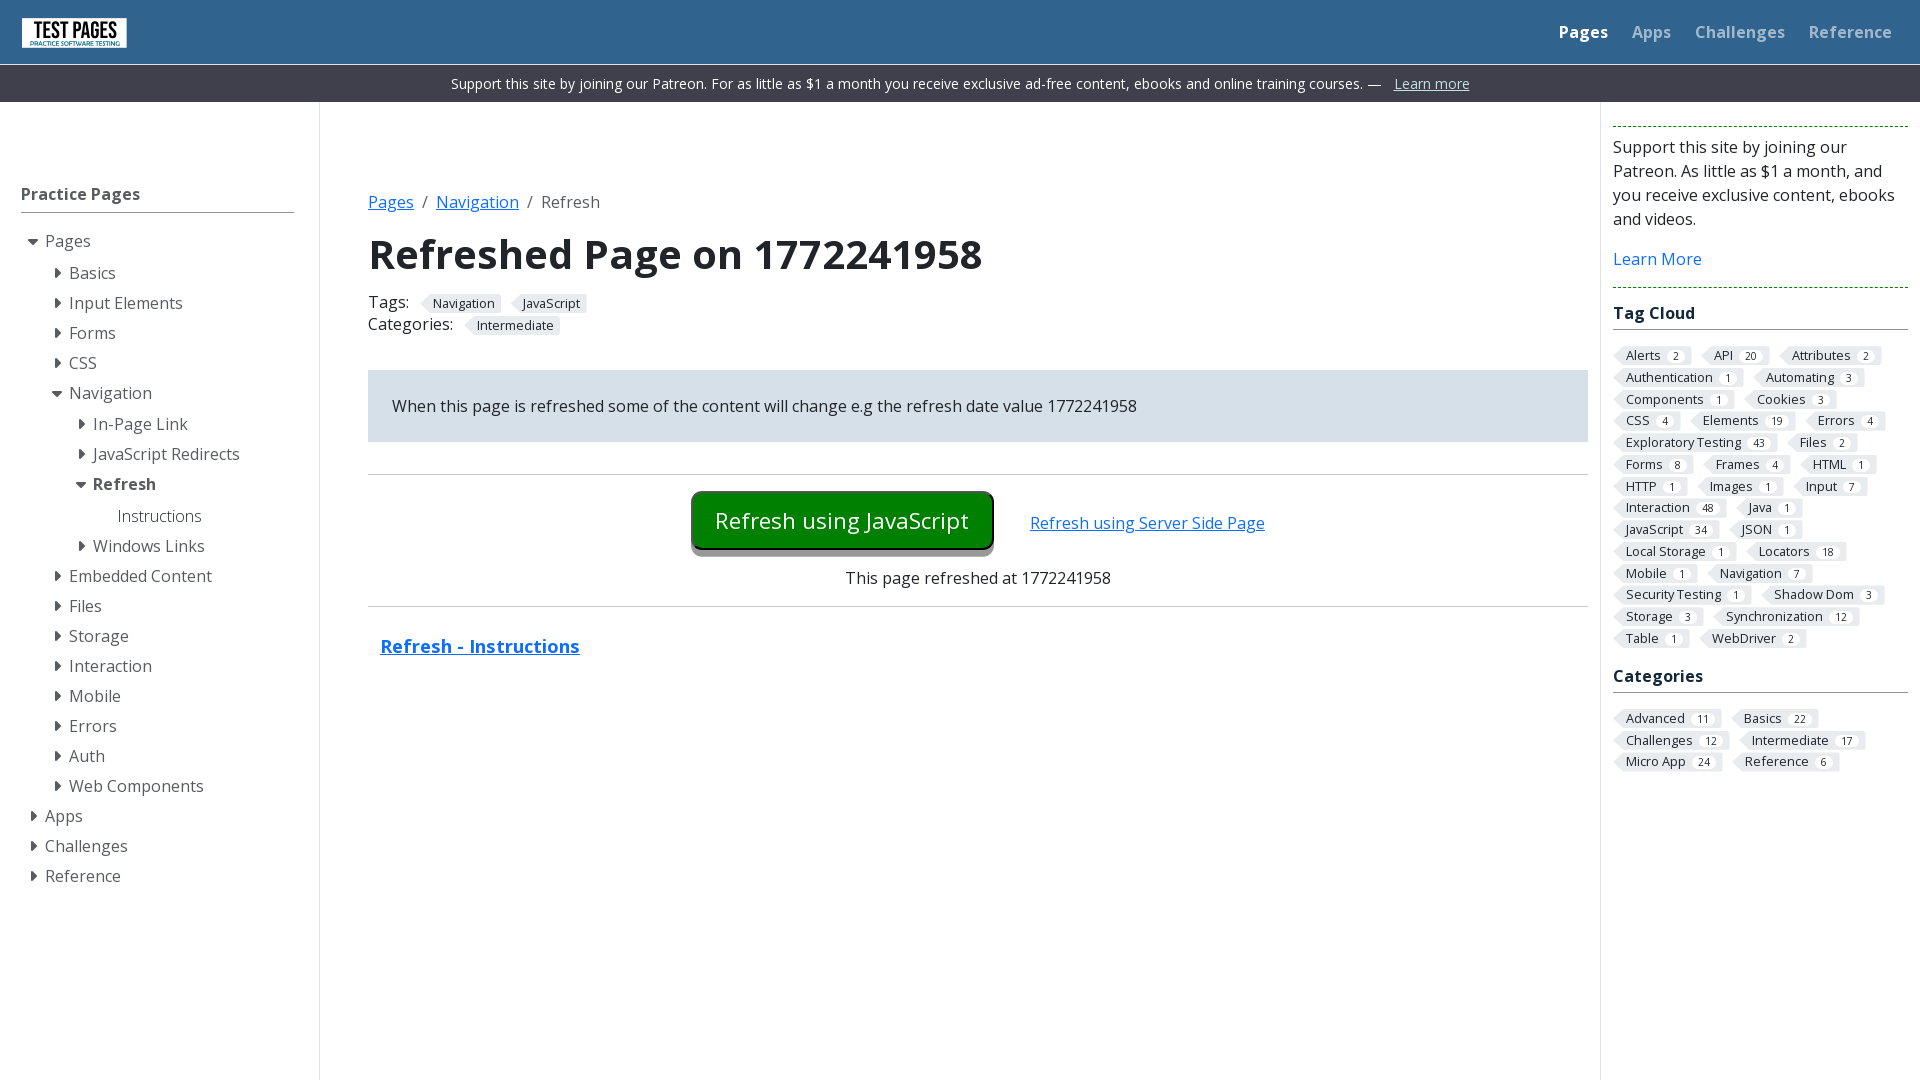

Waited 2 seconds before refresh (iteration 1)
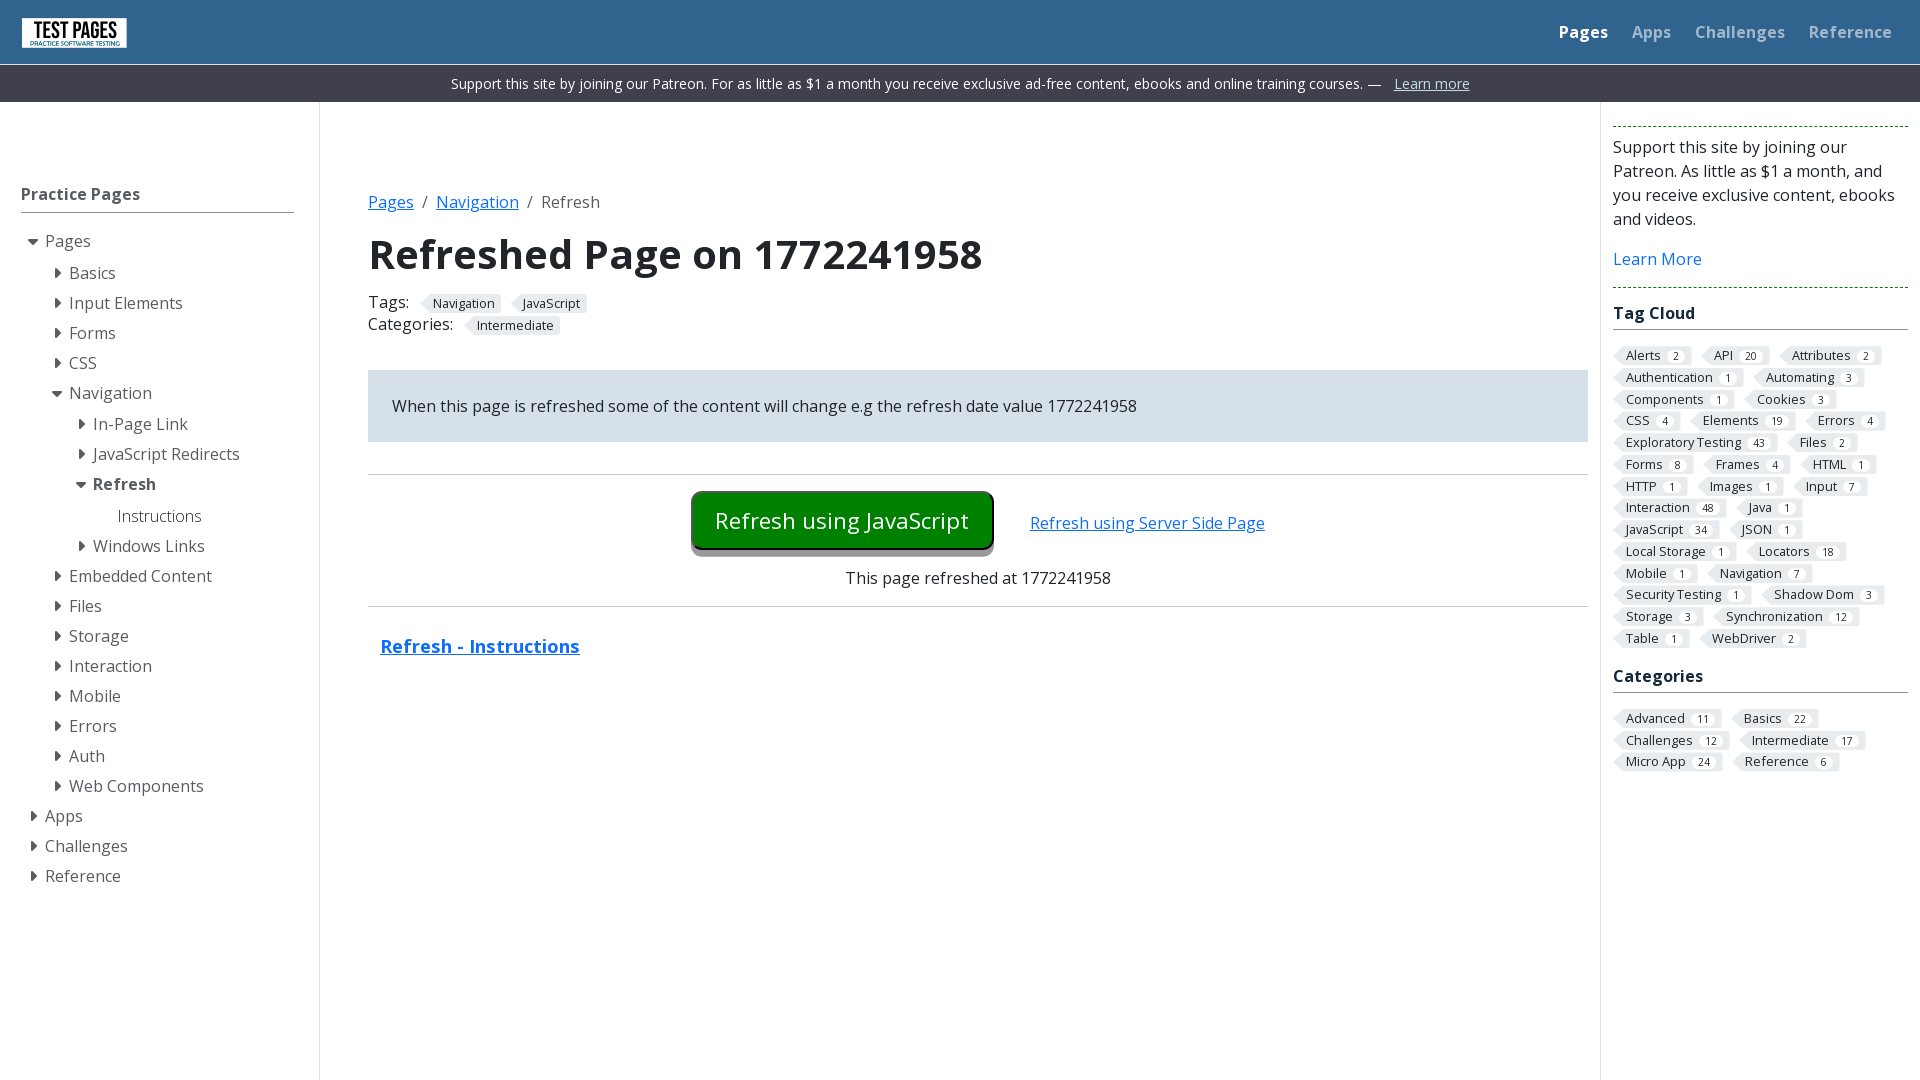

Refreshed the page (iteration 1)
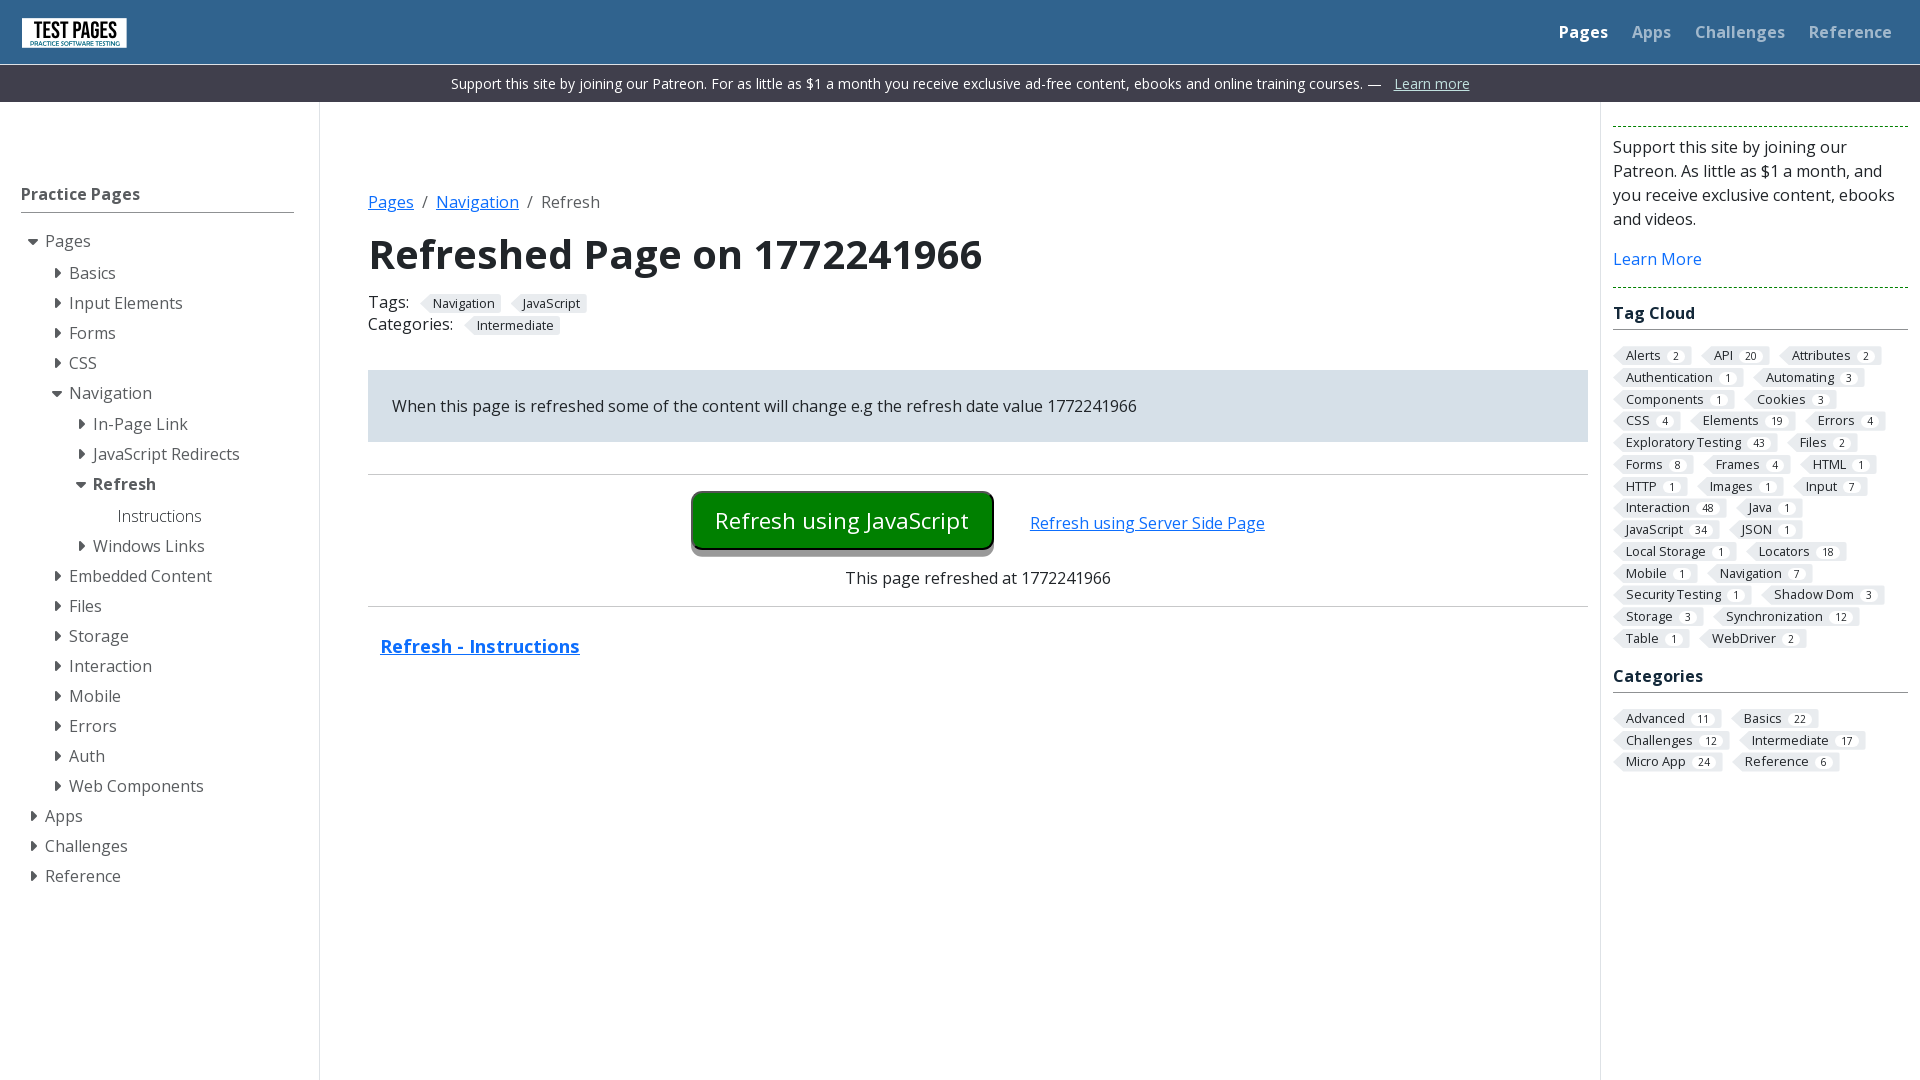

Waited for #refreshdate element to appear after refresh (iteration 1)
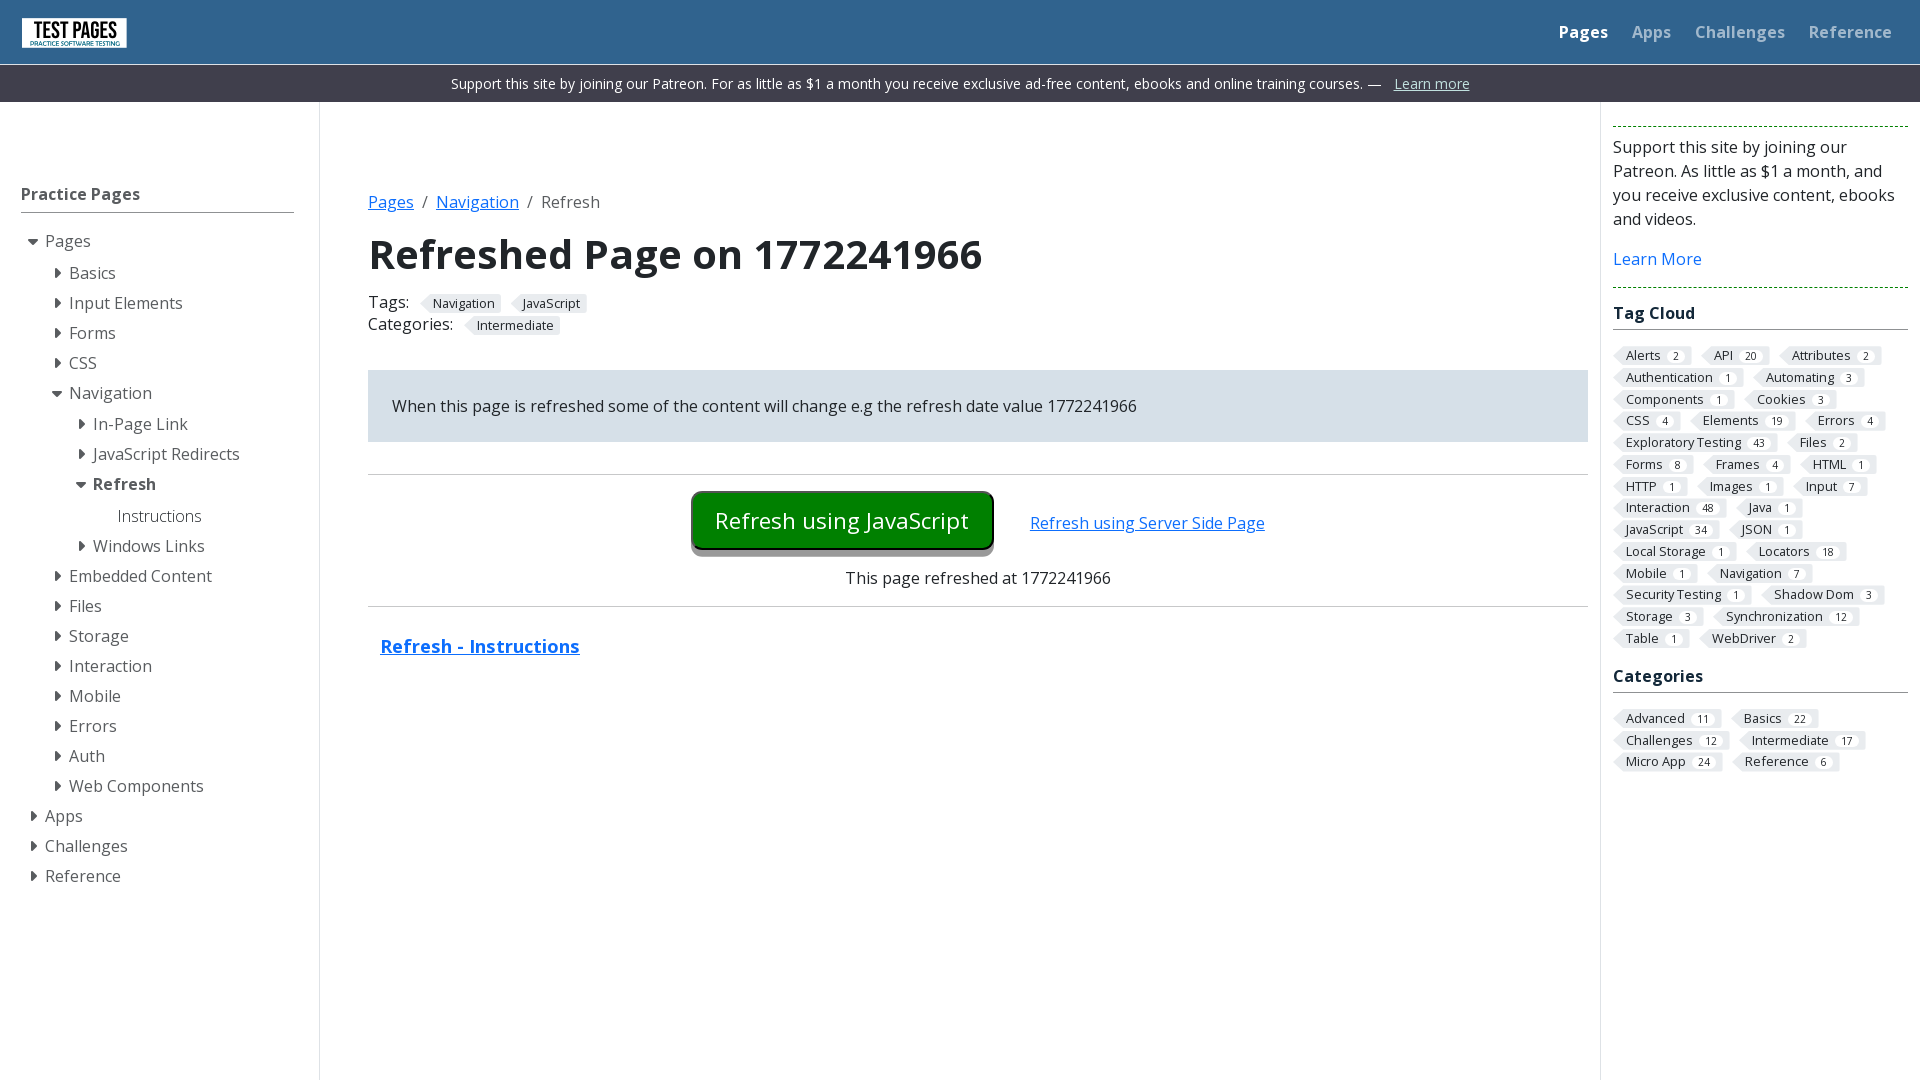

Captured timestamp after refresh (iteration 1): 1772241966
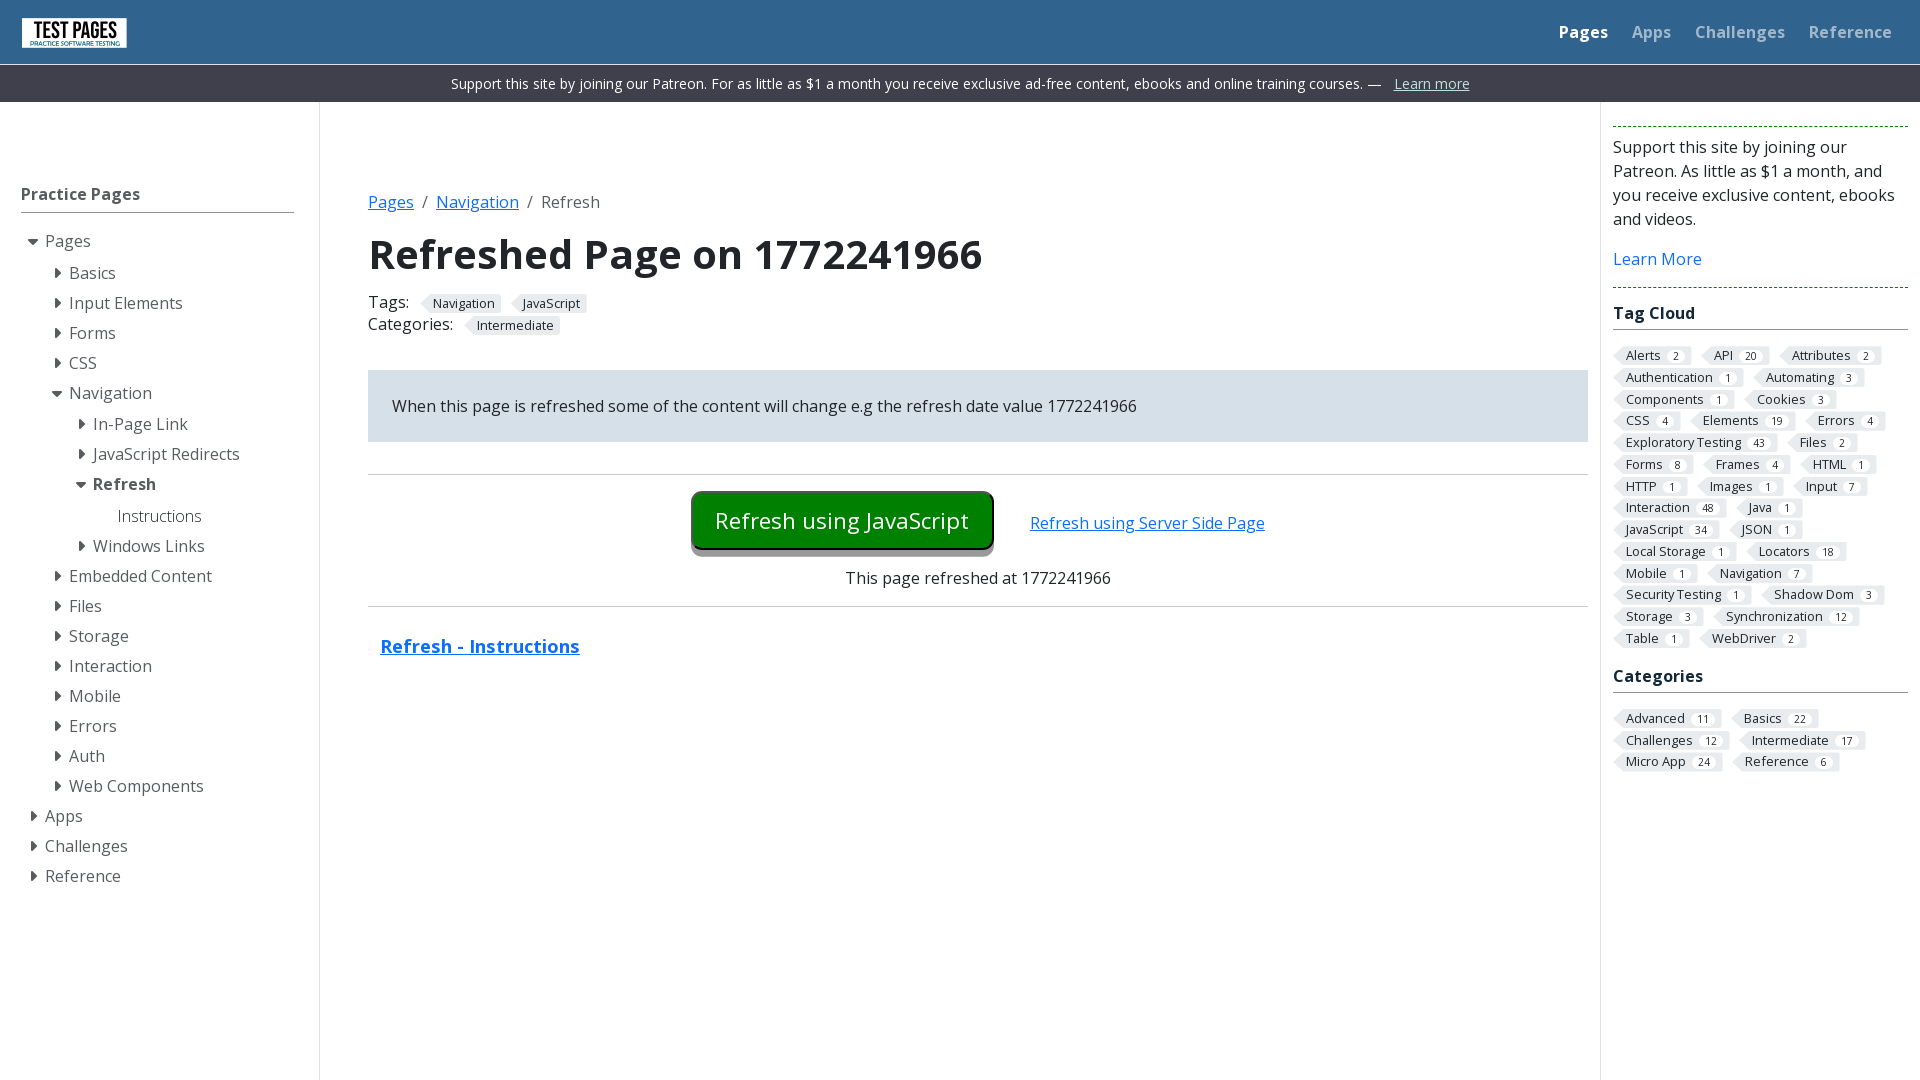

Verified timestamp changed after refresh (iteration 1)
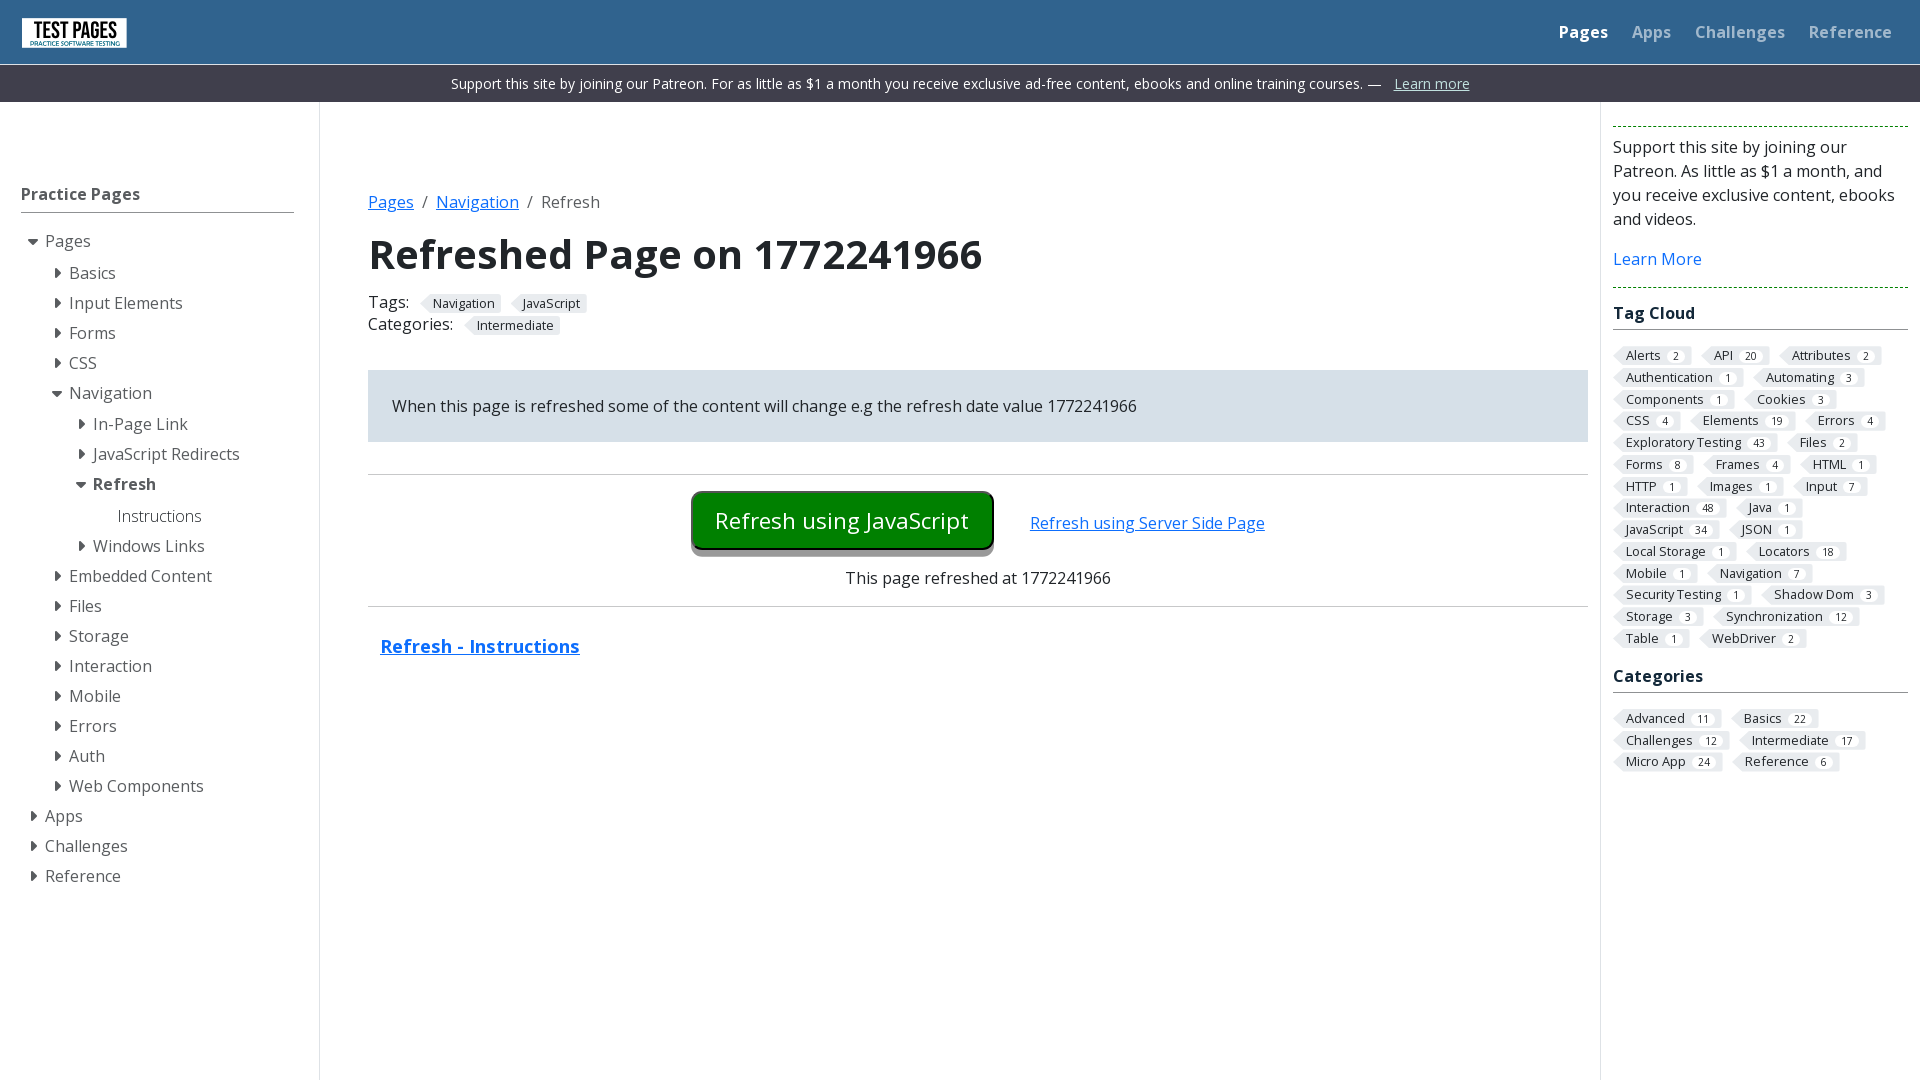

Captured timestamp before refresh (iteration 2): 1772241966
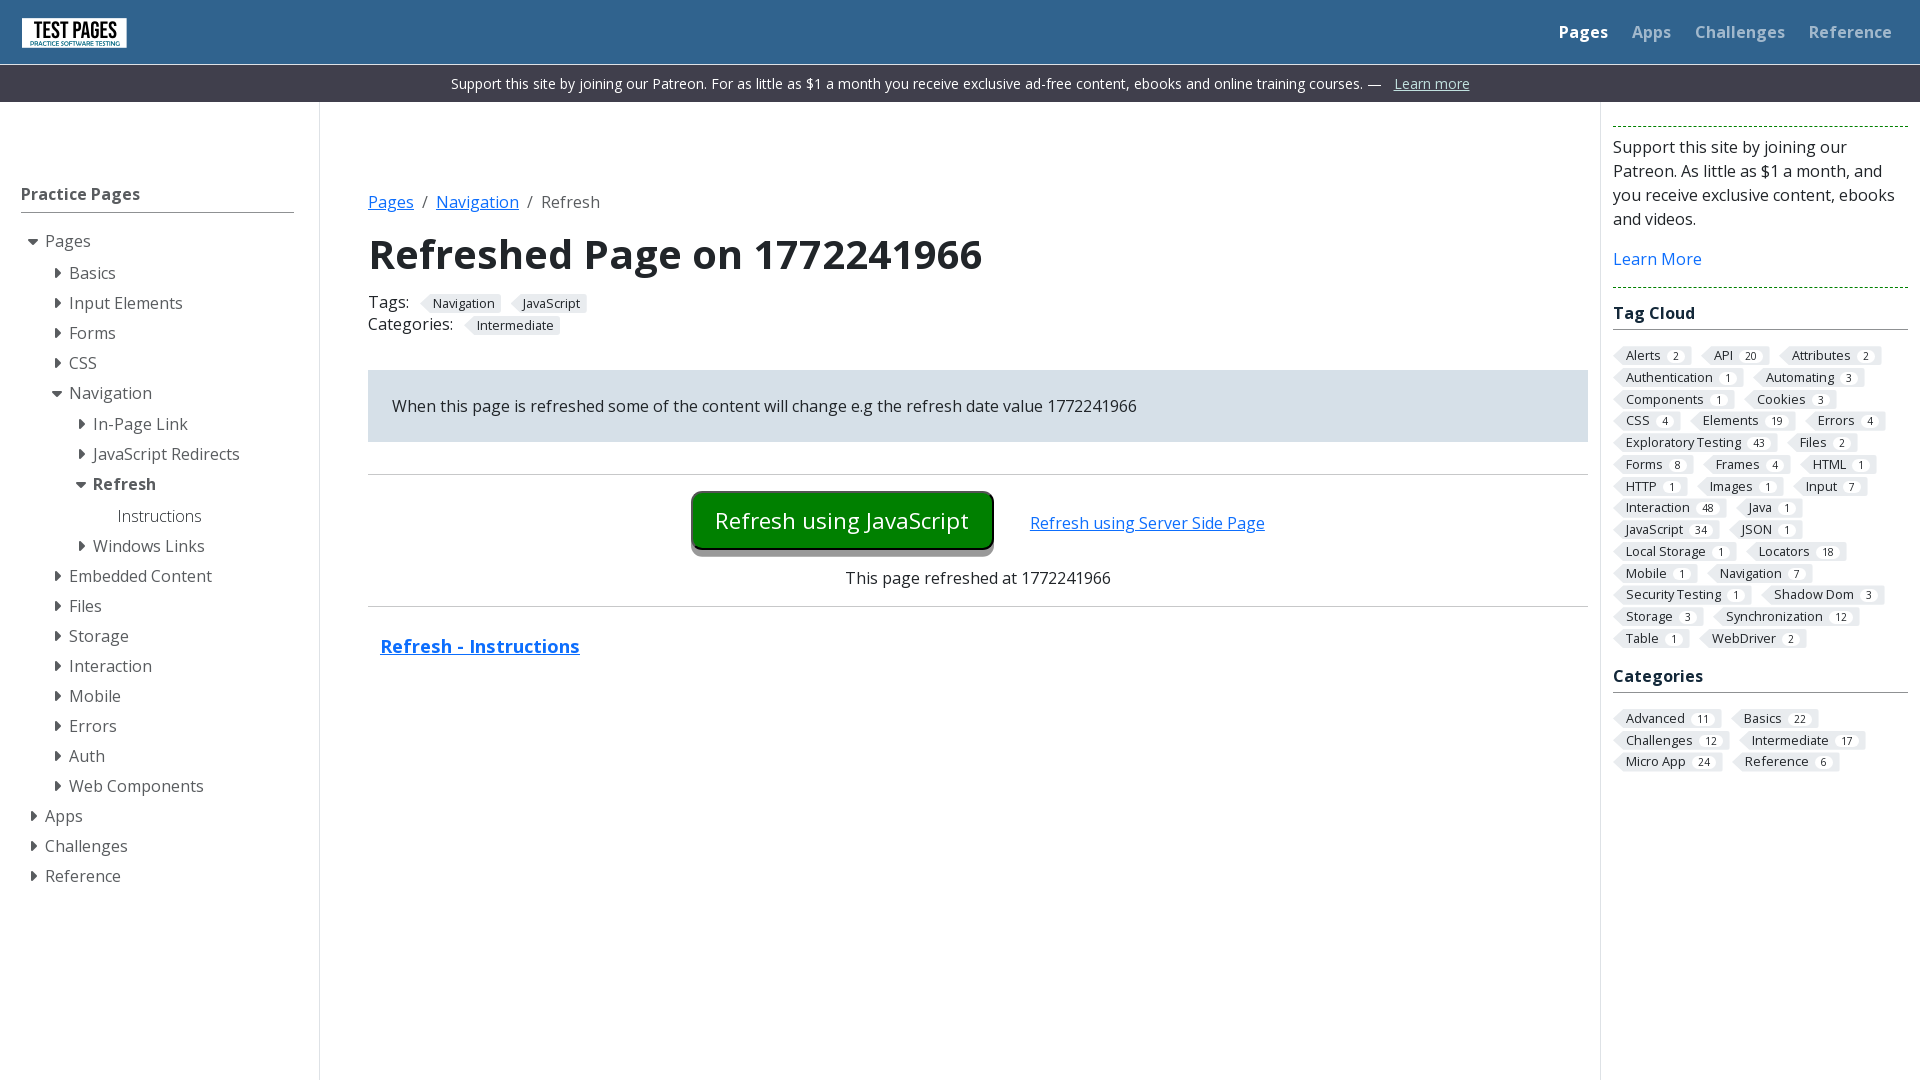

Waited 2 seconds before refresh (iteration 2)
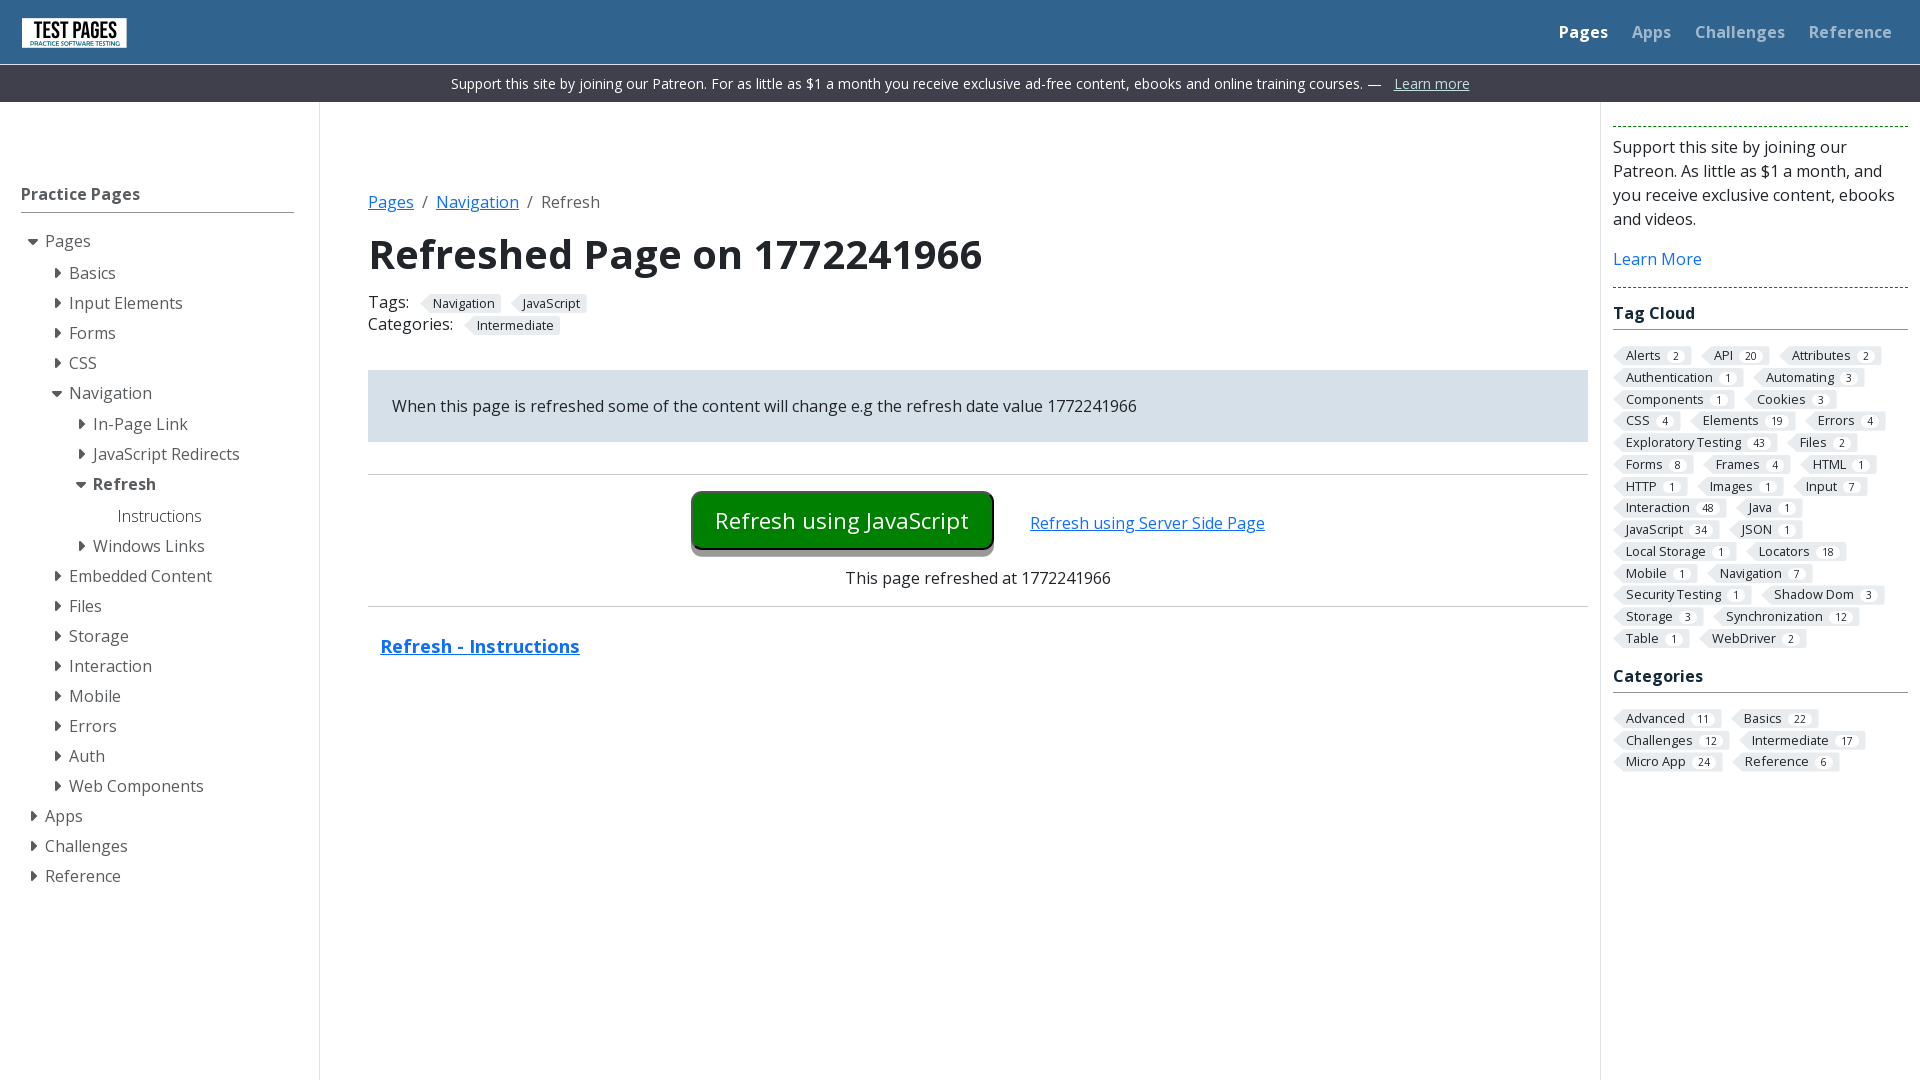

Refreshed the page (iteration 2)
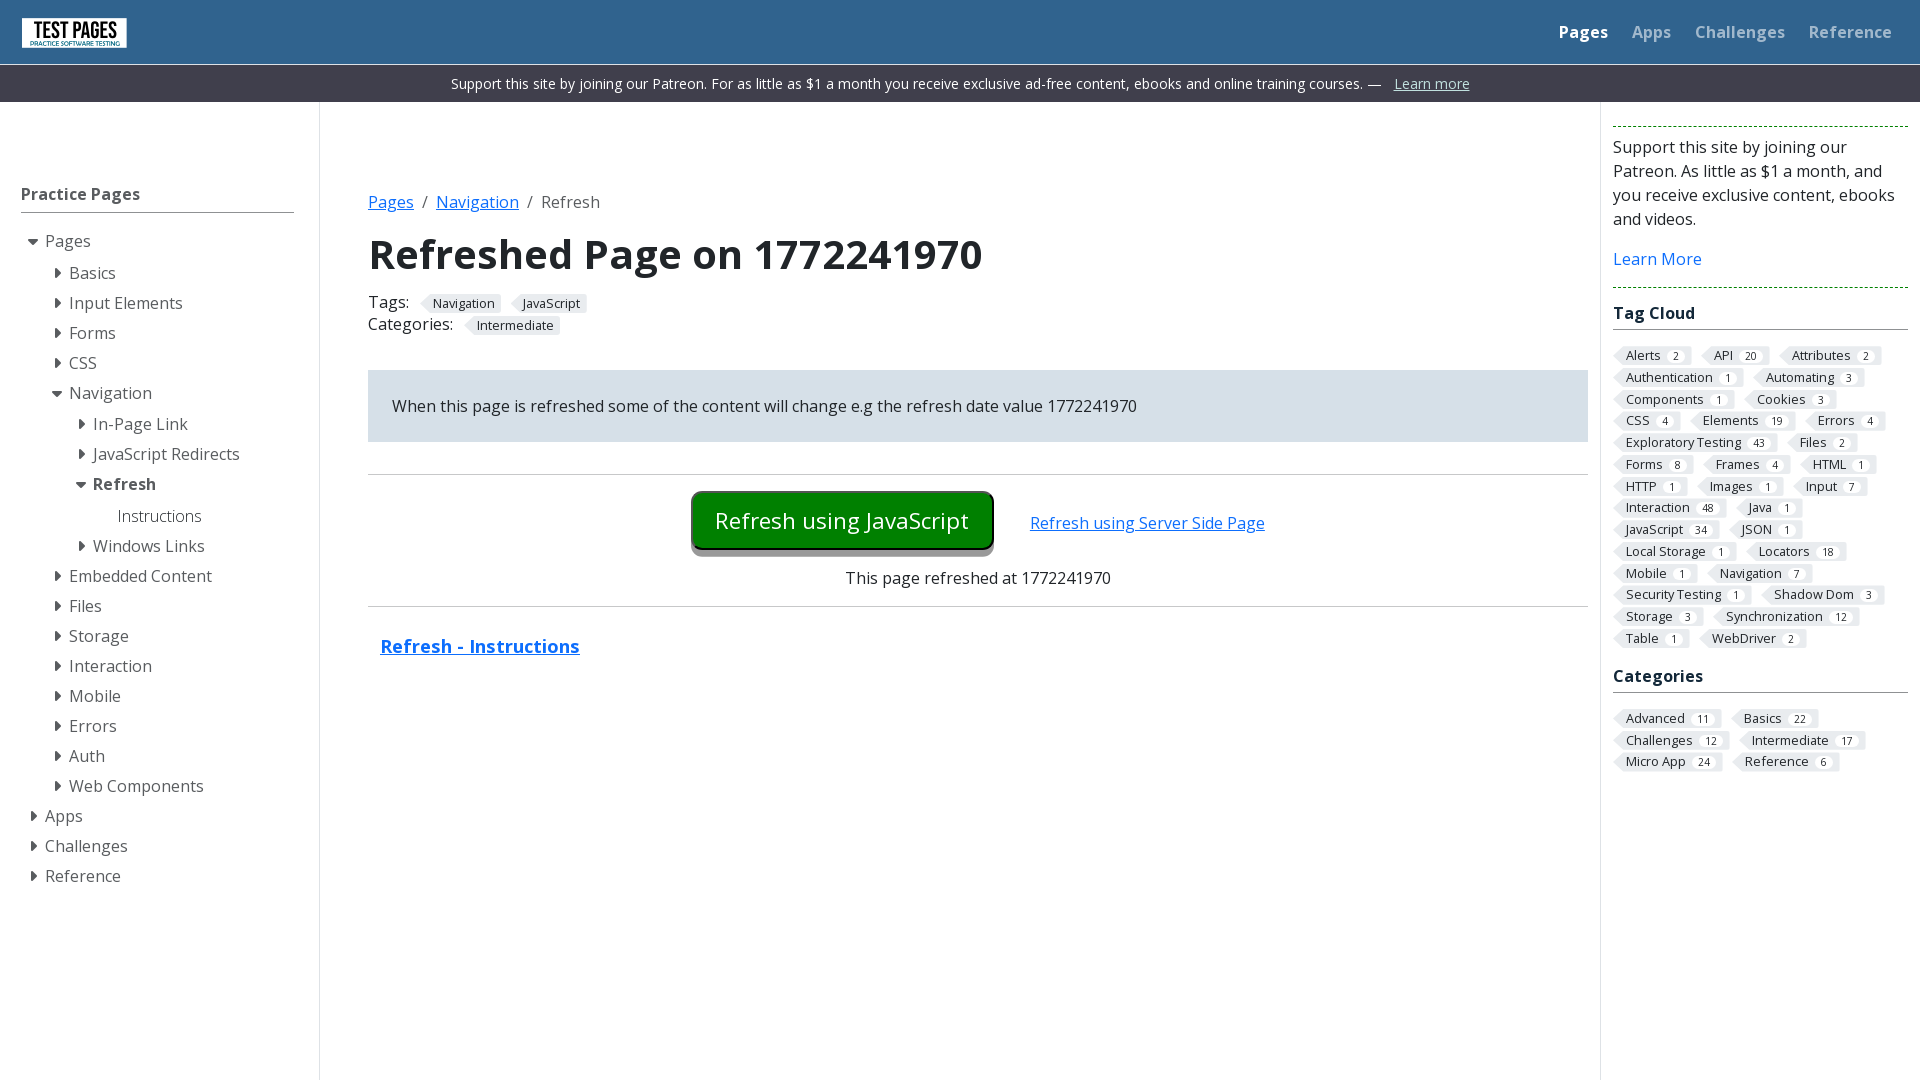

Waited for #refreshdate element to appear after refresh (iteration 2)
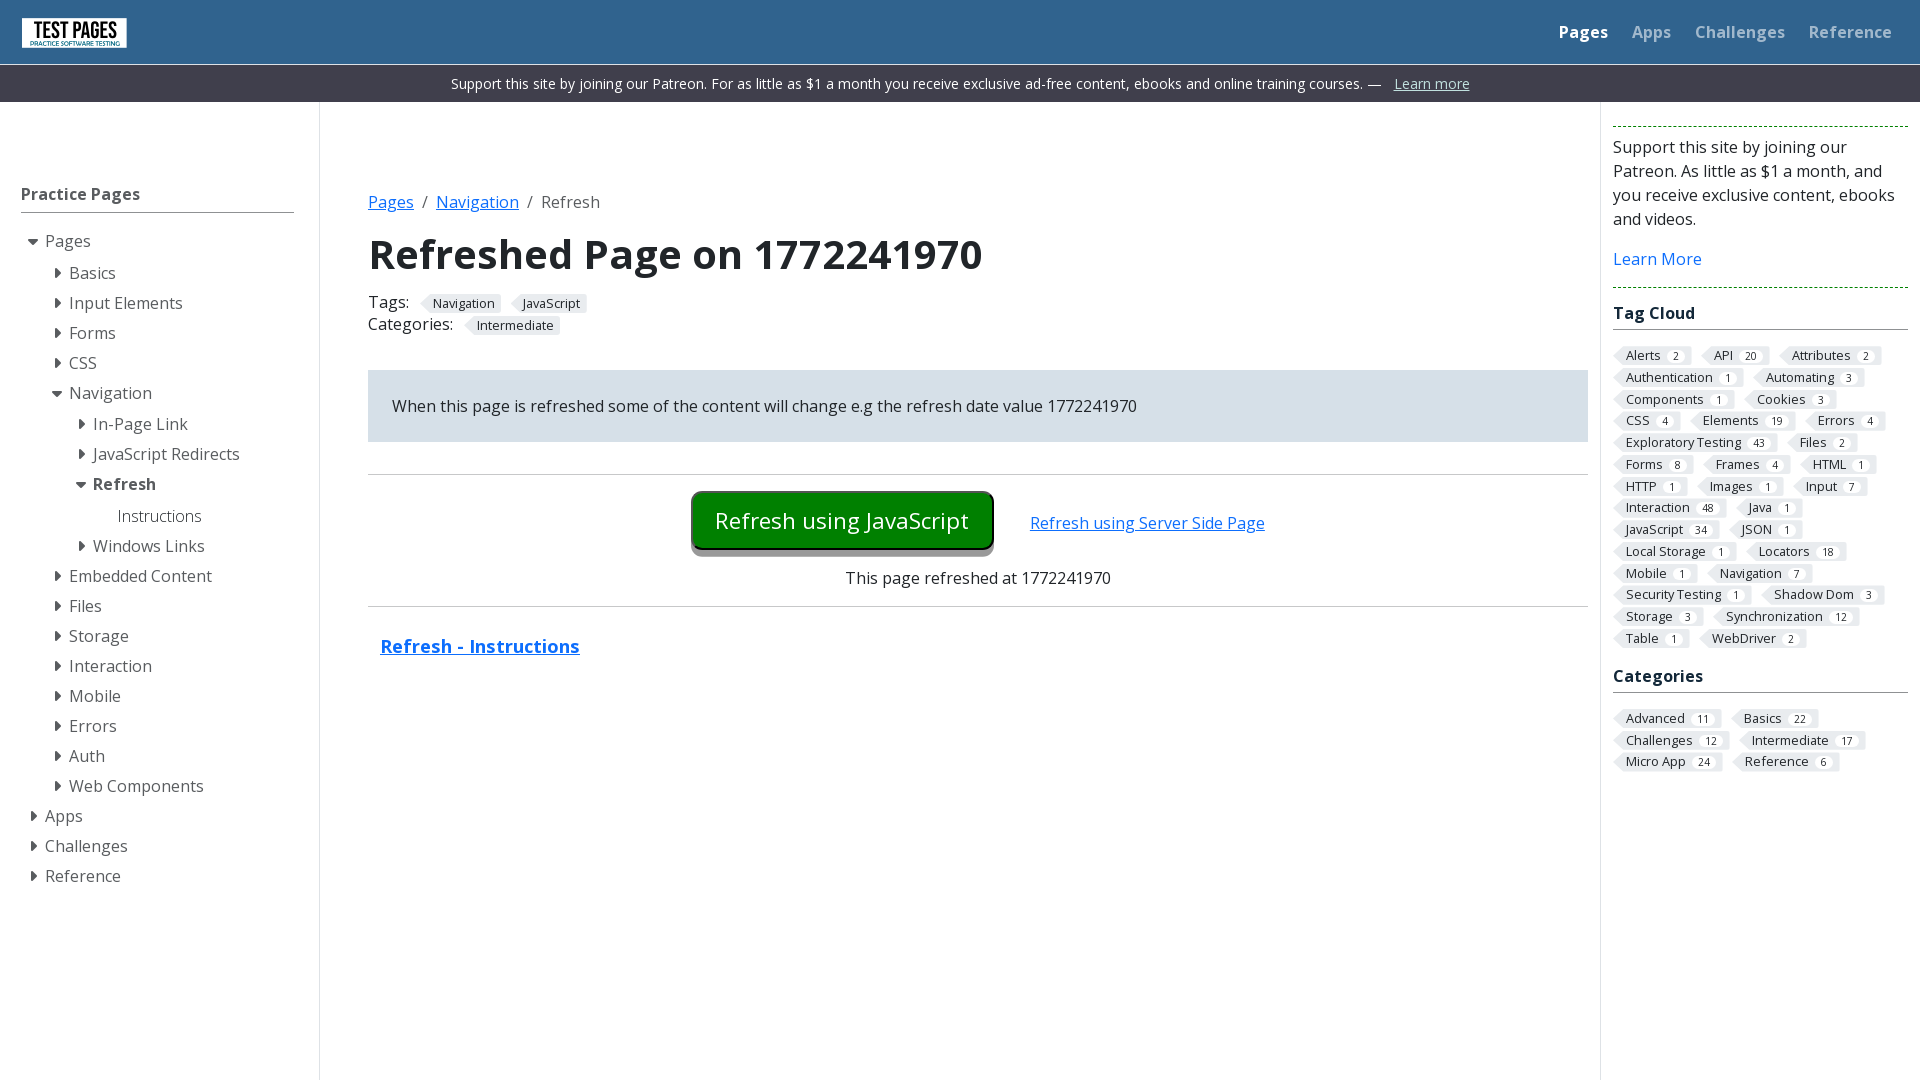

Captured timestamp after refresh (iteration 2): 1772241970
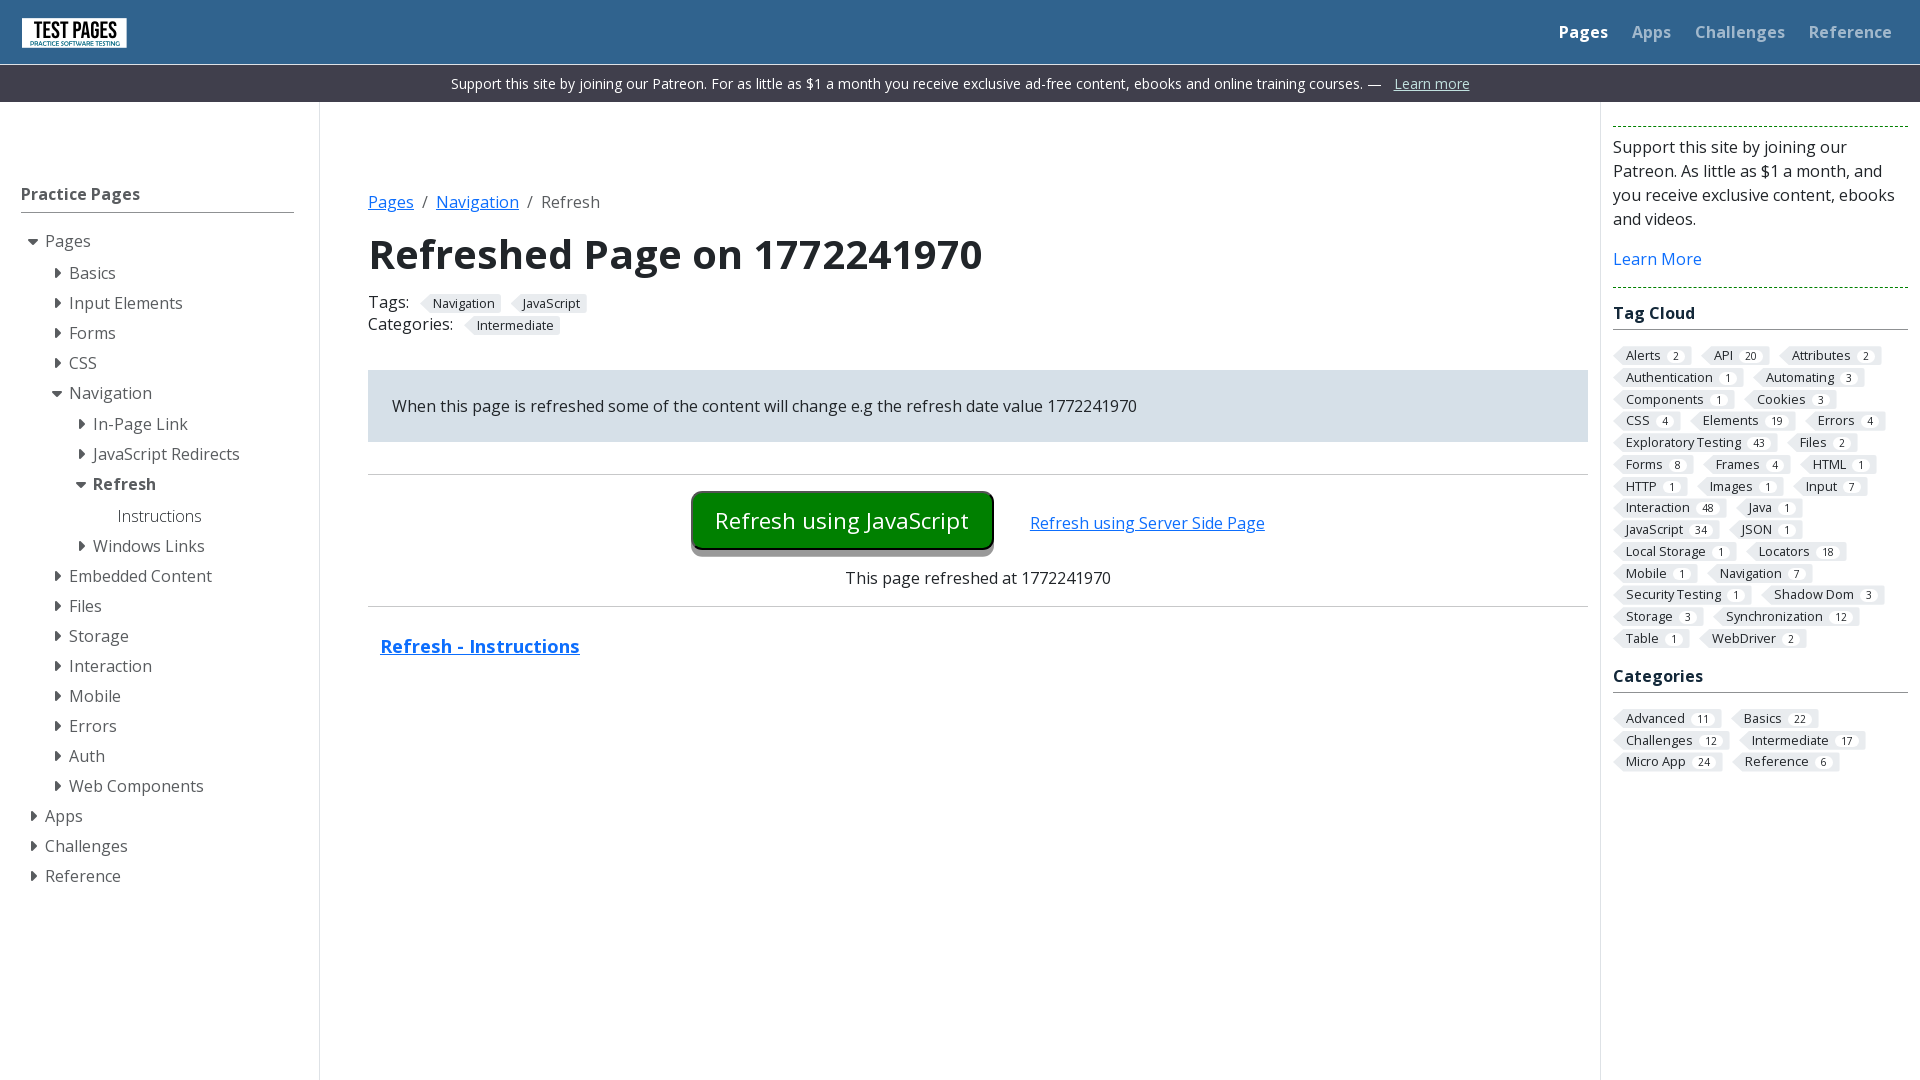

Verified timestamp changed after refresh (iteration 2)
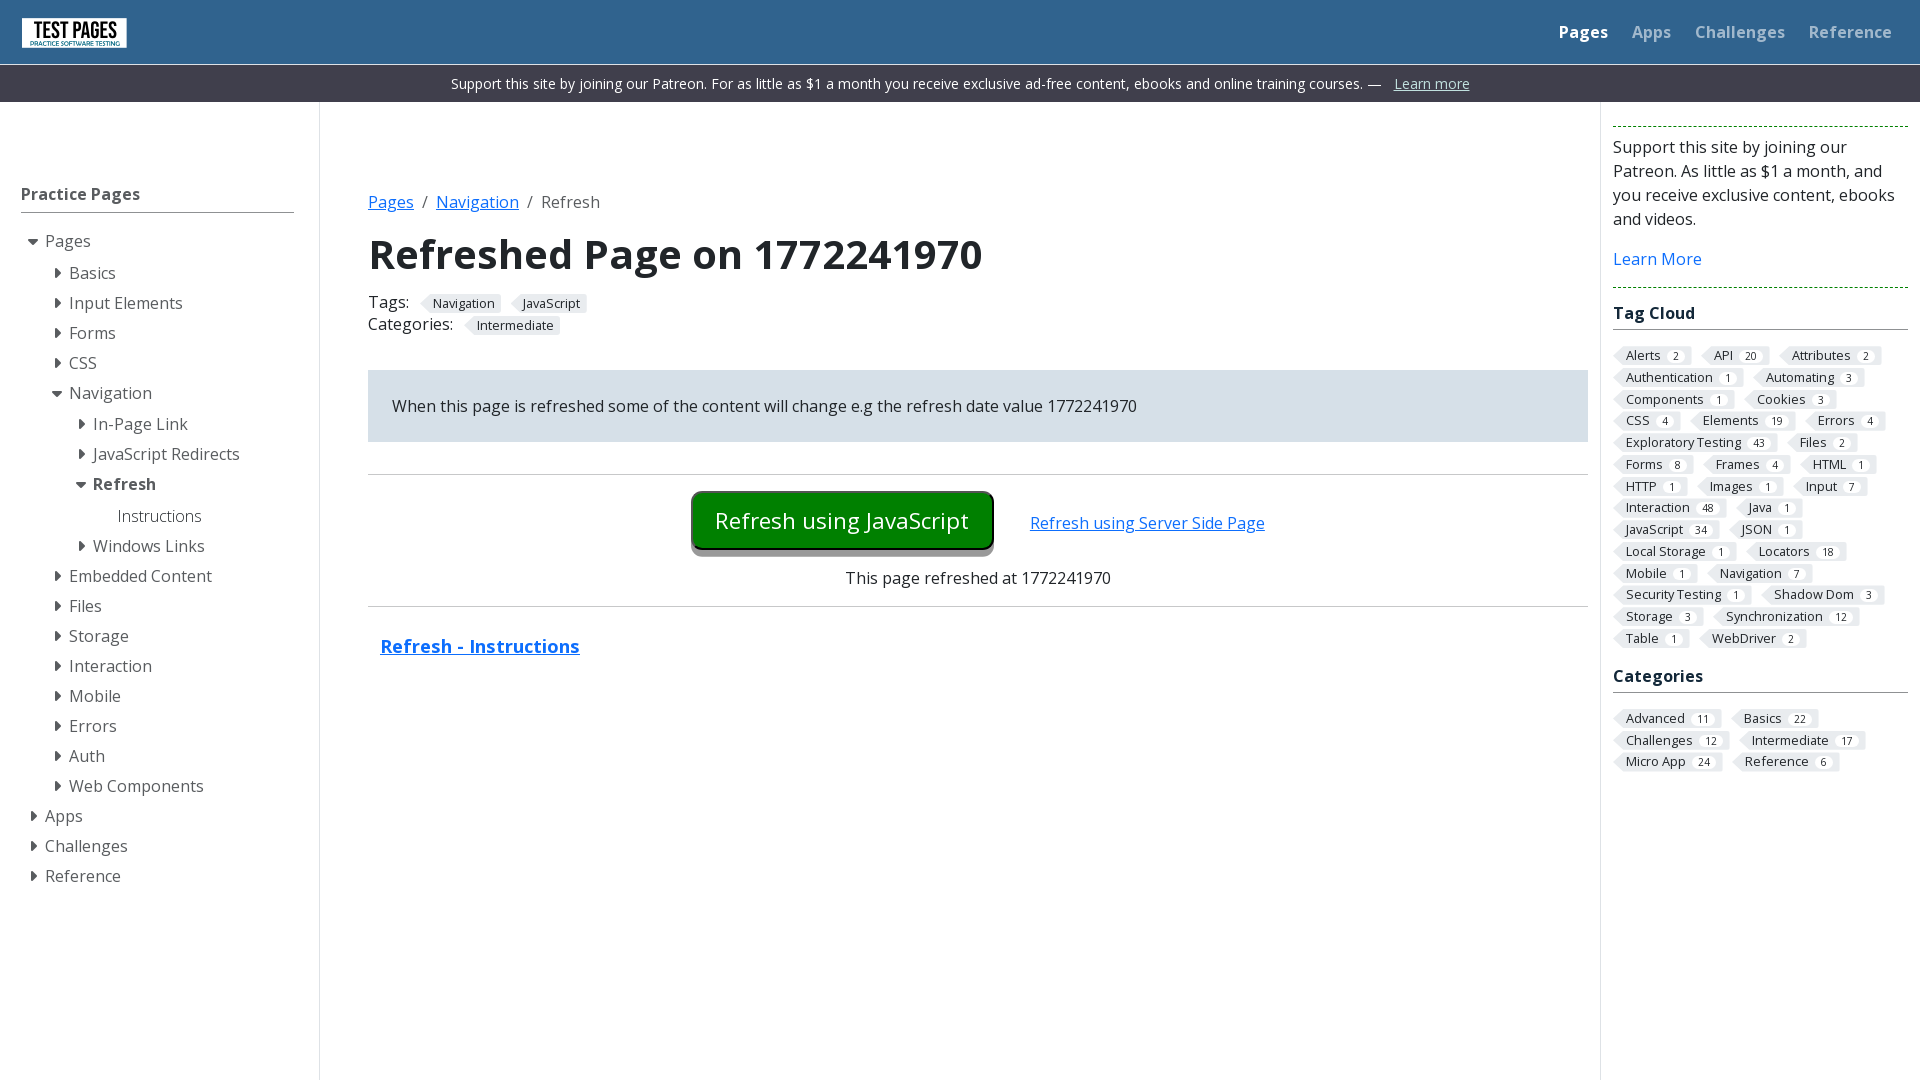

Captured timestamp before refresh (iteration 3): 1772241970
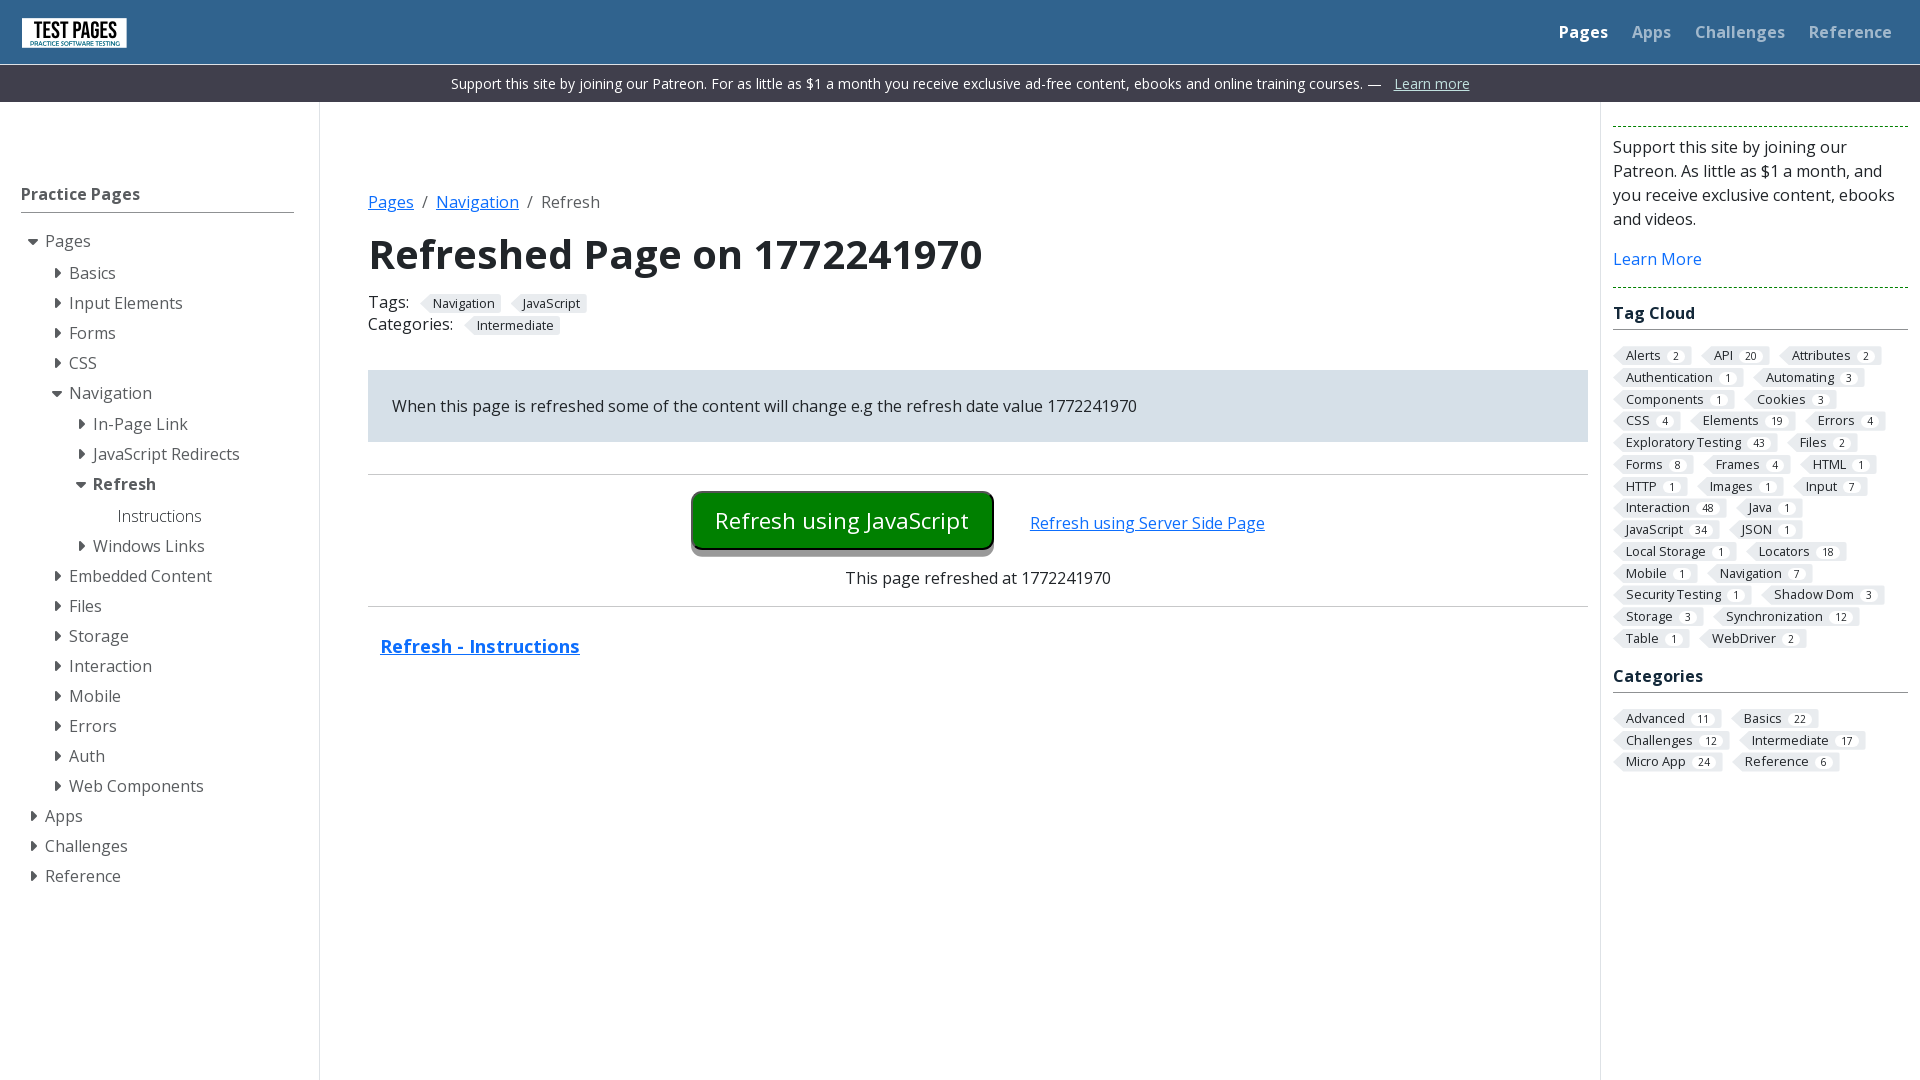

Waited 2 seconds before refresh (iteration 3)
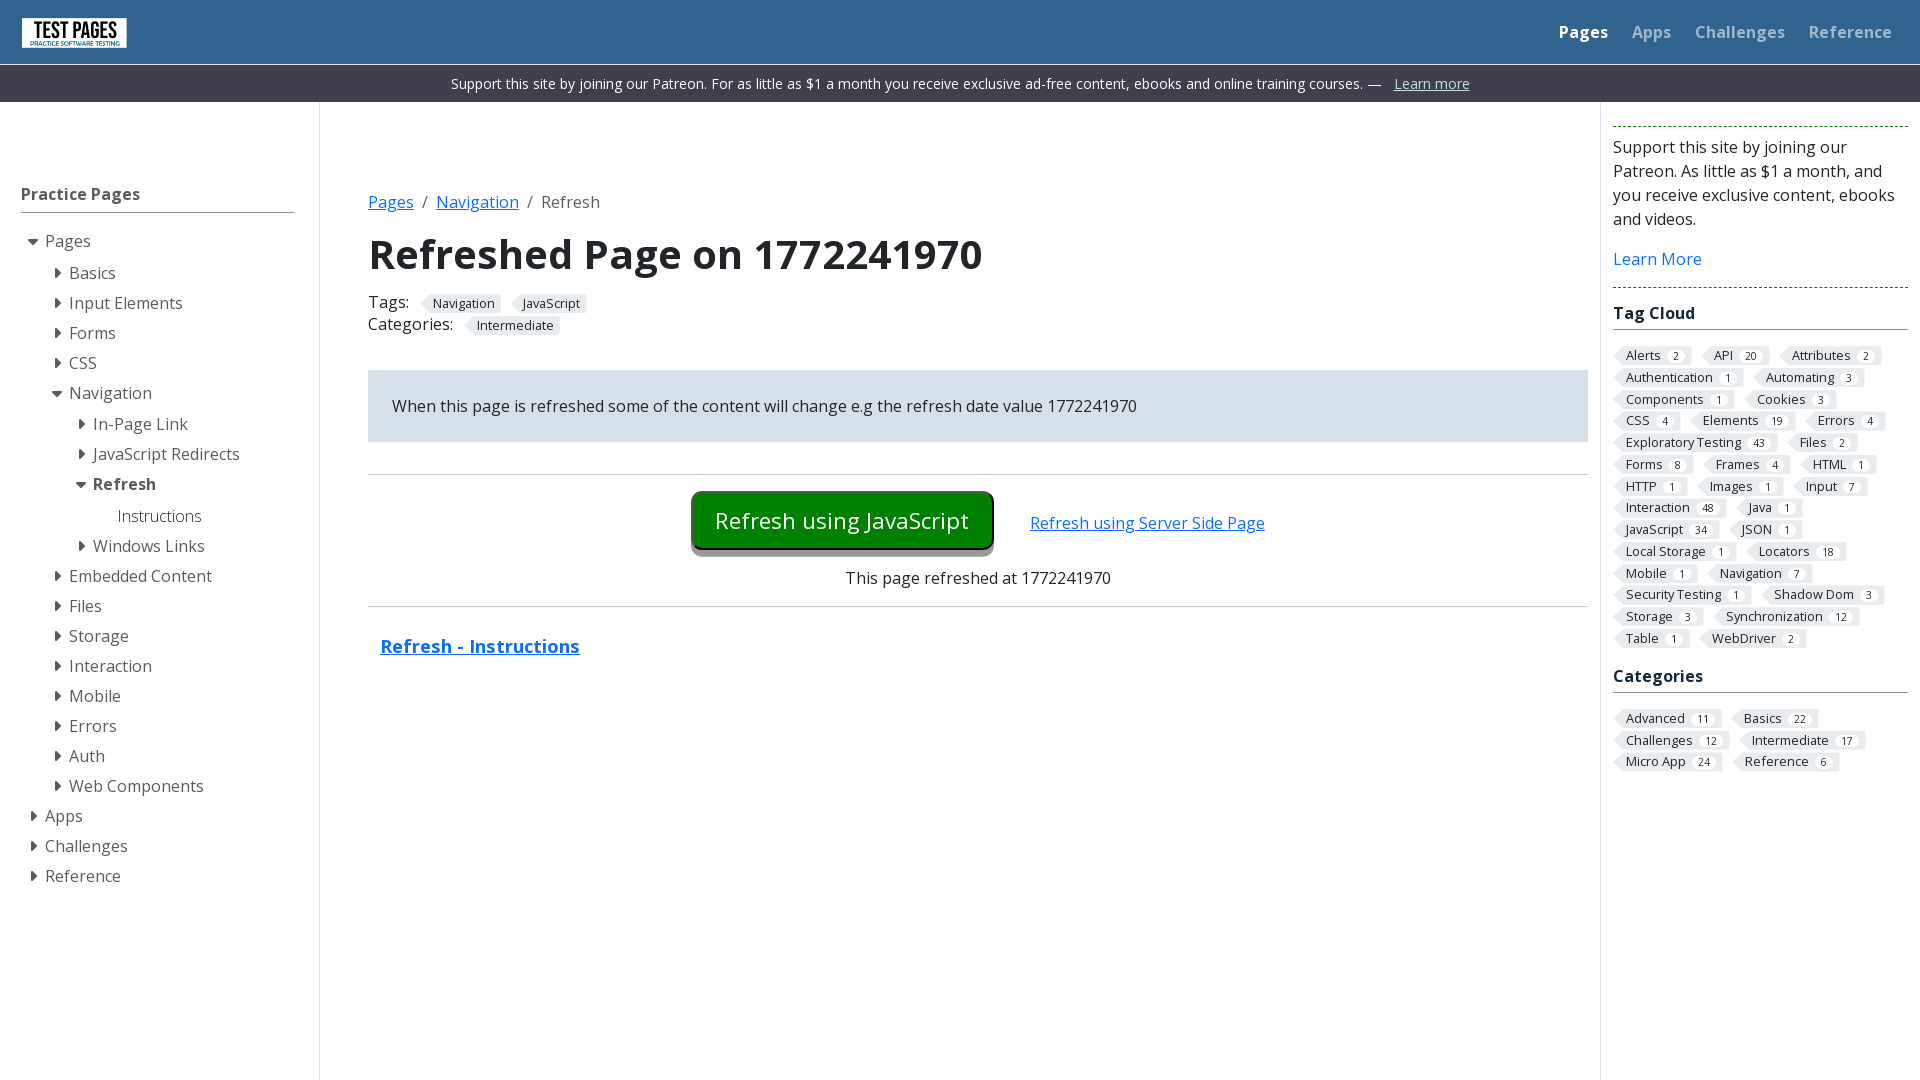

Refreshed the page (iteration 3)
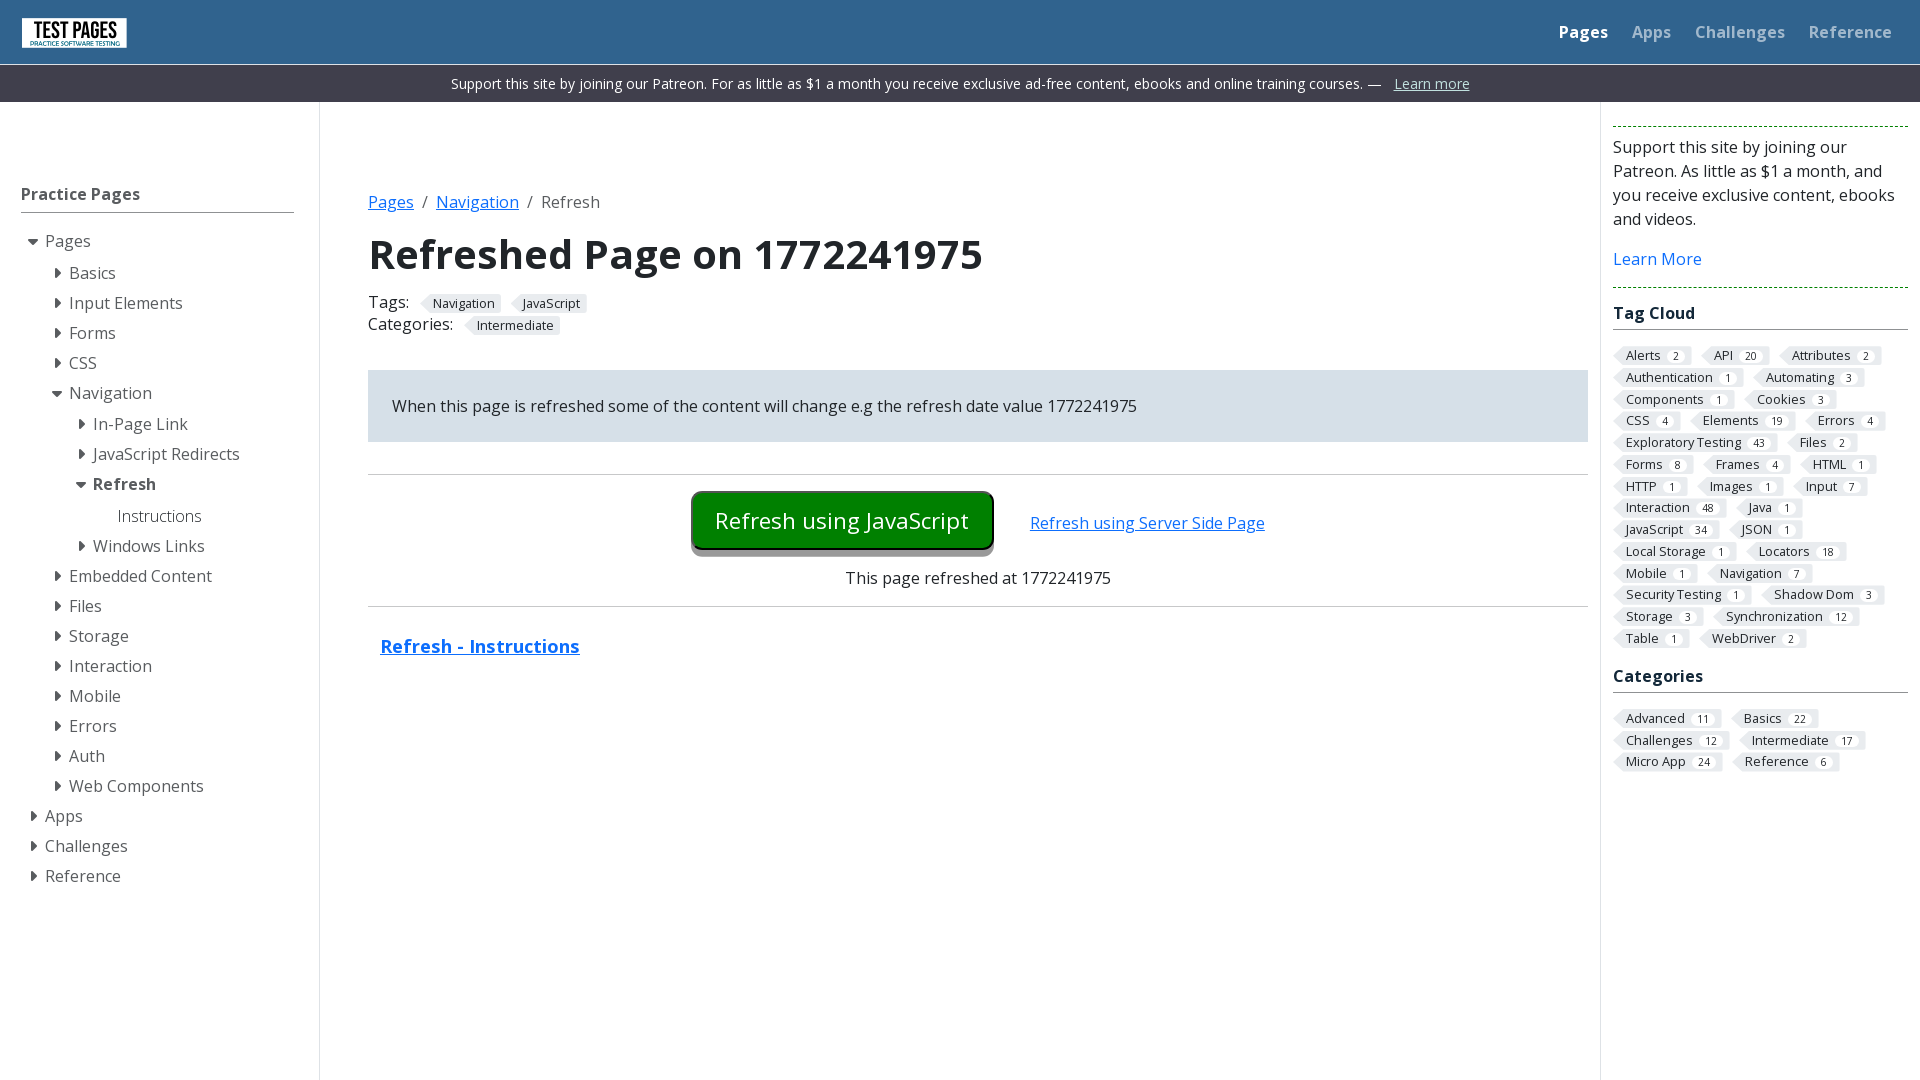

Waited for #refreshdate element to appear after refresh (iteration 3)
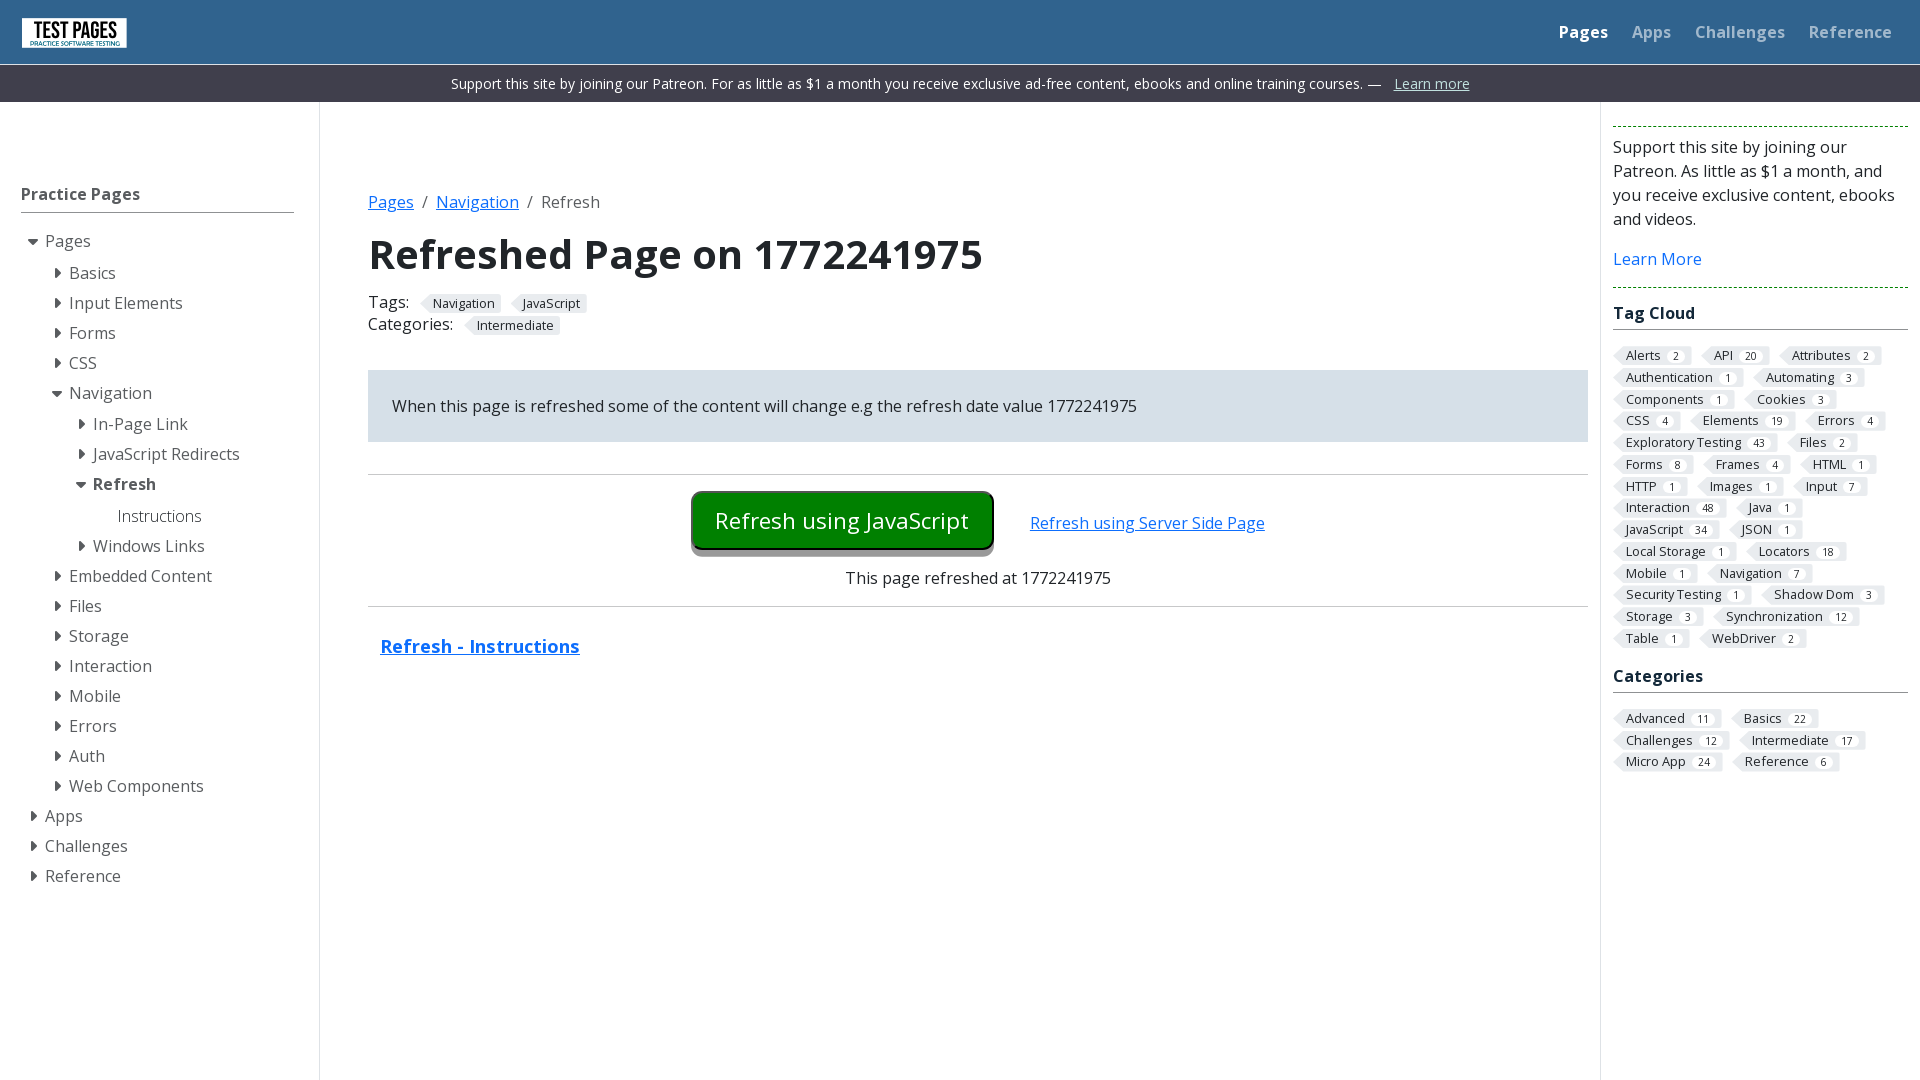

Captured timestamp after refresh (iteration 3): 1772241975
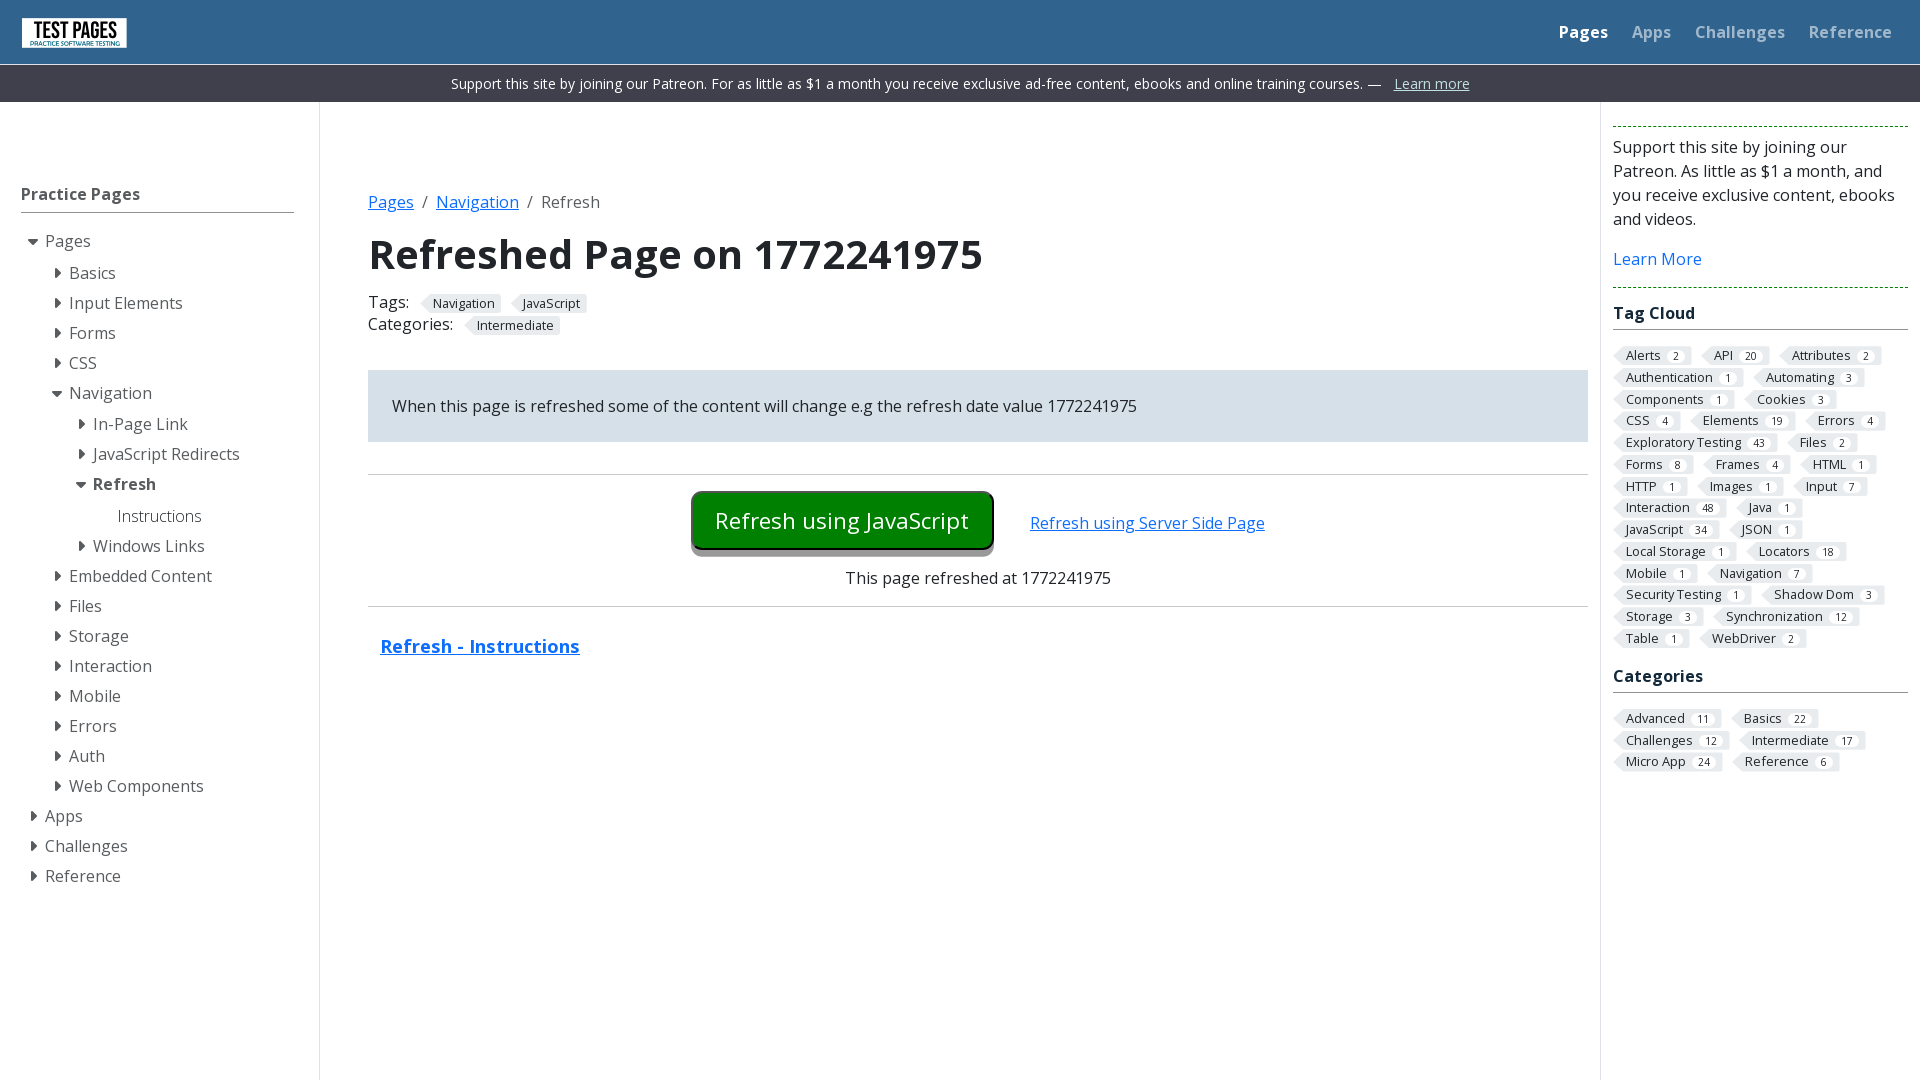

Verified timestamp changed after refresh (iteration 3)
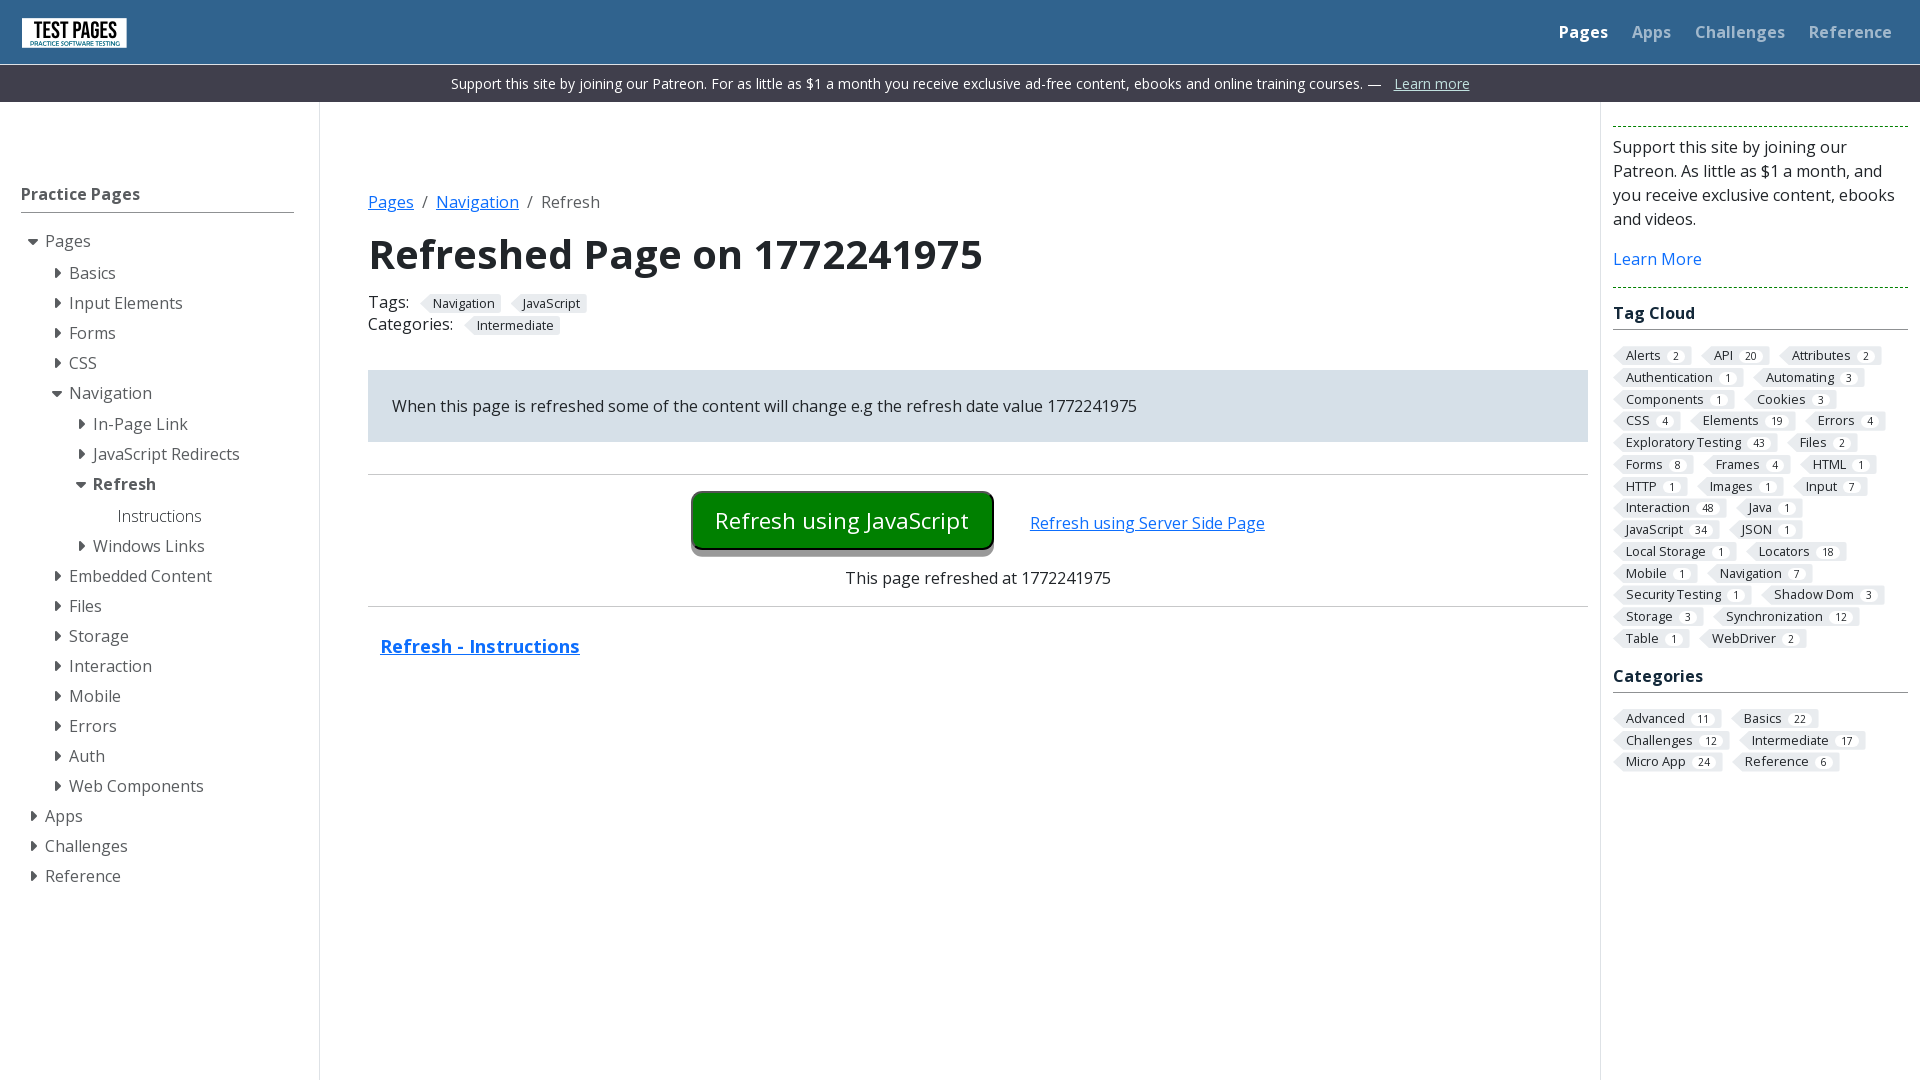

Captured timestamp before refresh (iteration 4): 1772241975
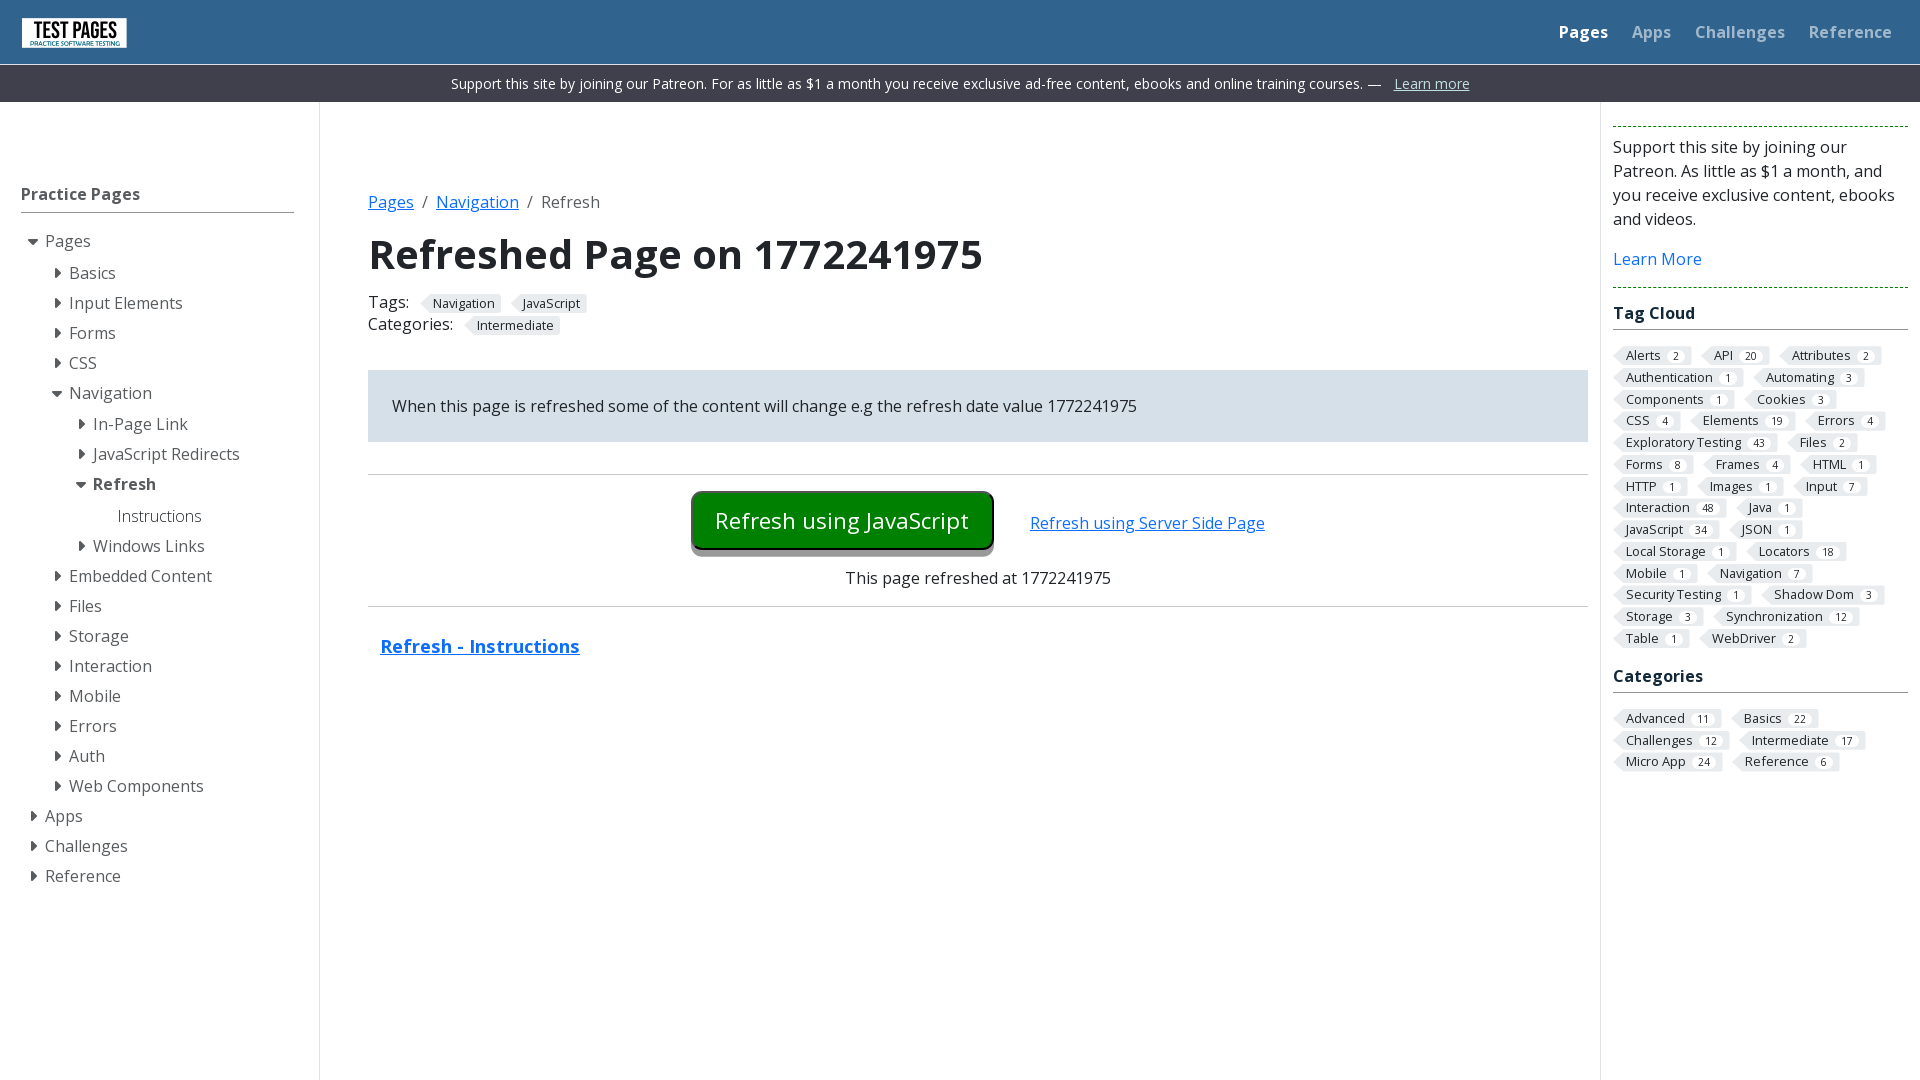

Waited 2 seconds before refresh (iteration 4)
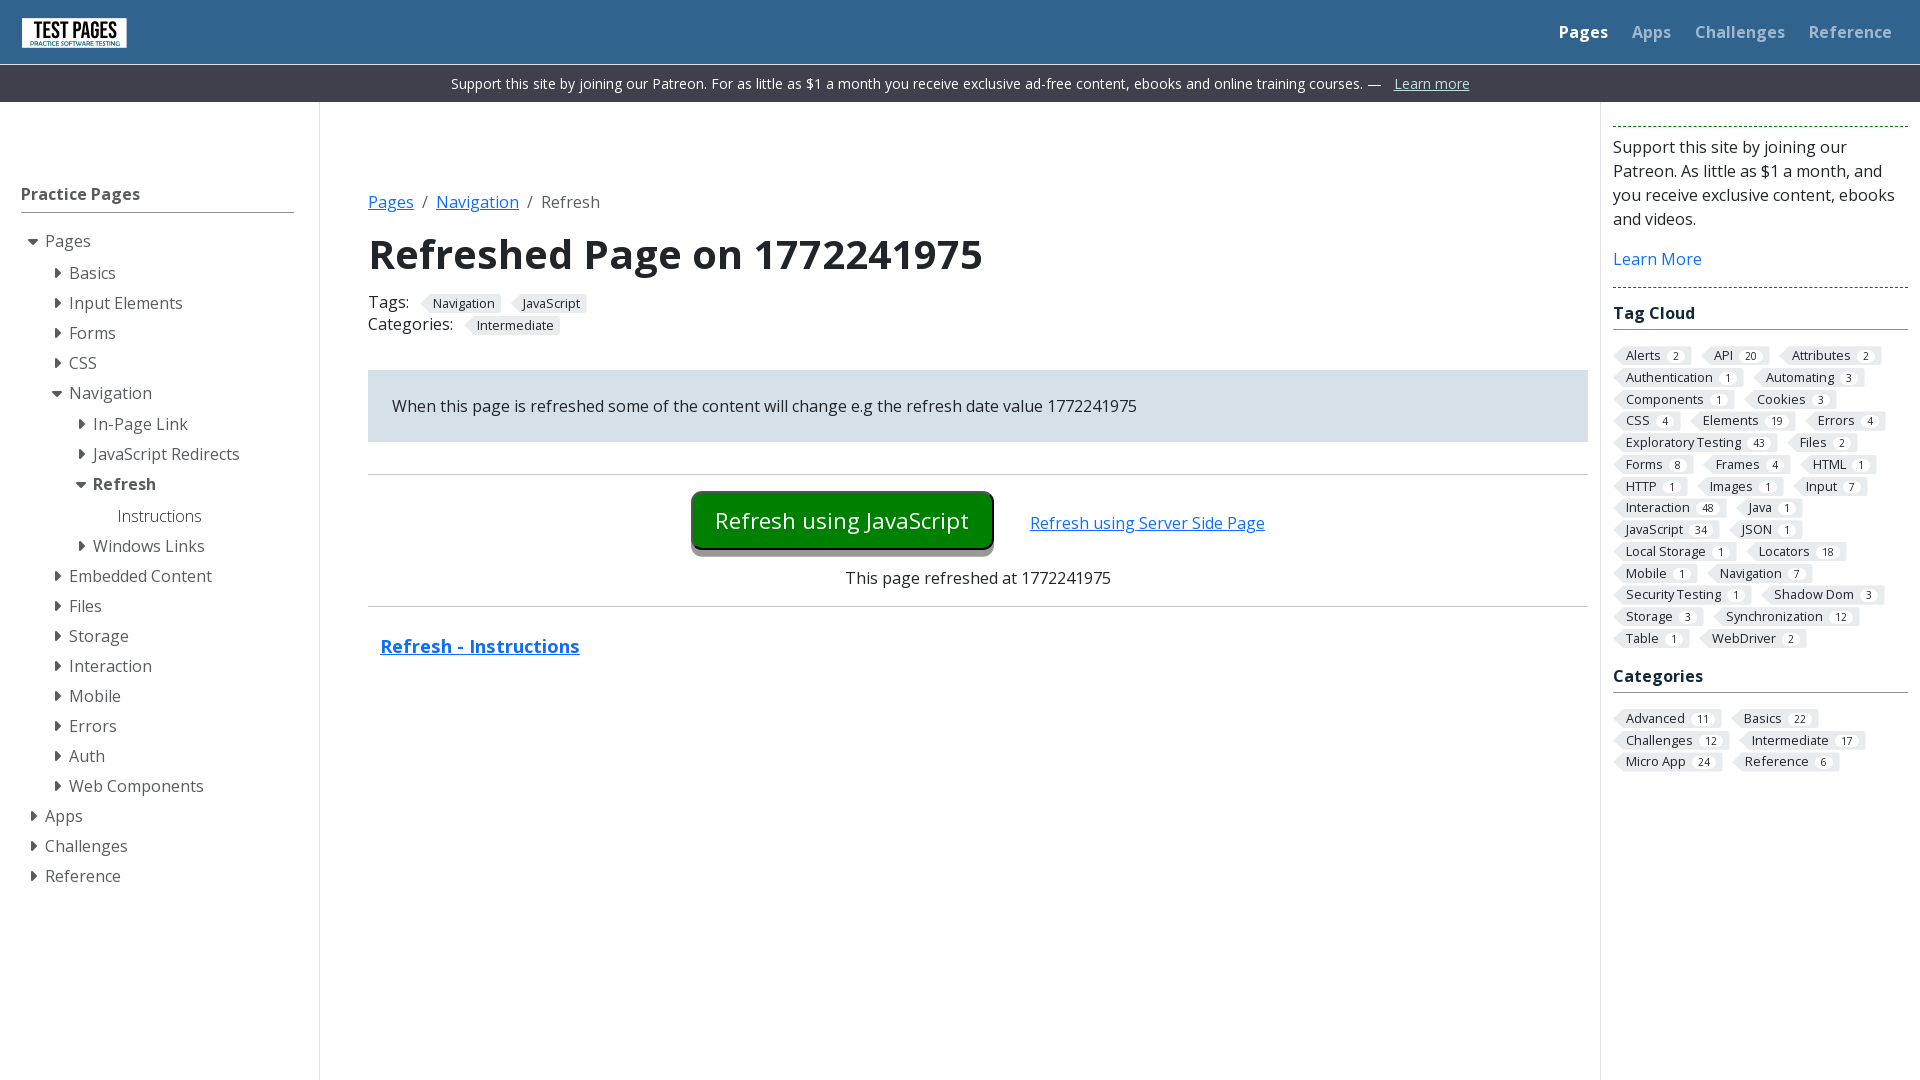

Refreshed the page (iteration 4)
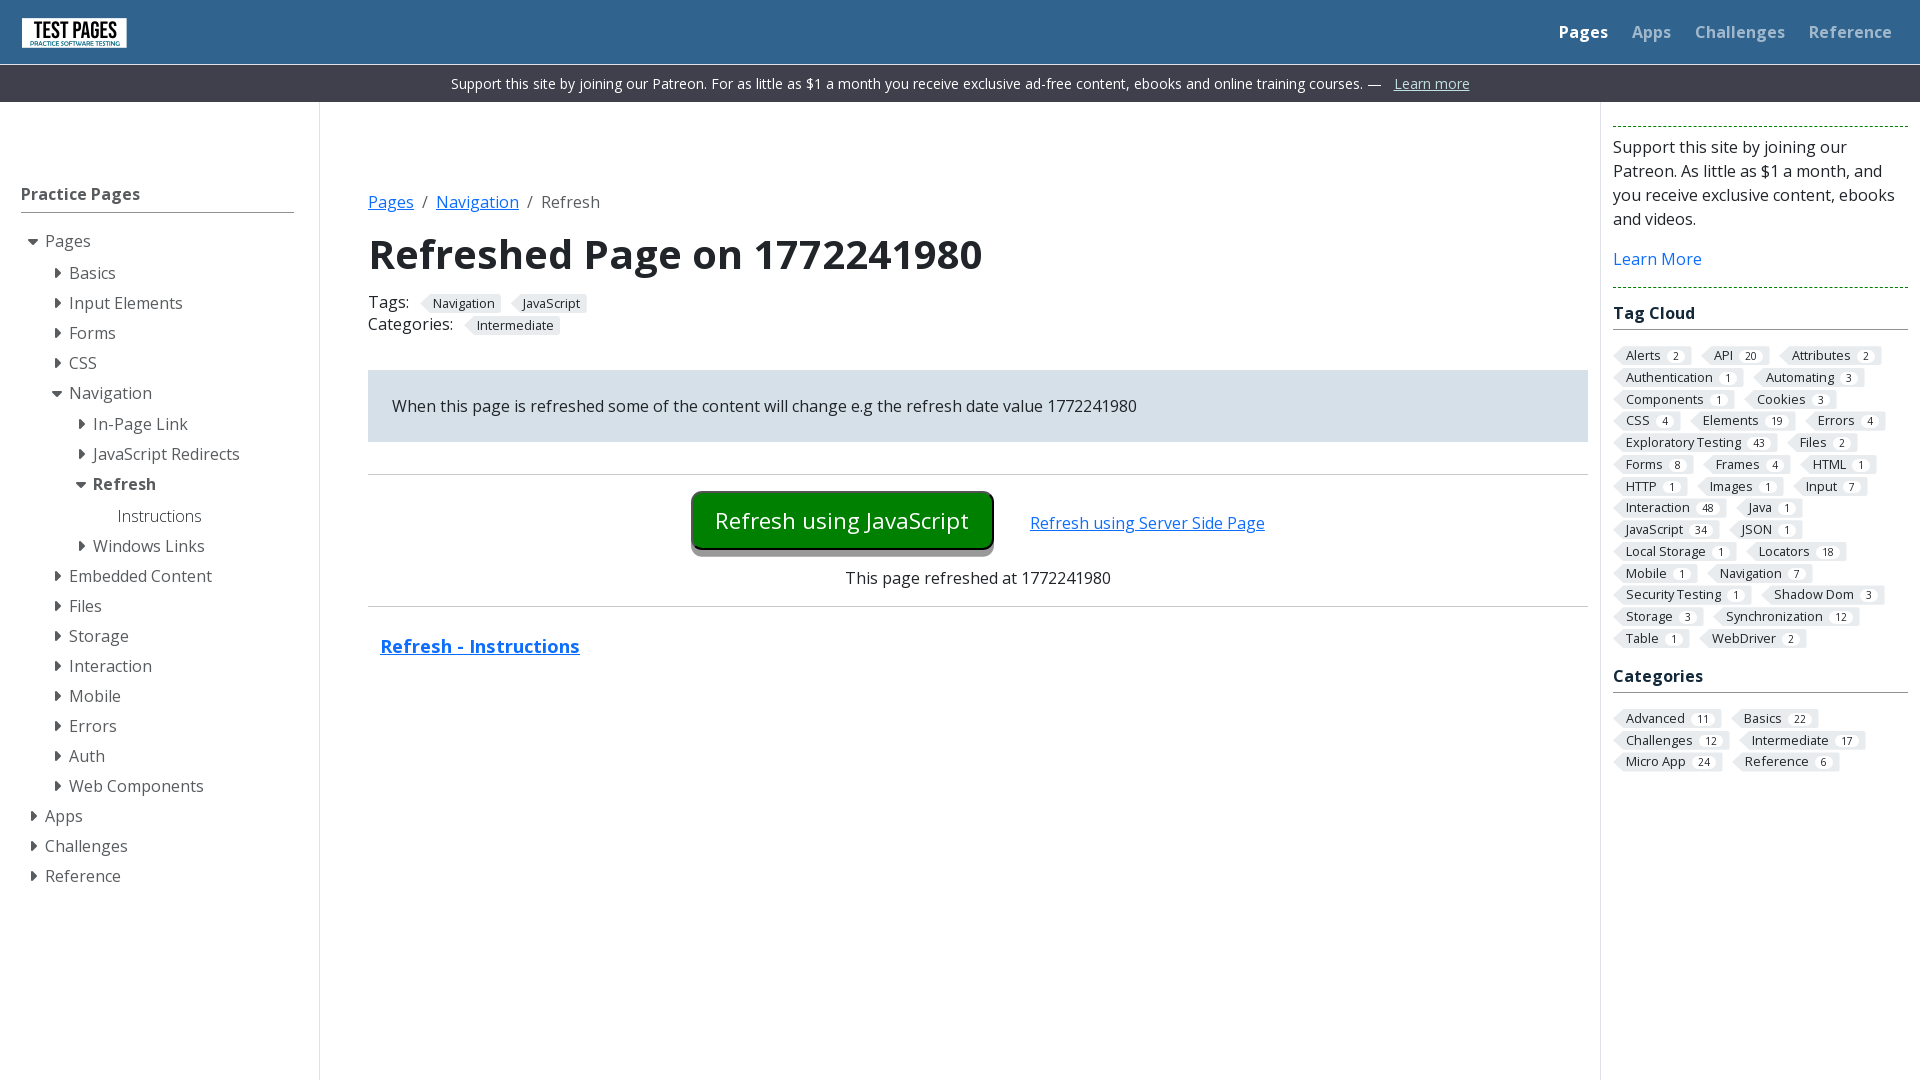

Waited for #refreshdate element to appear after refresh (iteration 4)
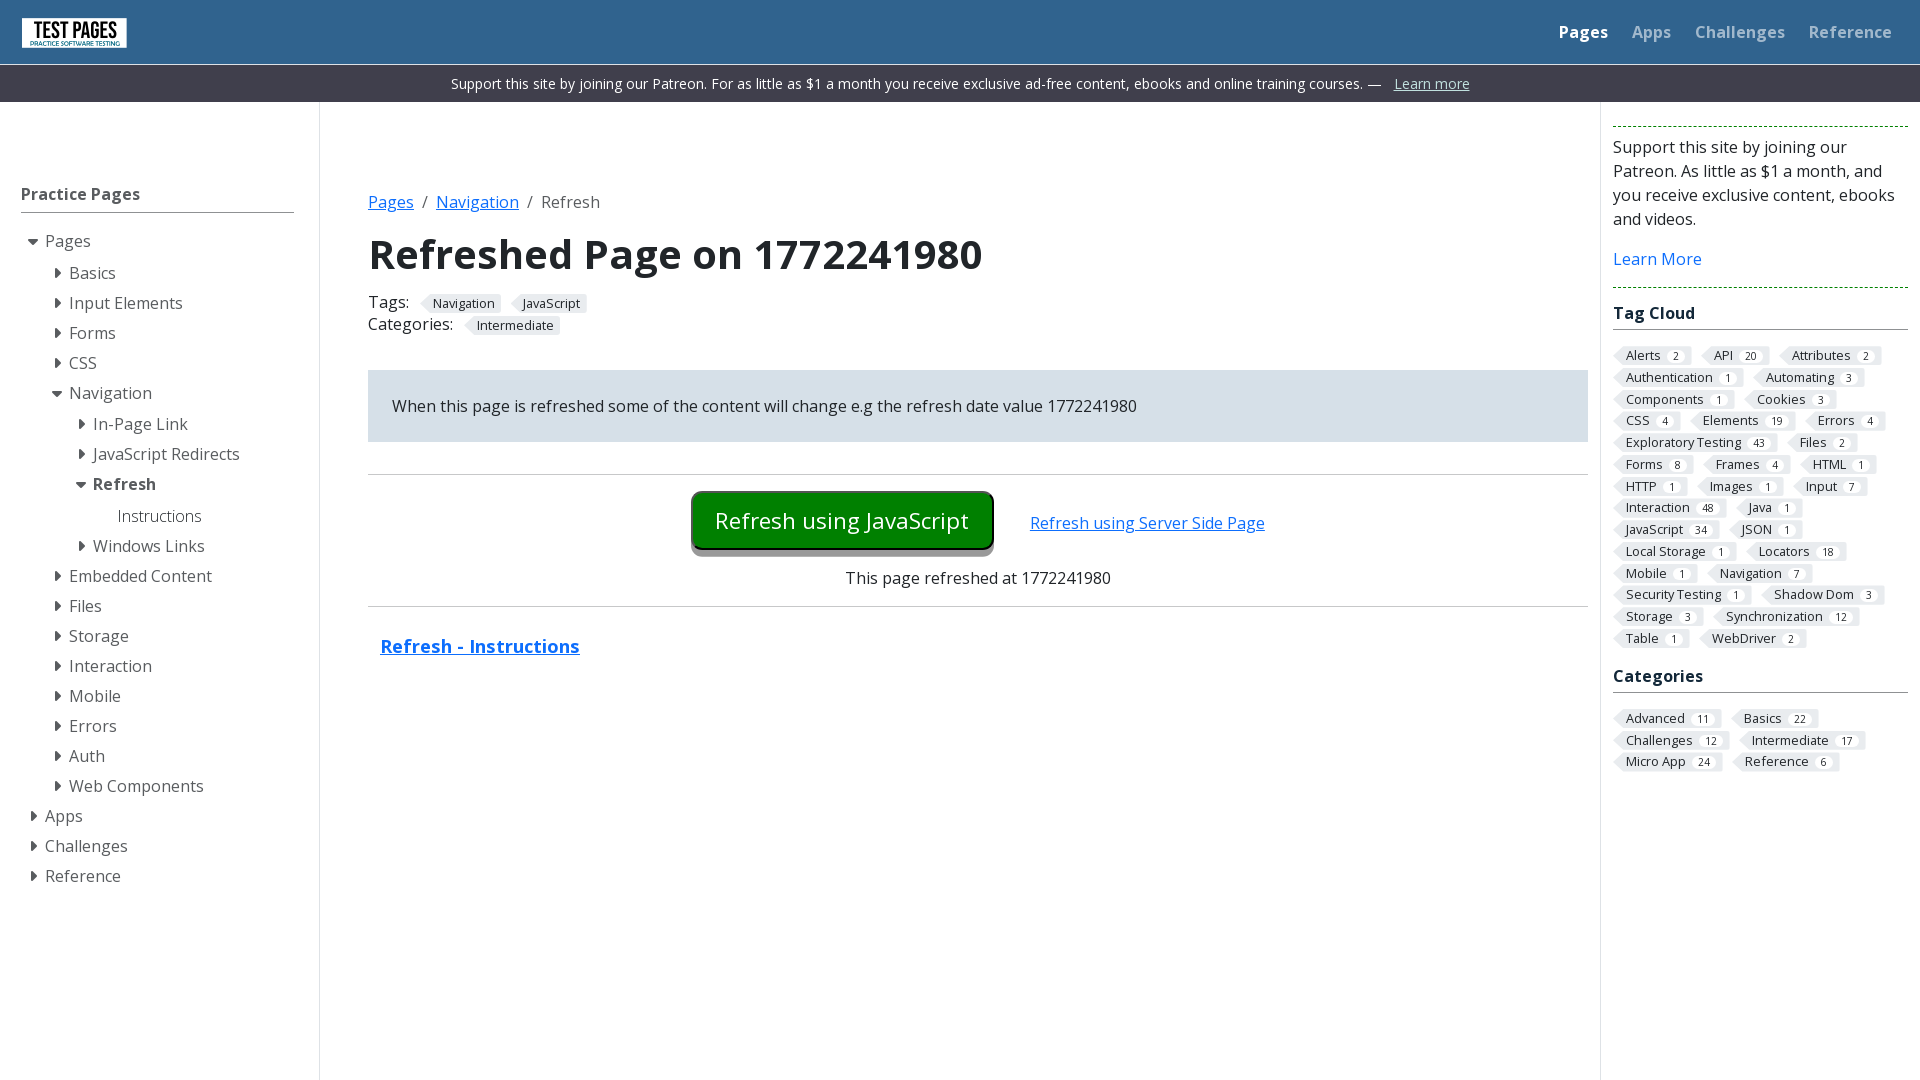

Captured timestamp after refresh (iteration 4): 1772241980
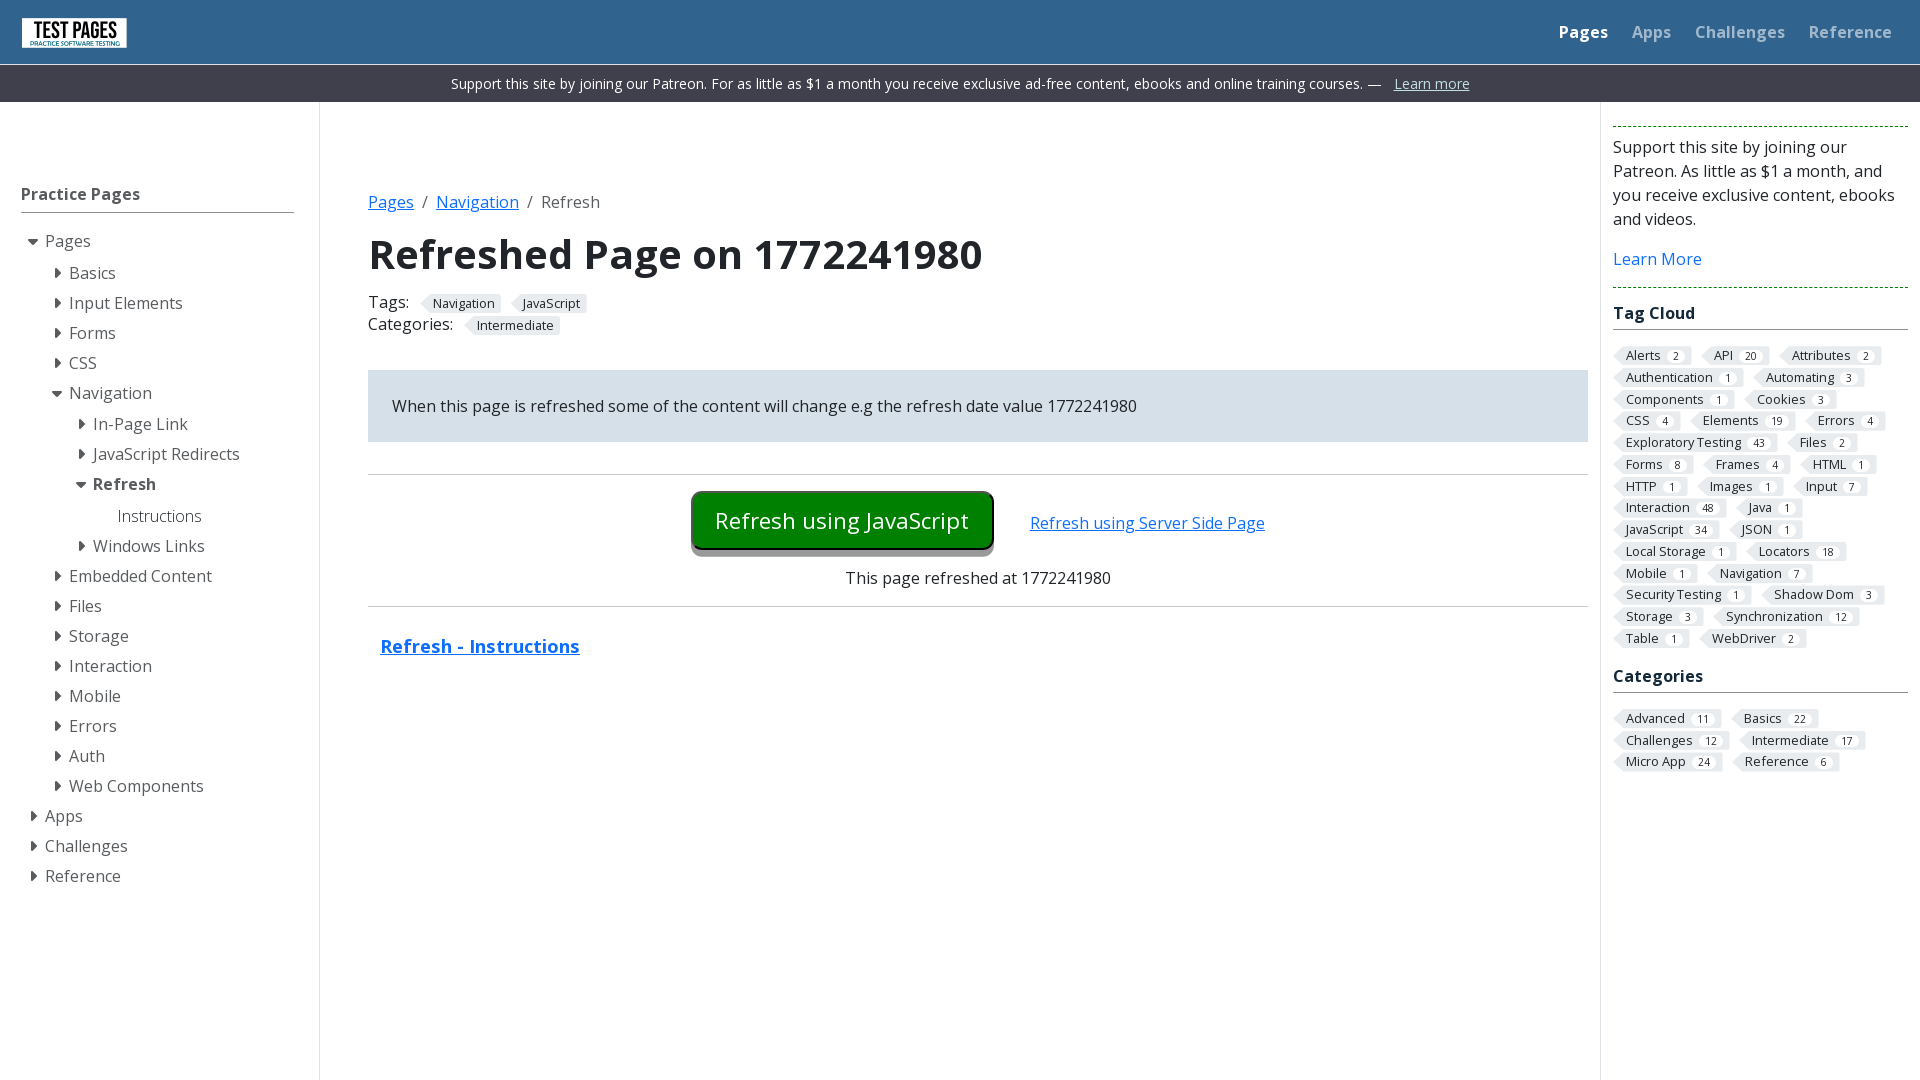

Verified timestamp changed after refresh (iteration 4)
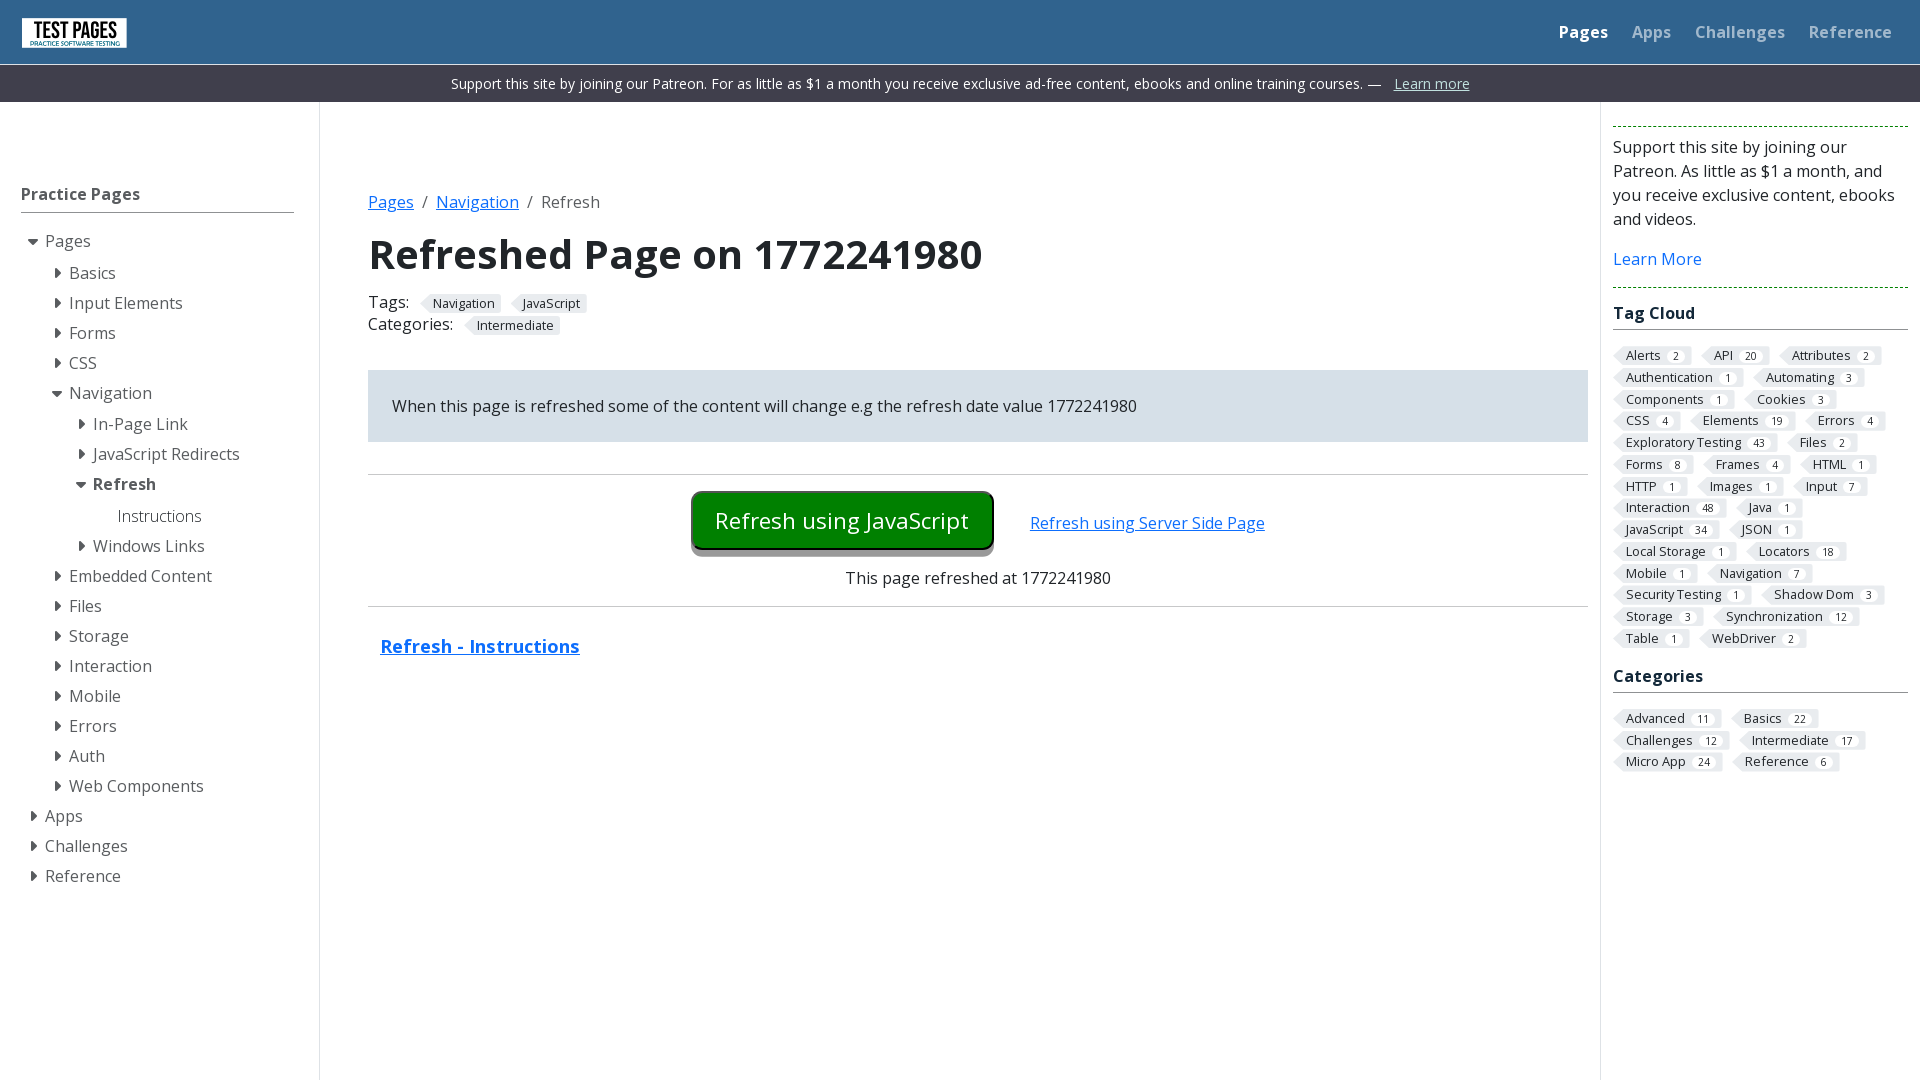

Captured timestamp before refresh (iteration 5): 1772241980
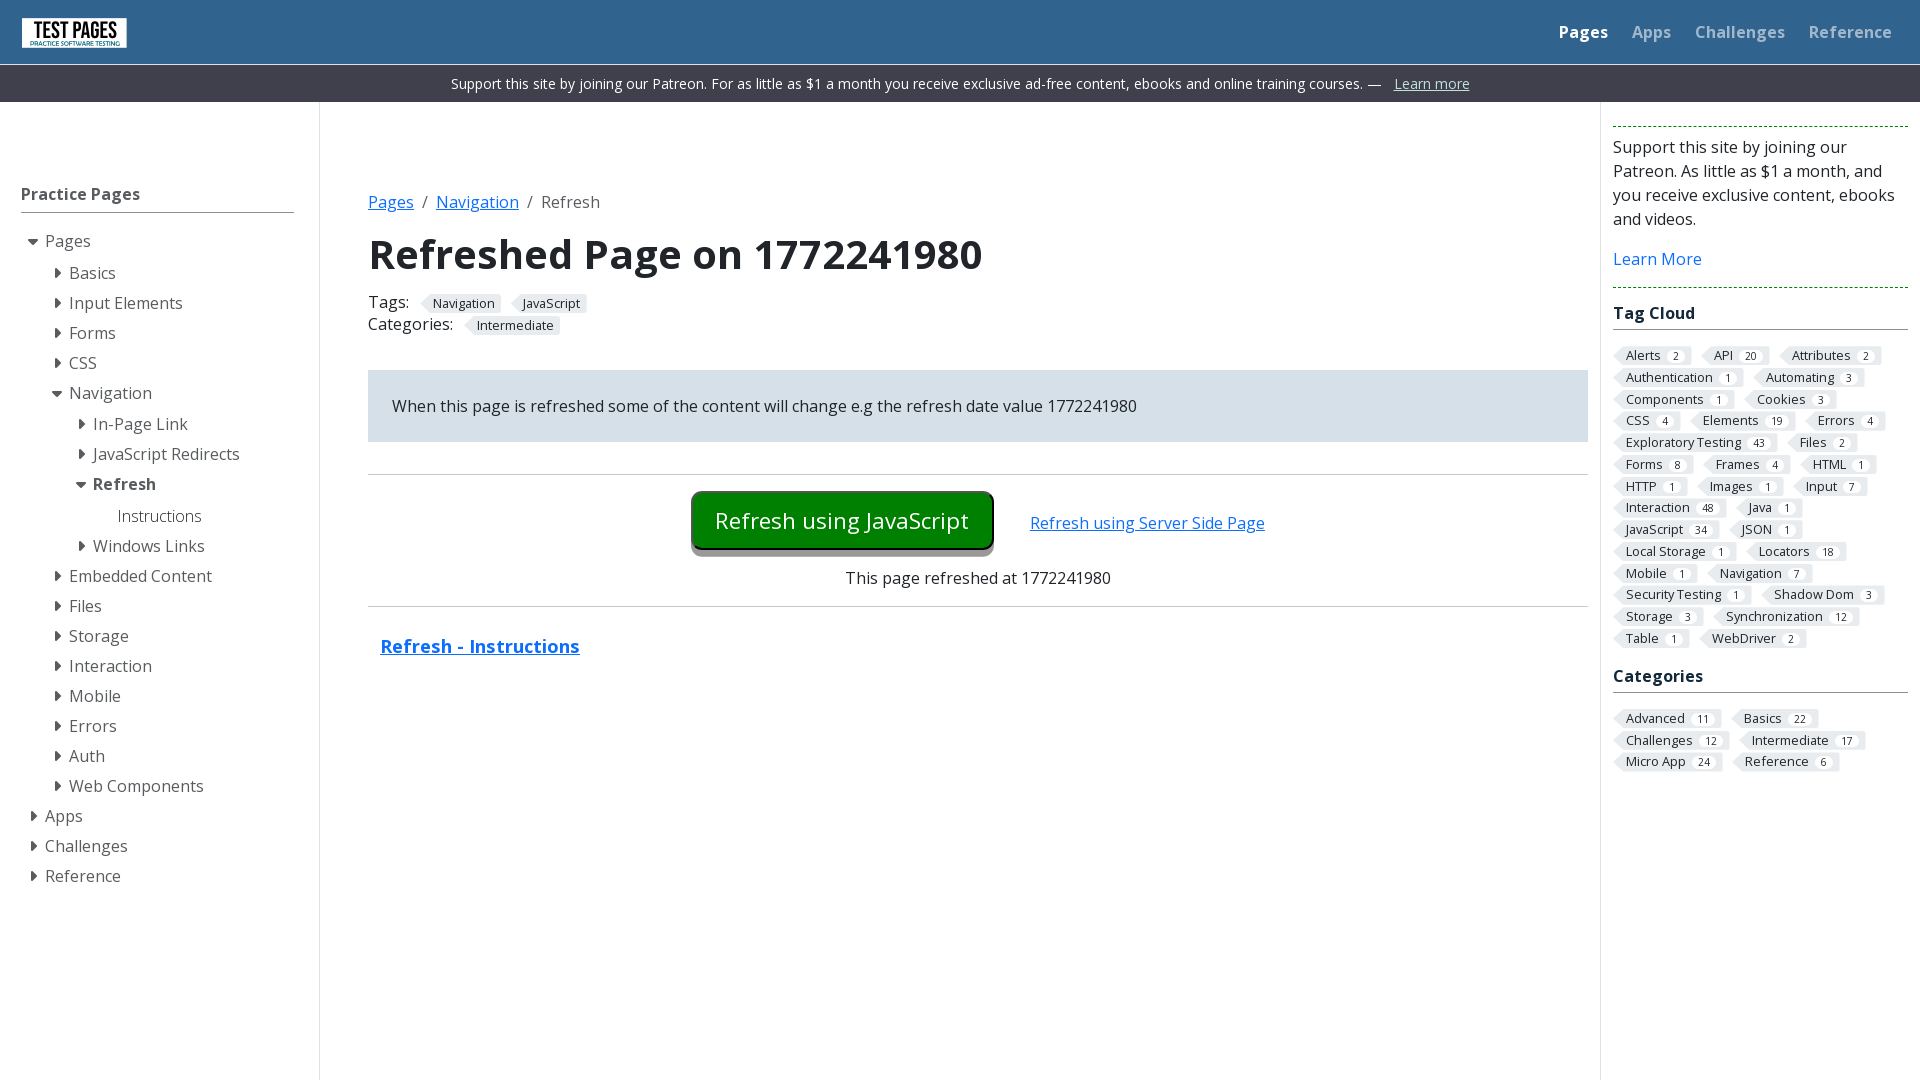

Waited 2 seconds before refresh (iteration 5)
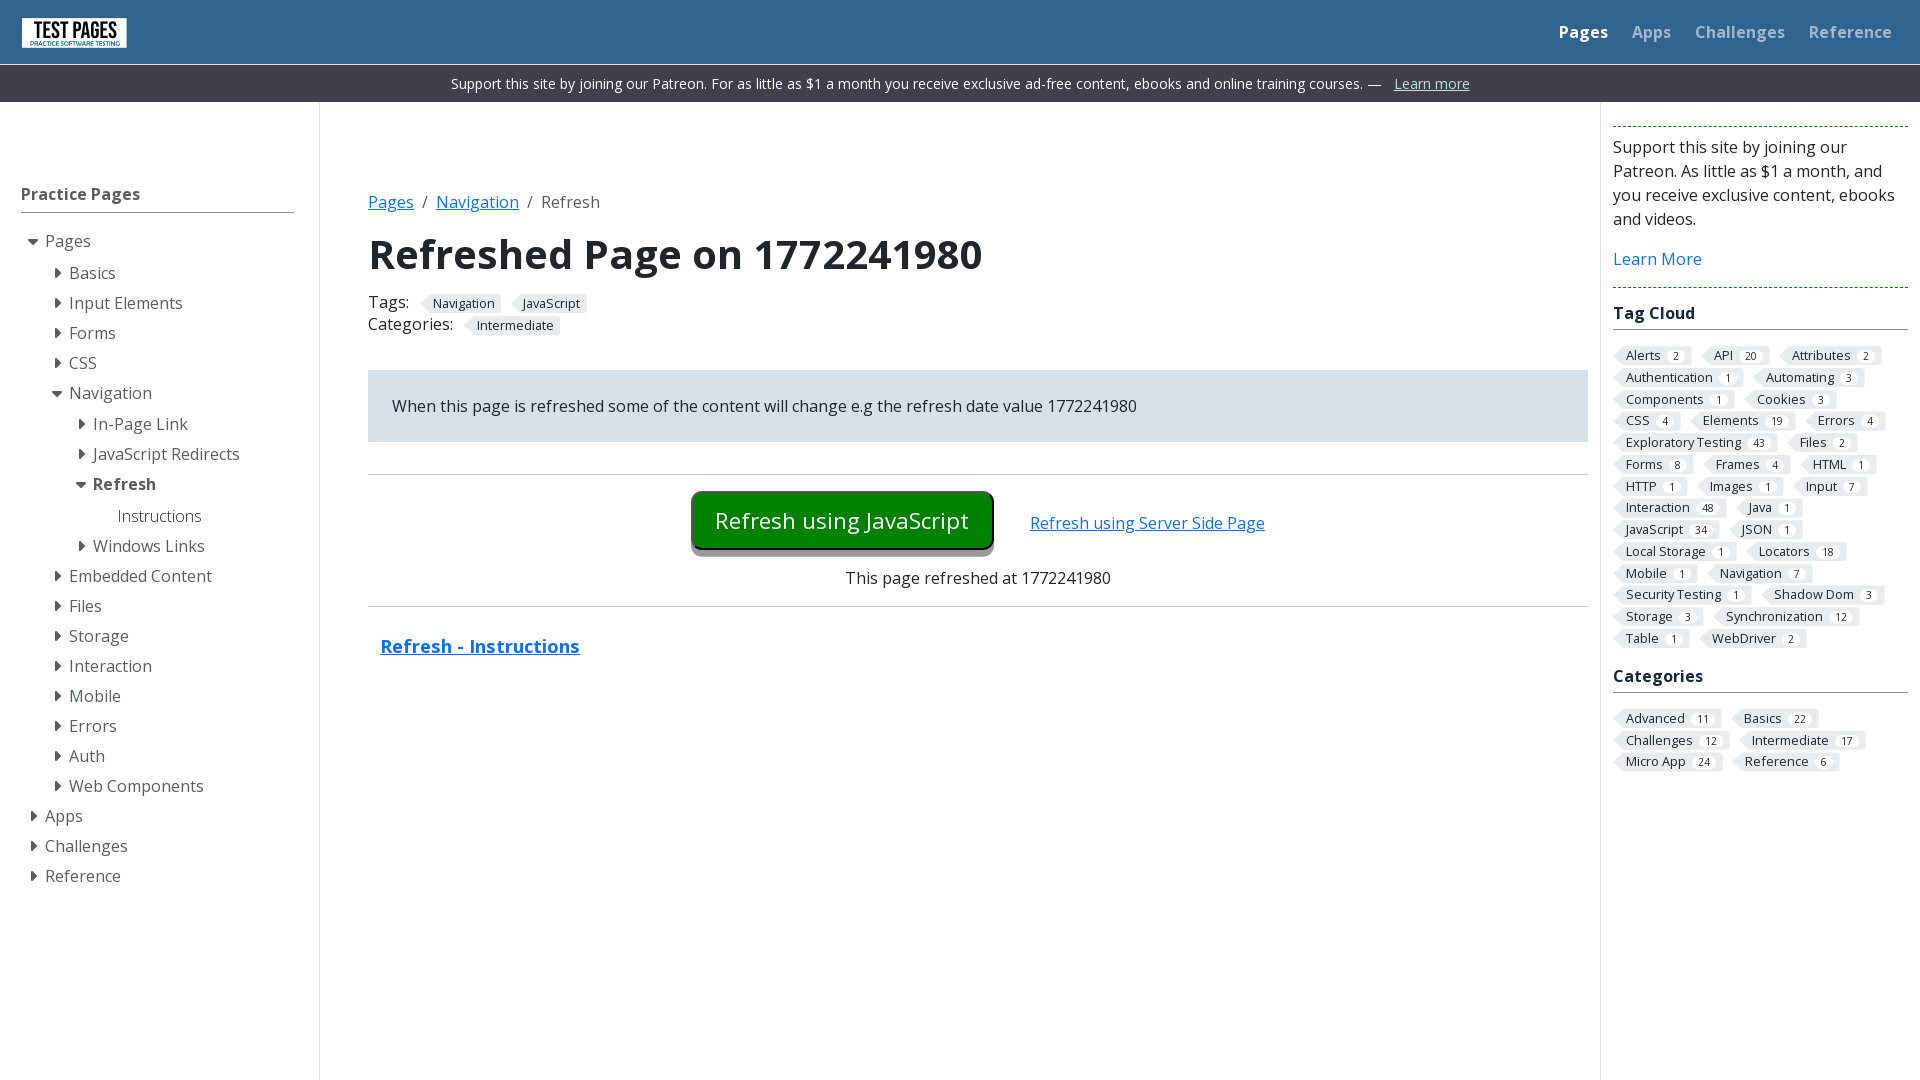

Refreshed the page (iteration 5)
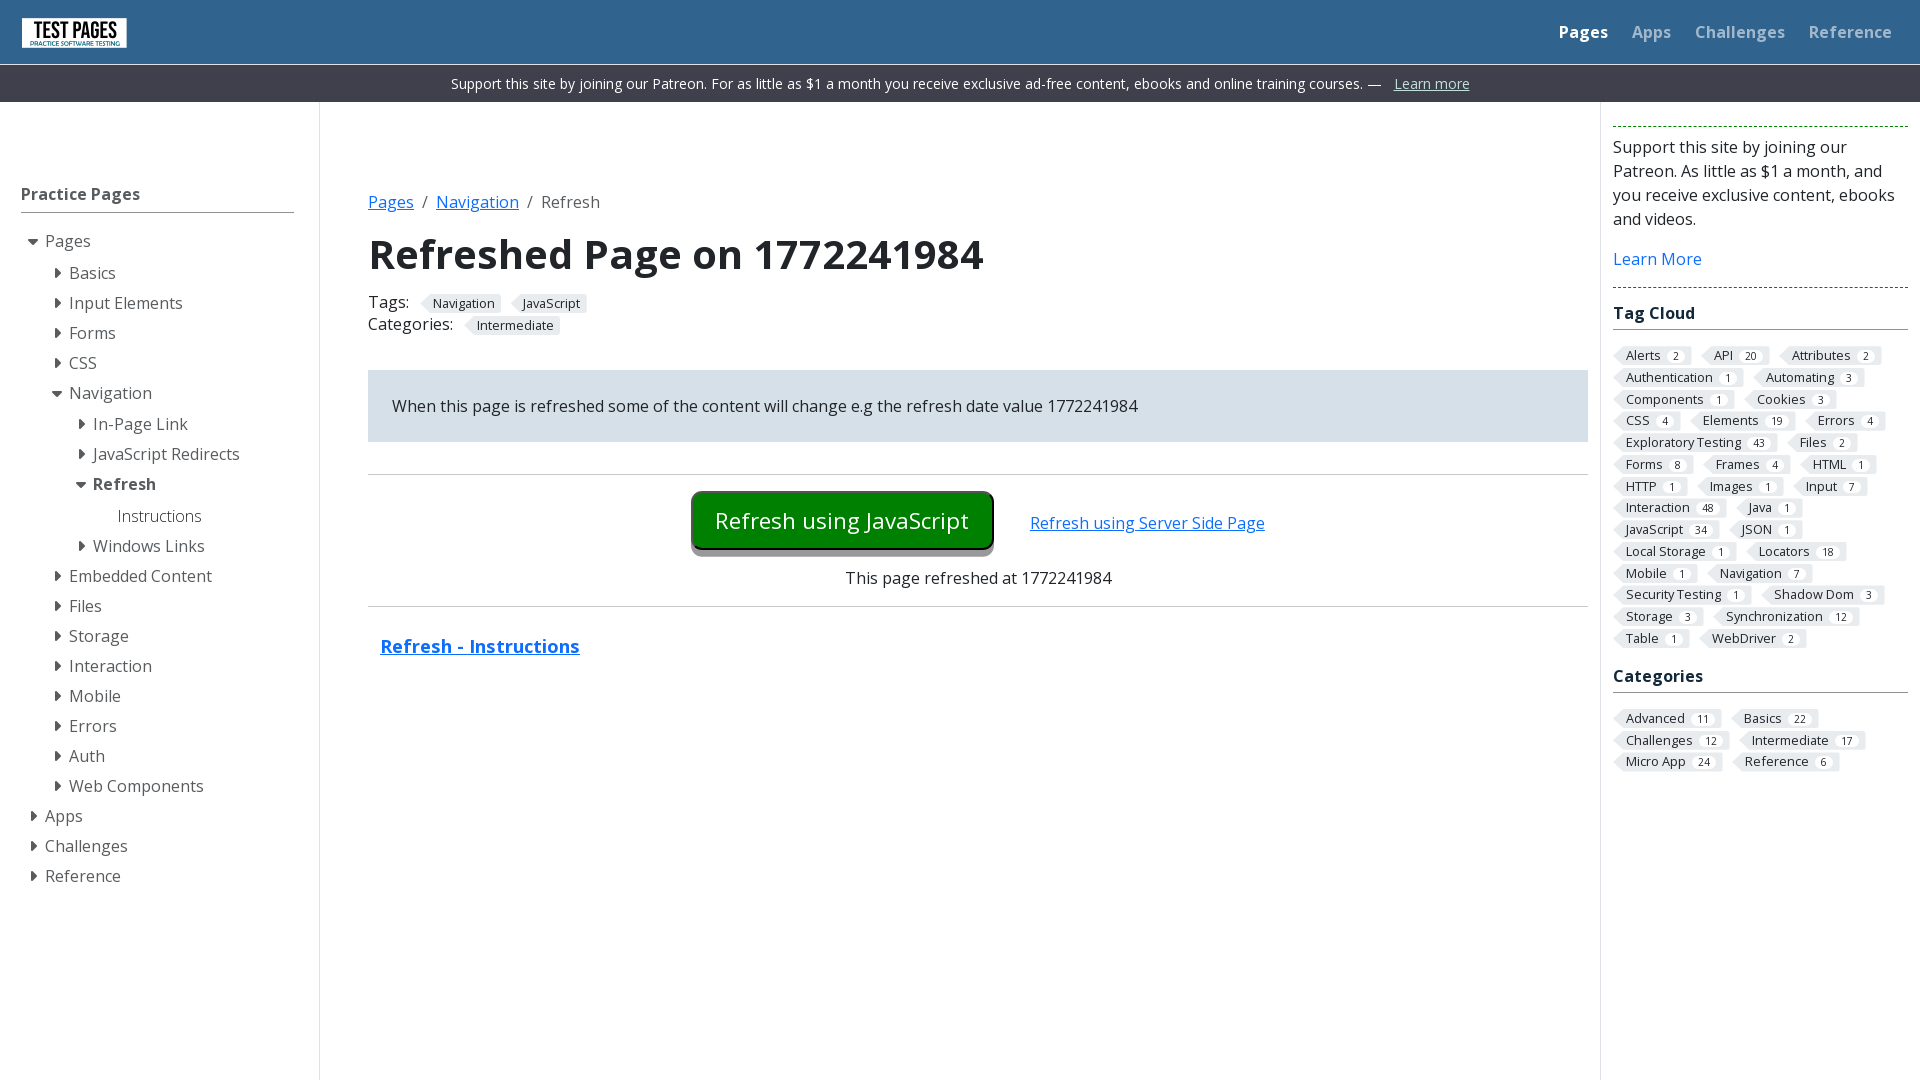

Waited for #refreshdate element to appear after refresh (iteration 5)
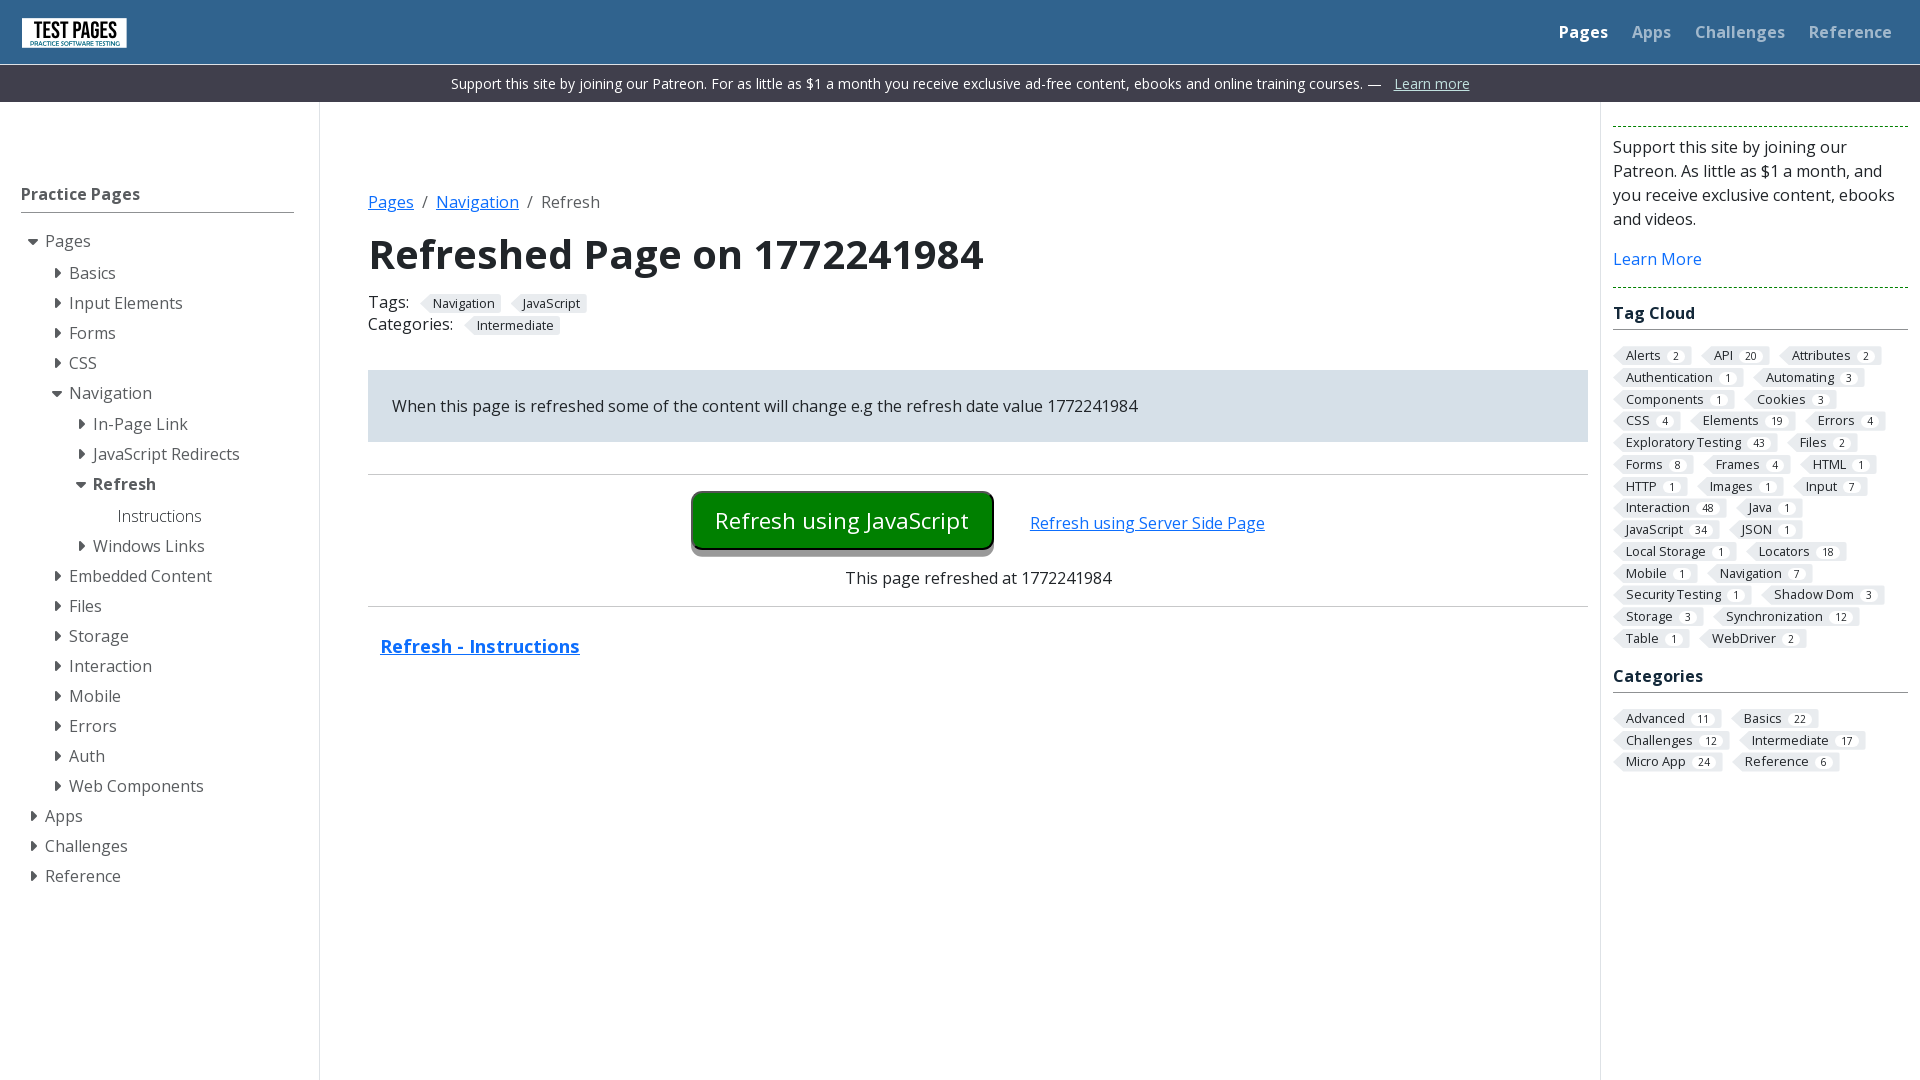

Captured timestamp after refresh (iteration 5): 1772241984
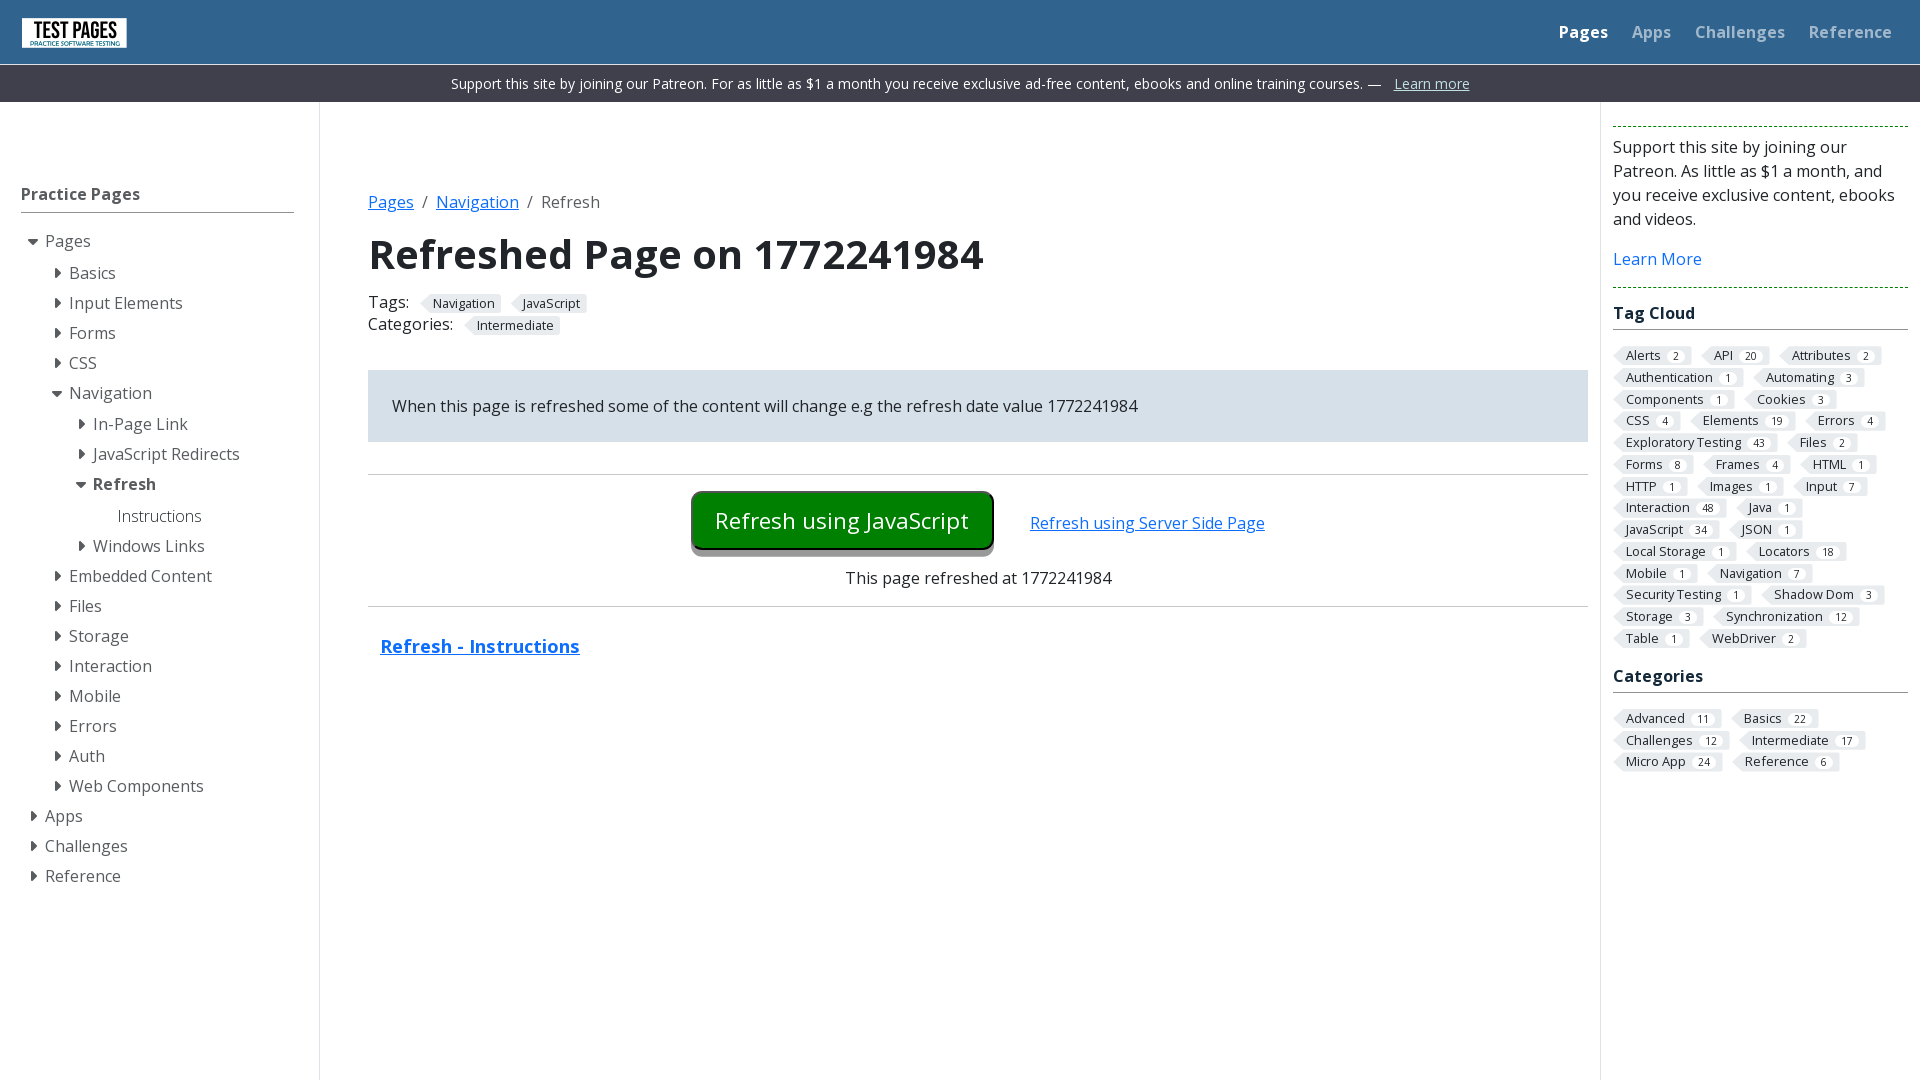

Verified timestamp changed after refresh (iteration 5)
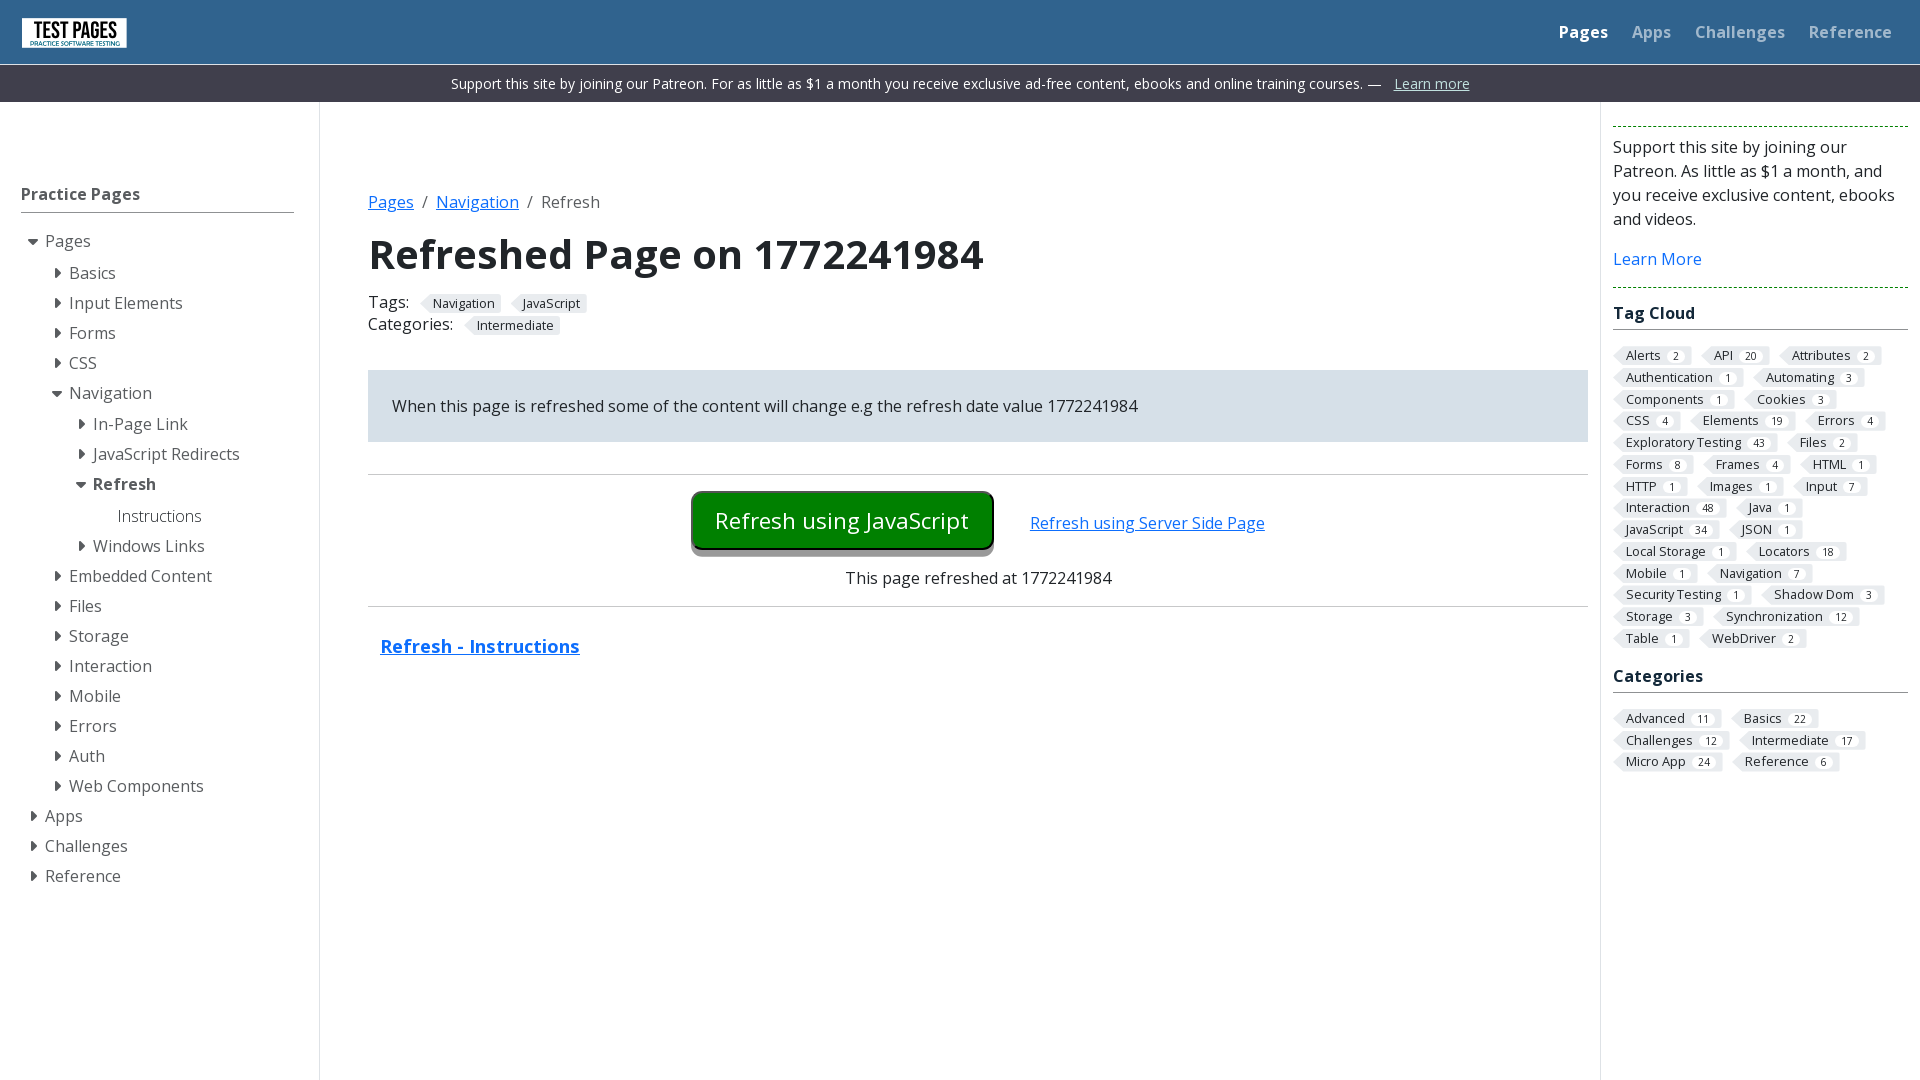

Captured timestamp before refresh (iteration 6): 1772241984
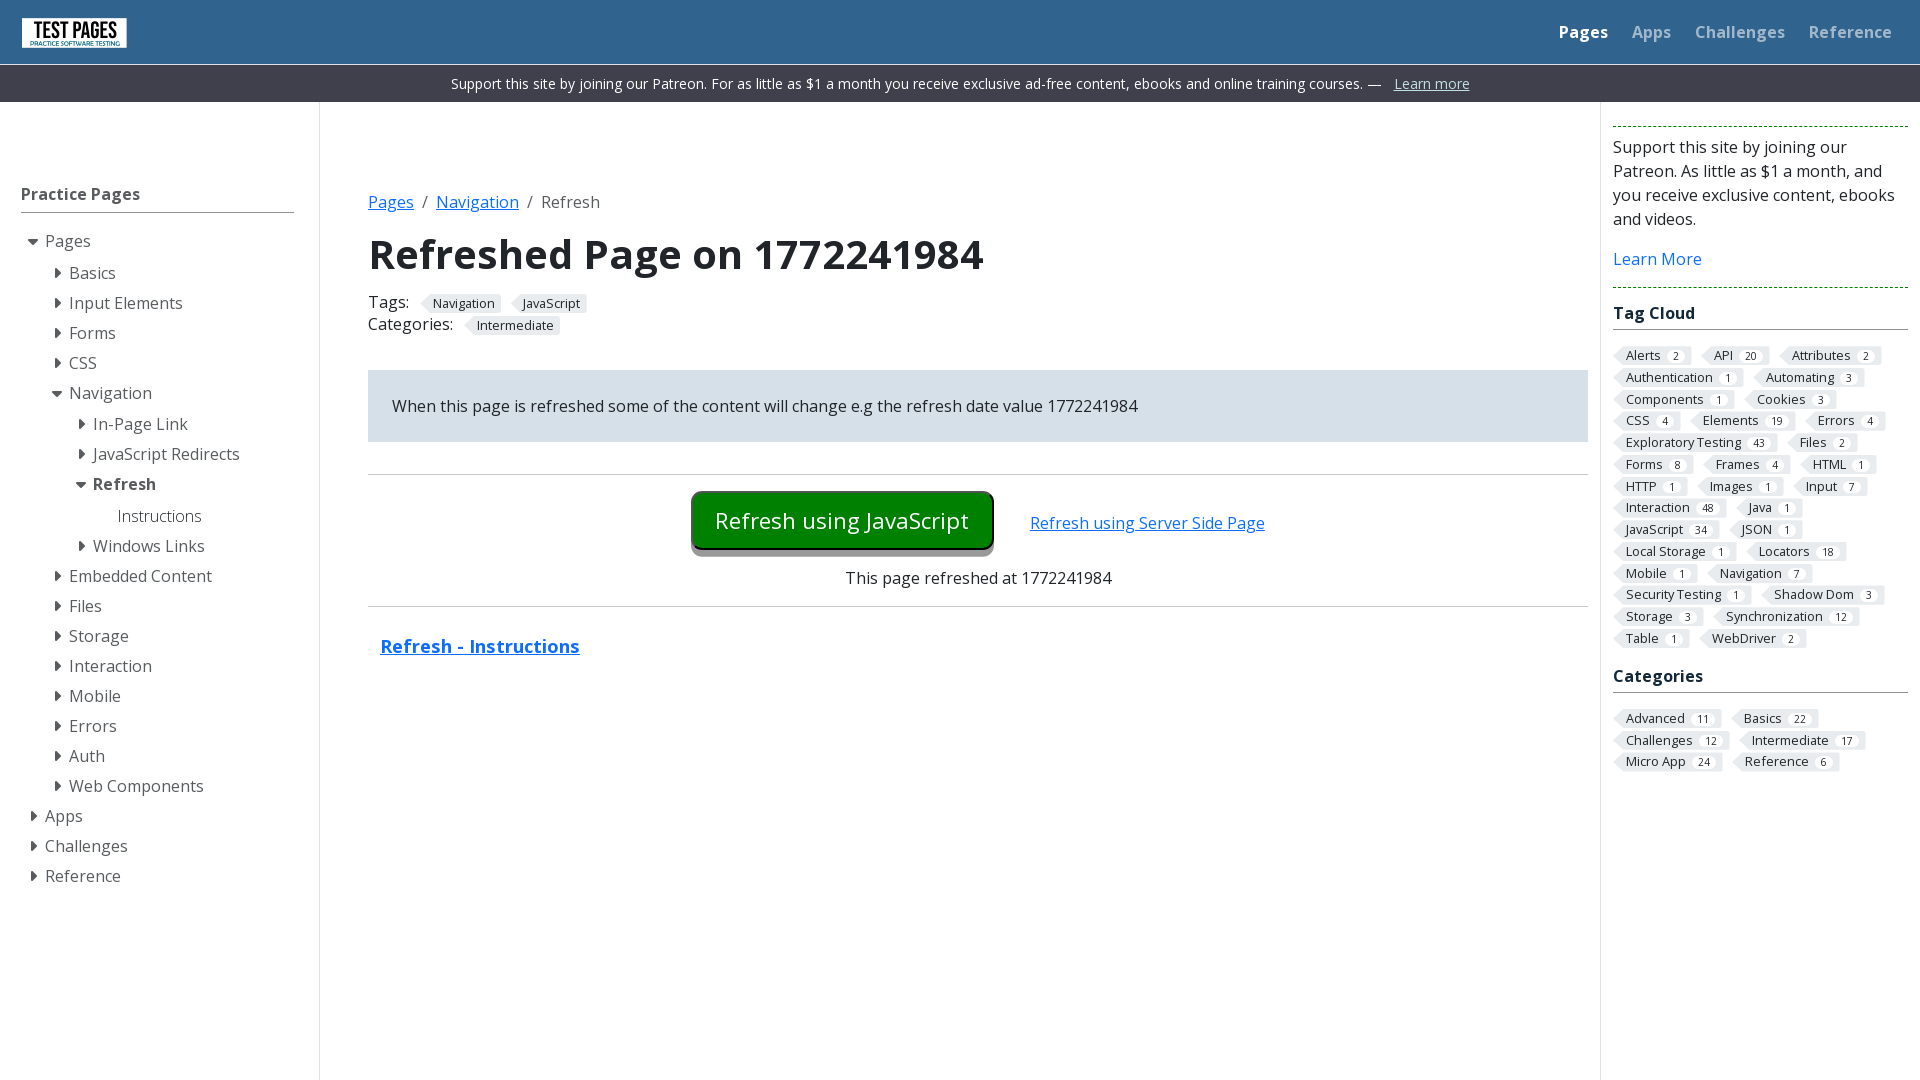

Waited 2 seconds before refresh (iteration 6)
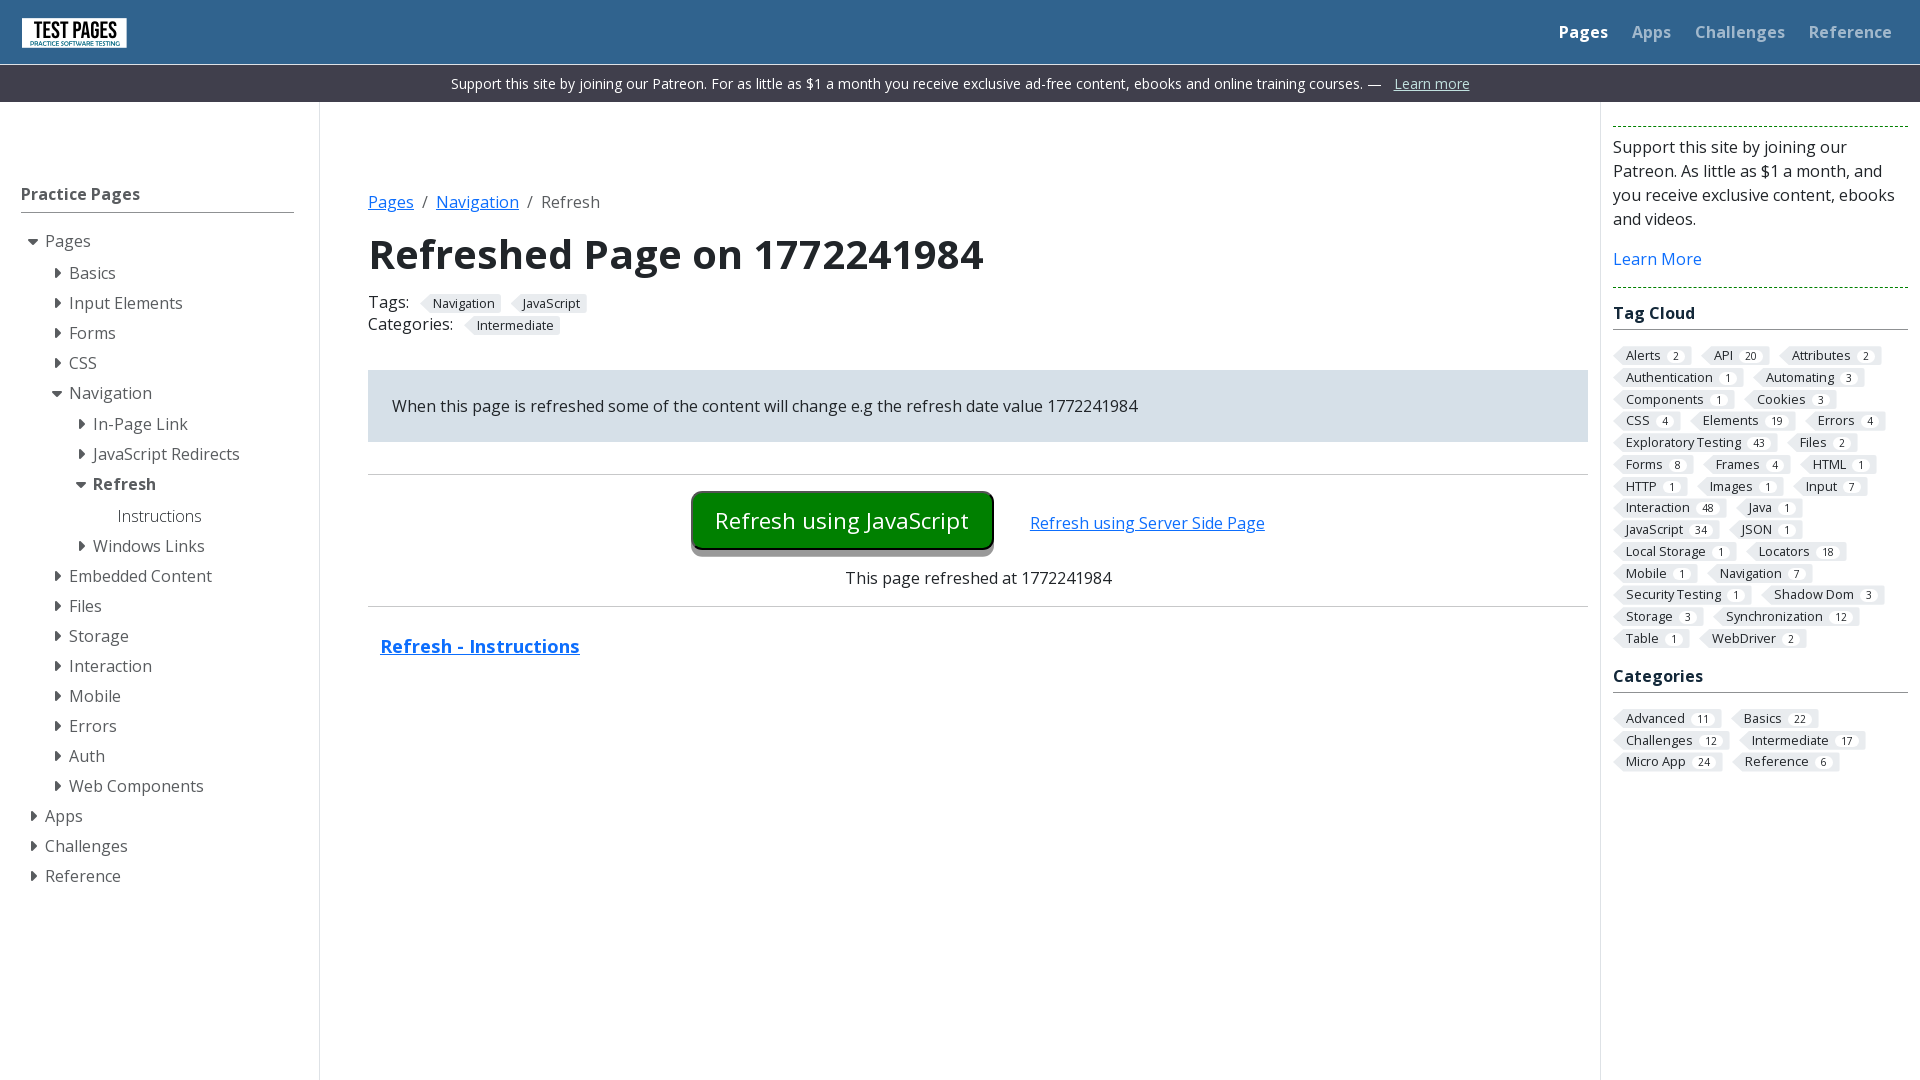

Refreshed the page (iteration 6)
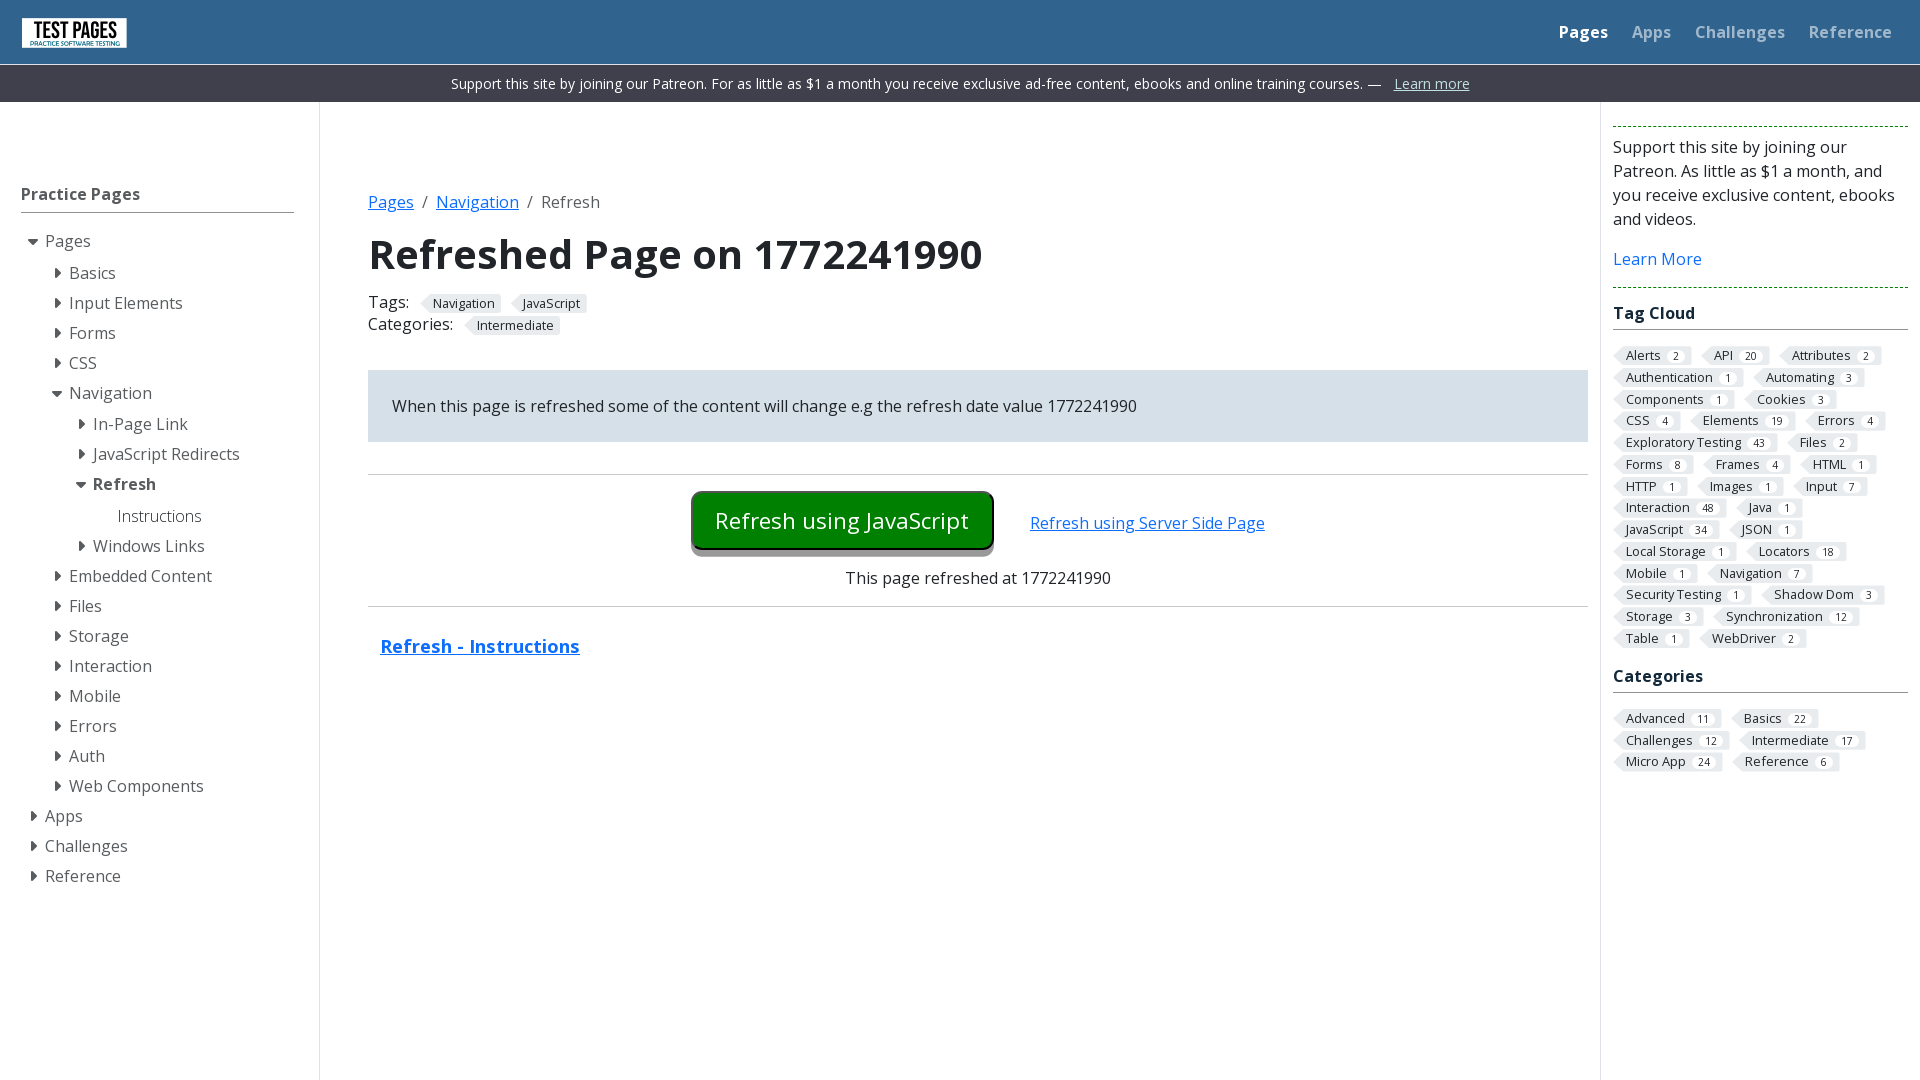

Waited for #refreshdate element to appear after refresh (iteration 6)
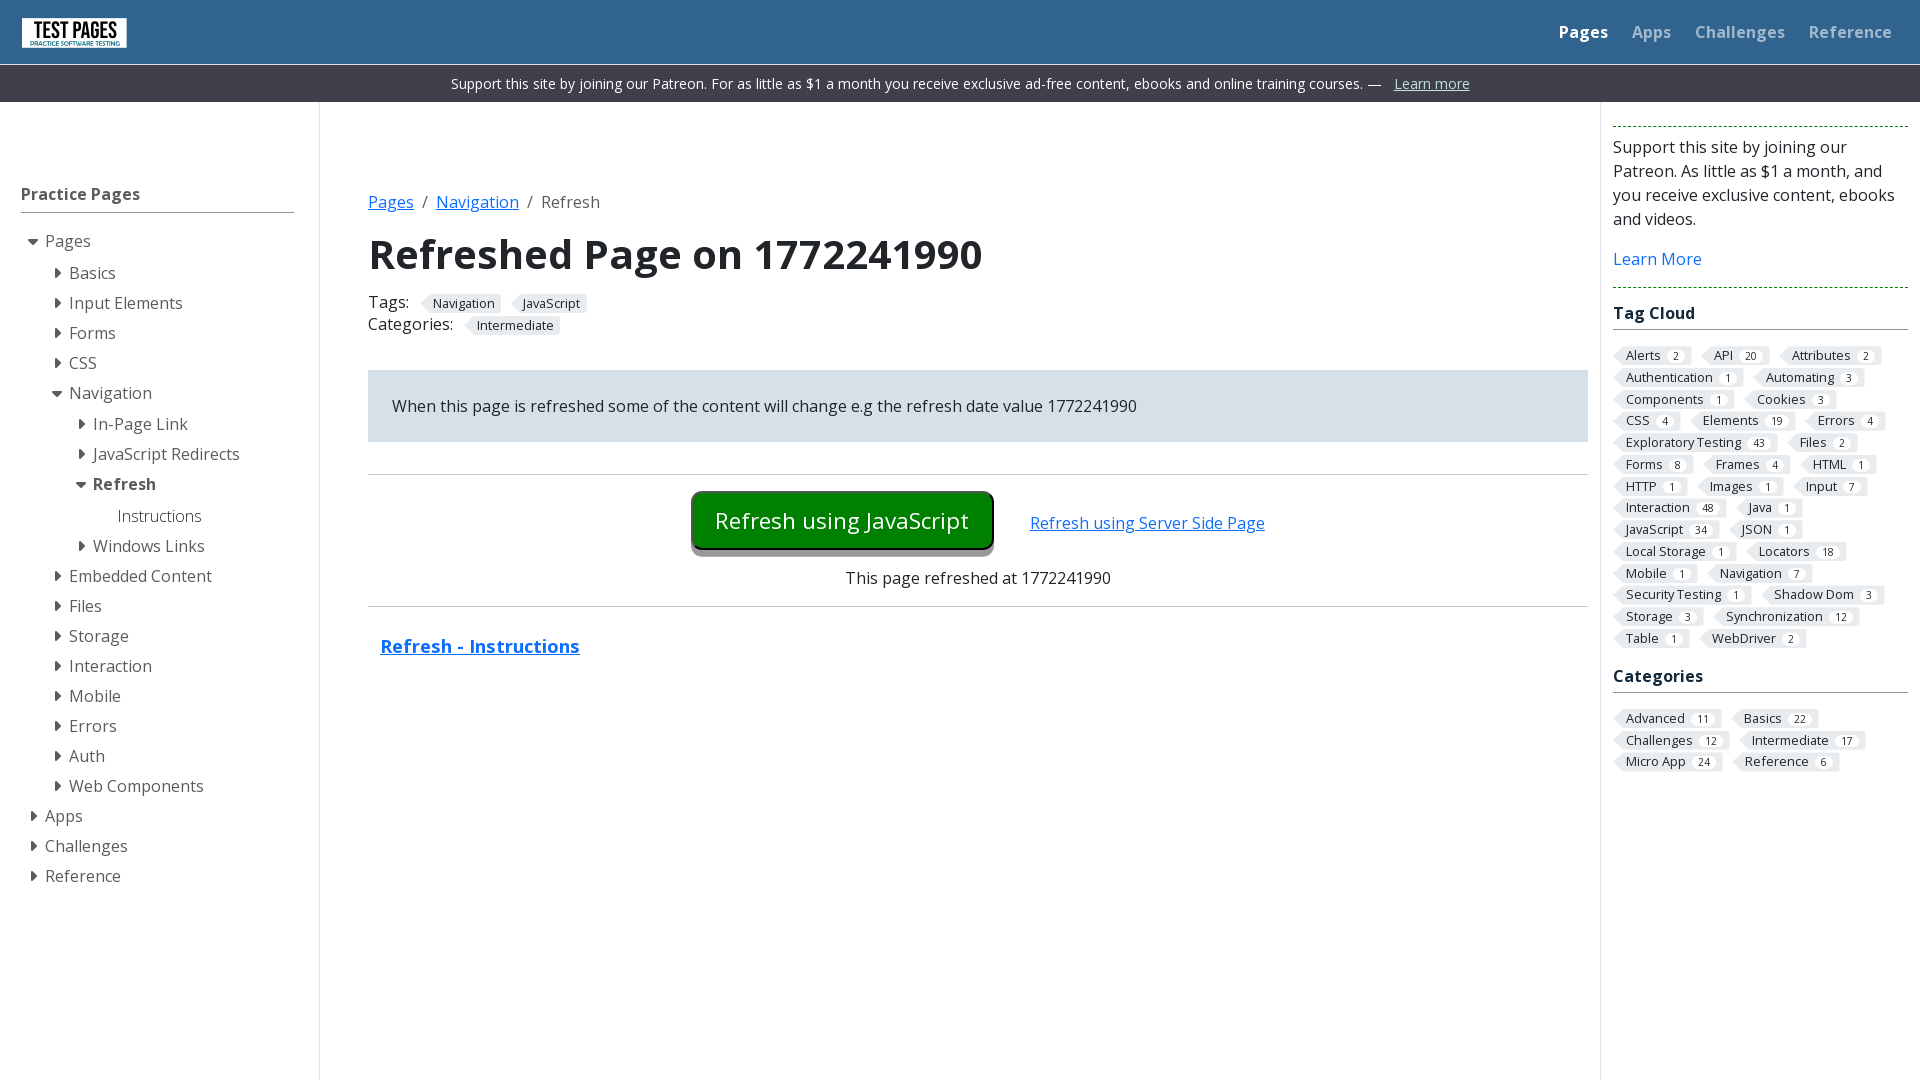

Captured timestamp after refresh (iteration 6): 1772241990
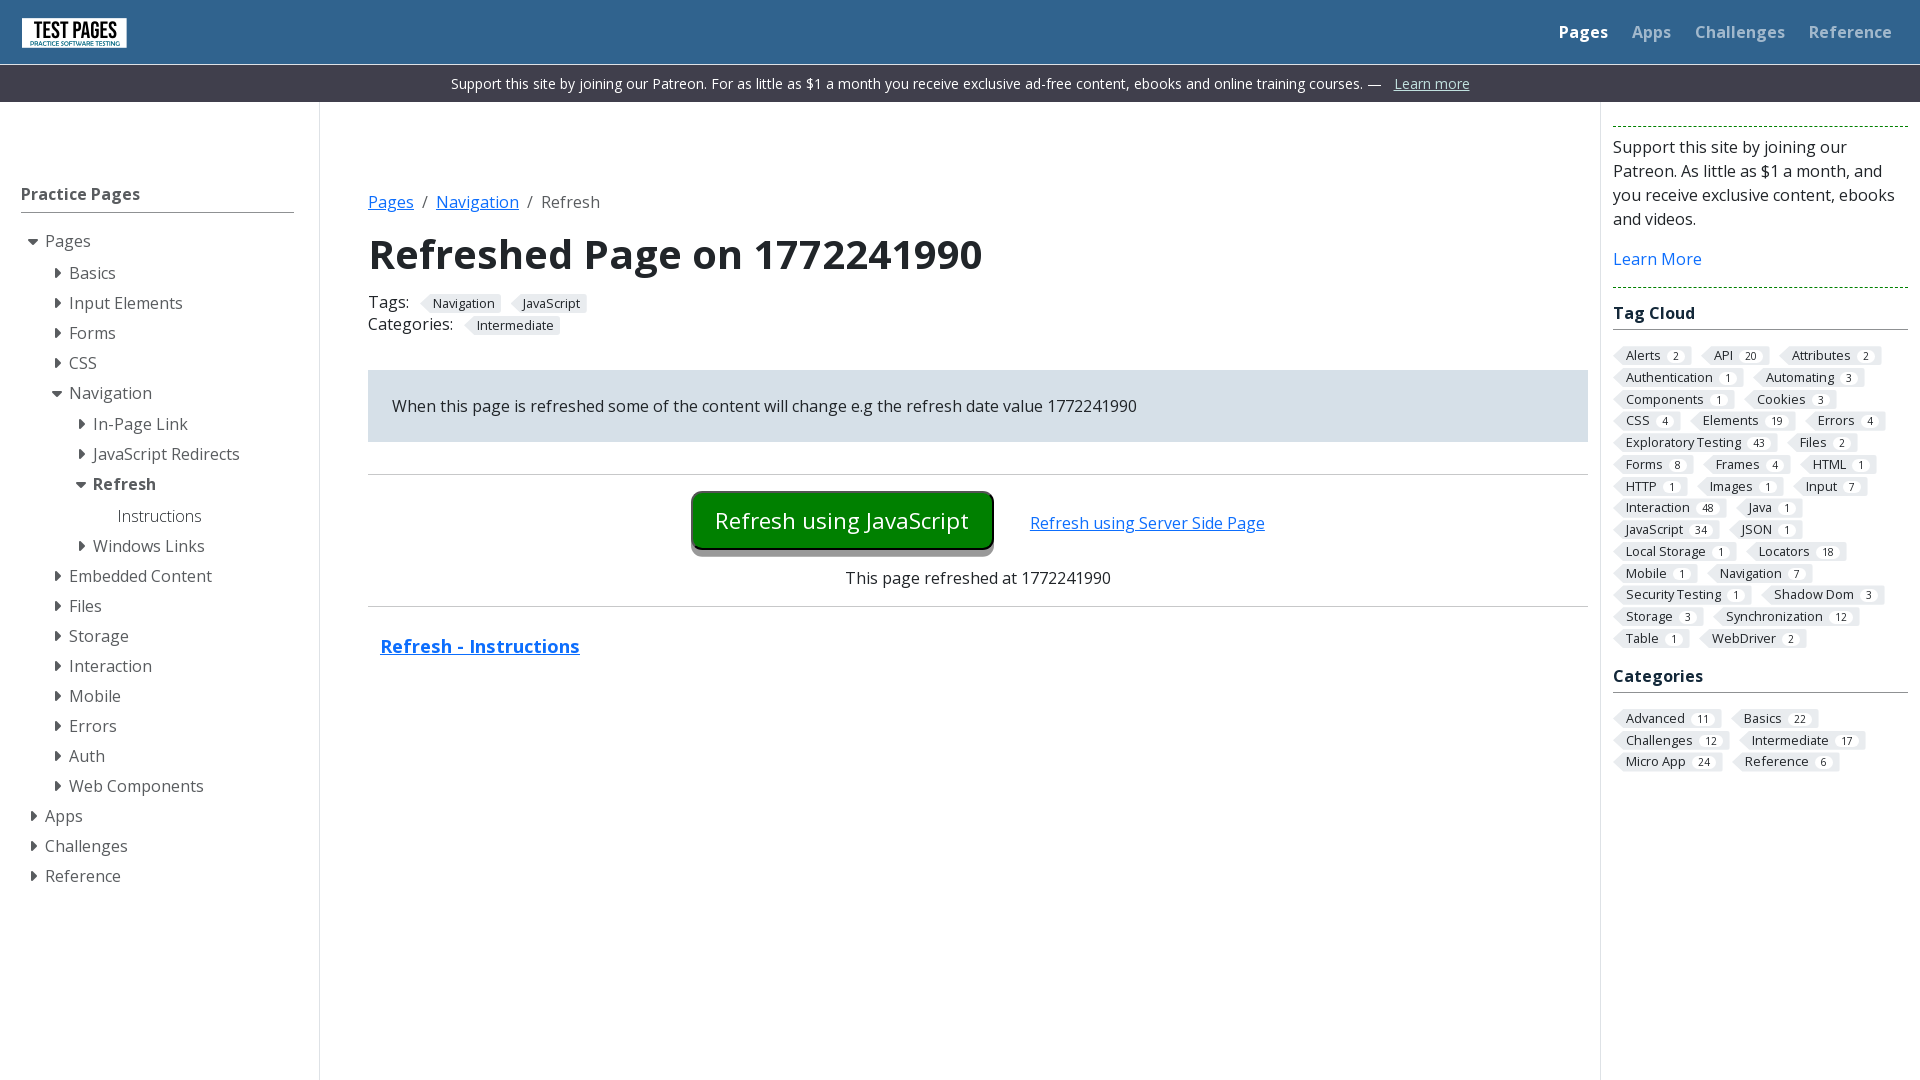

Verified timestamp changed after refresh (iteration 6)
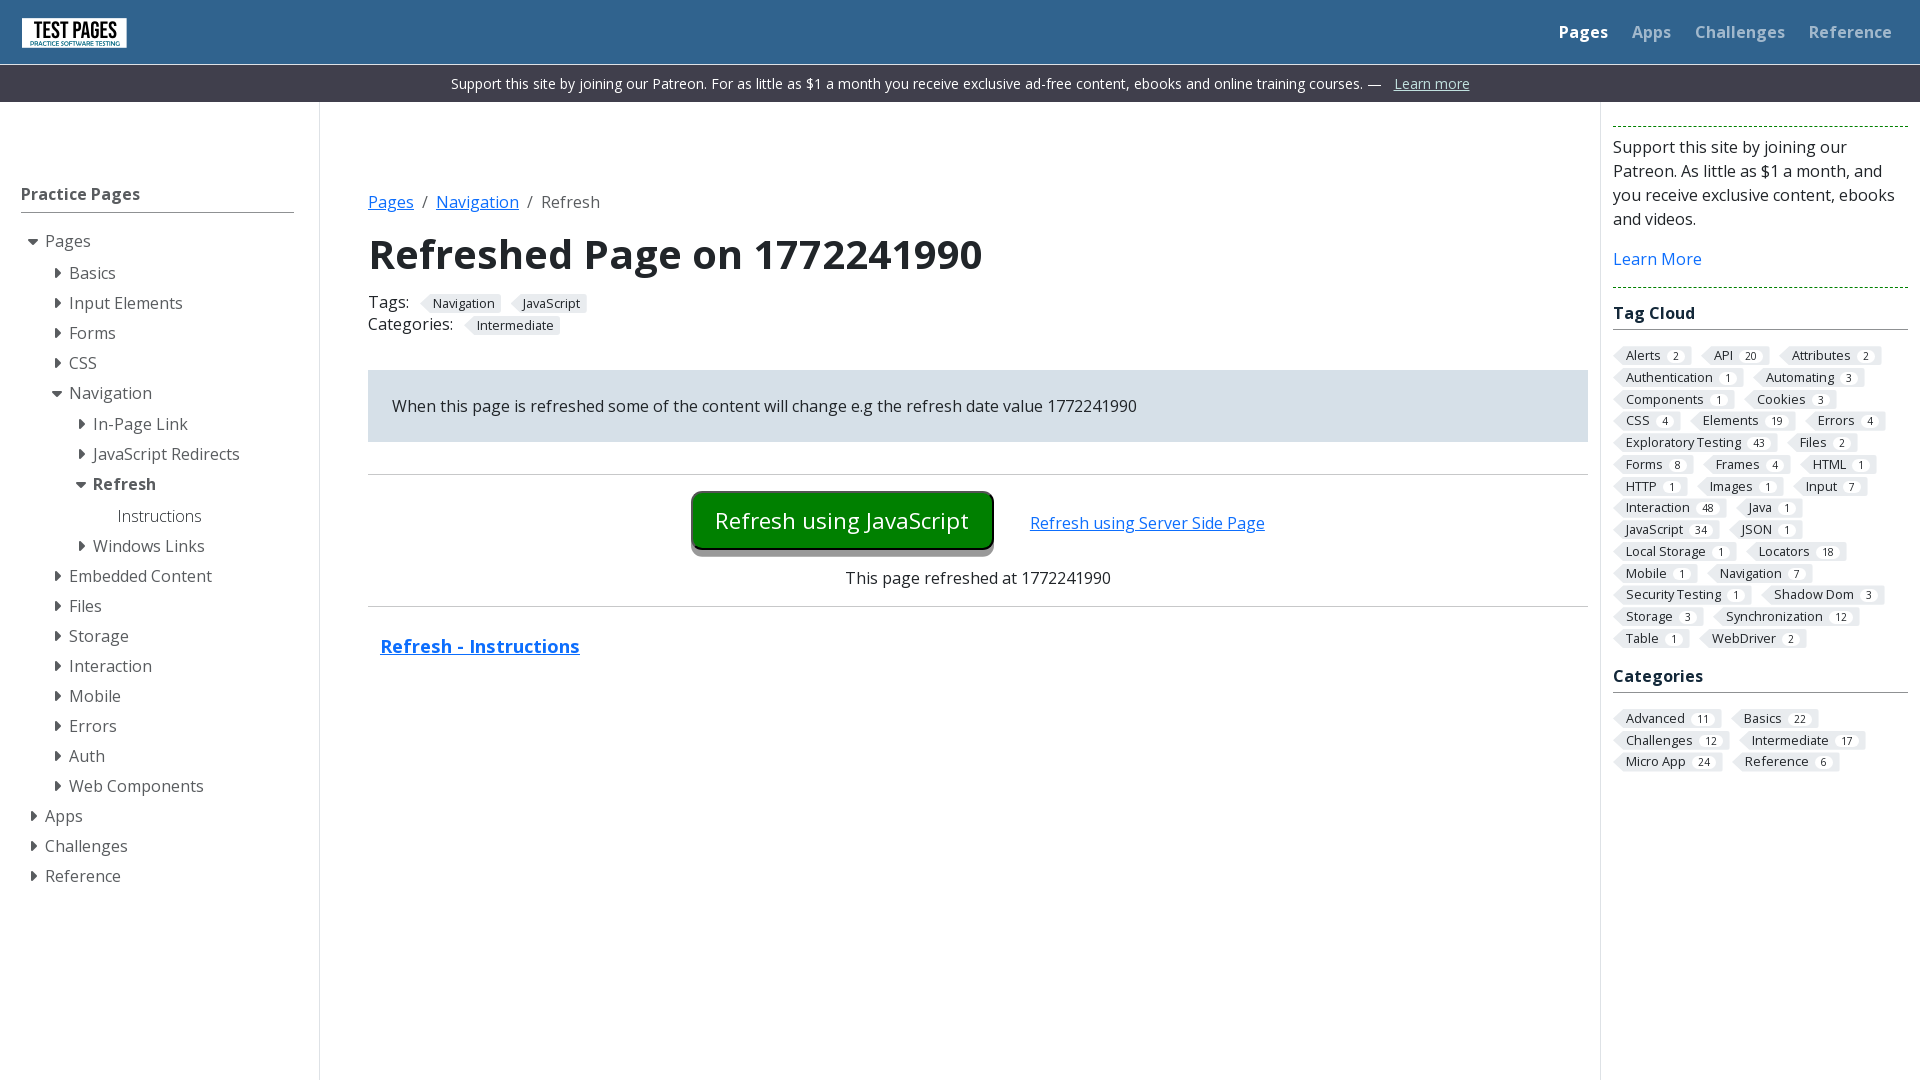

Captured timestamp before refresh (iteration 7): 1772241990
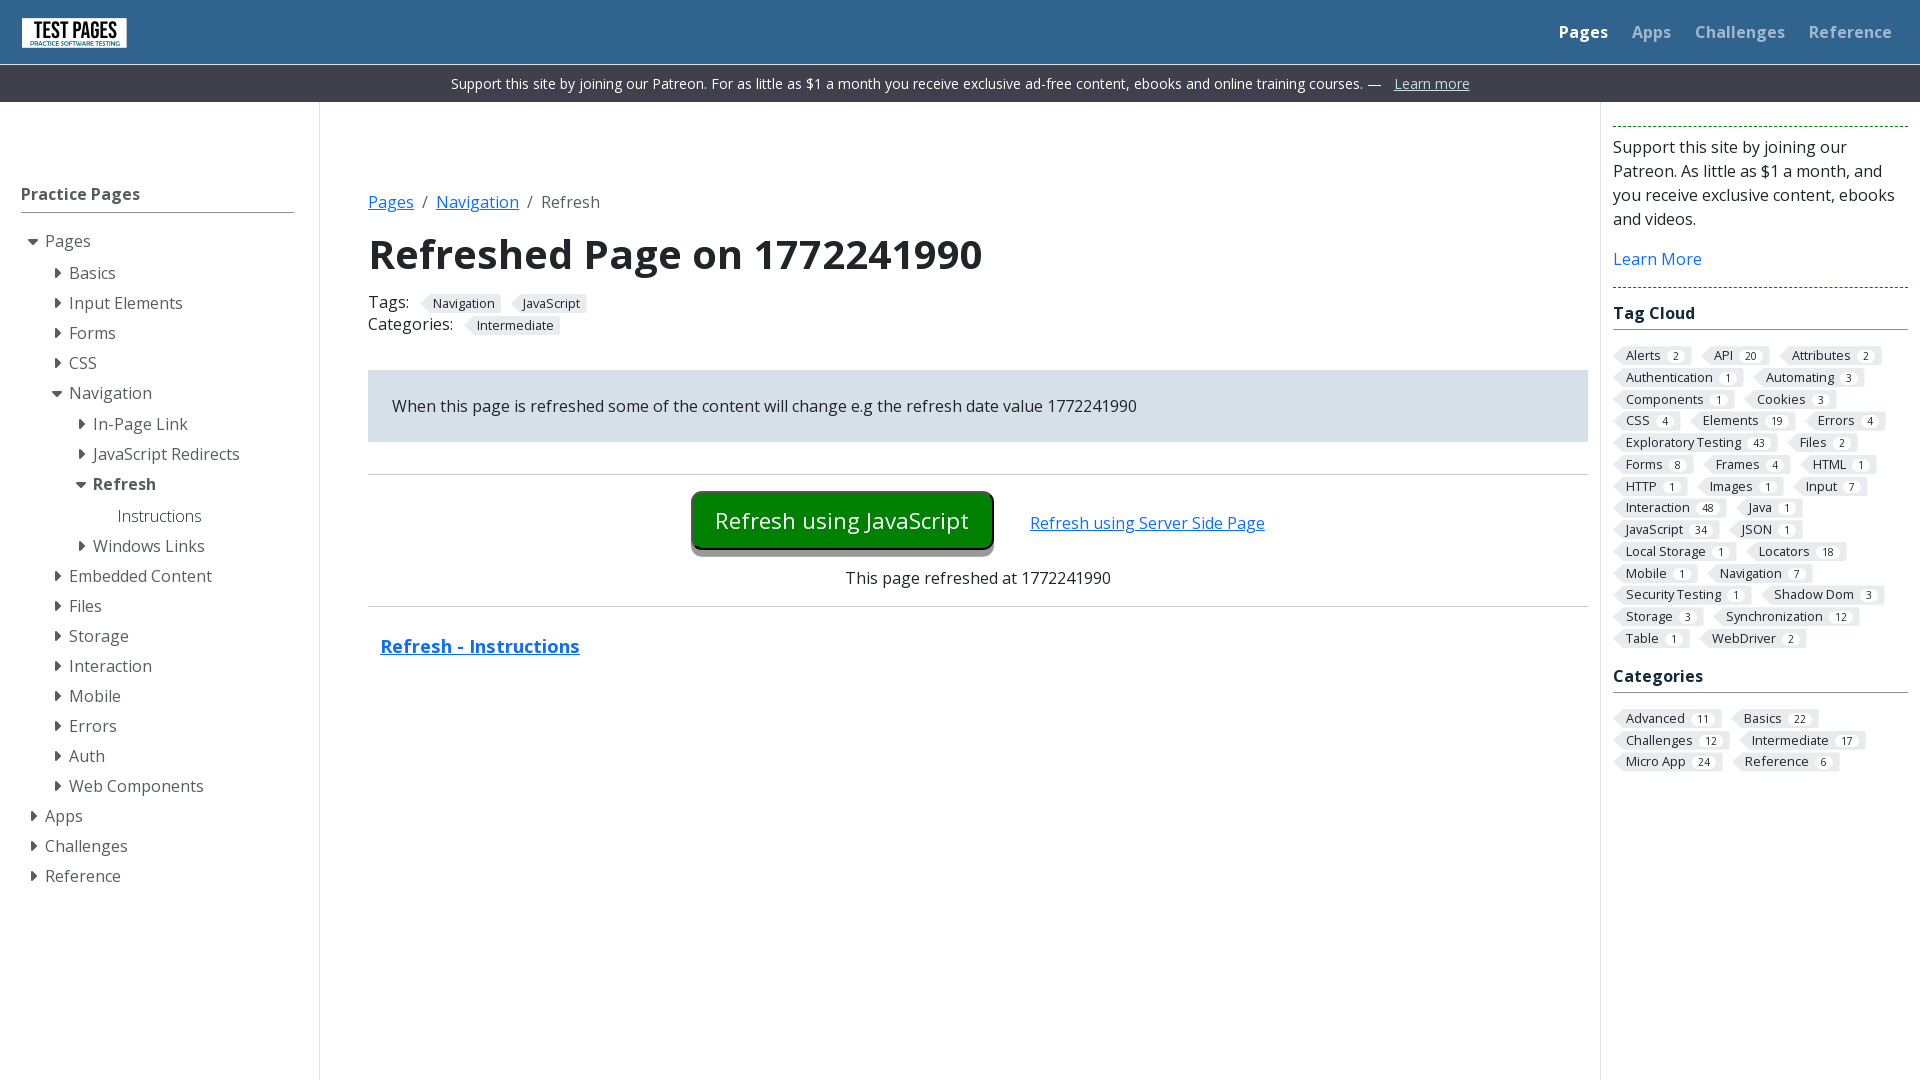

Waited 2 seconds before refresh (iteration 7)
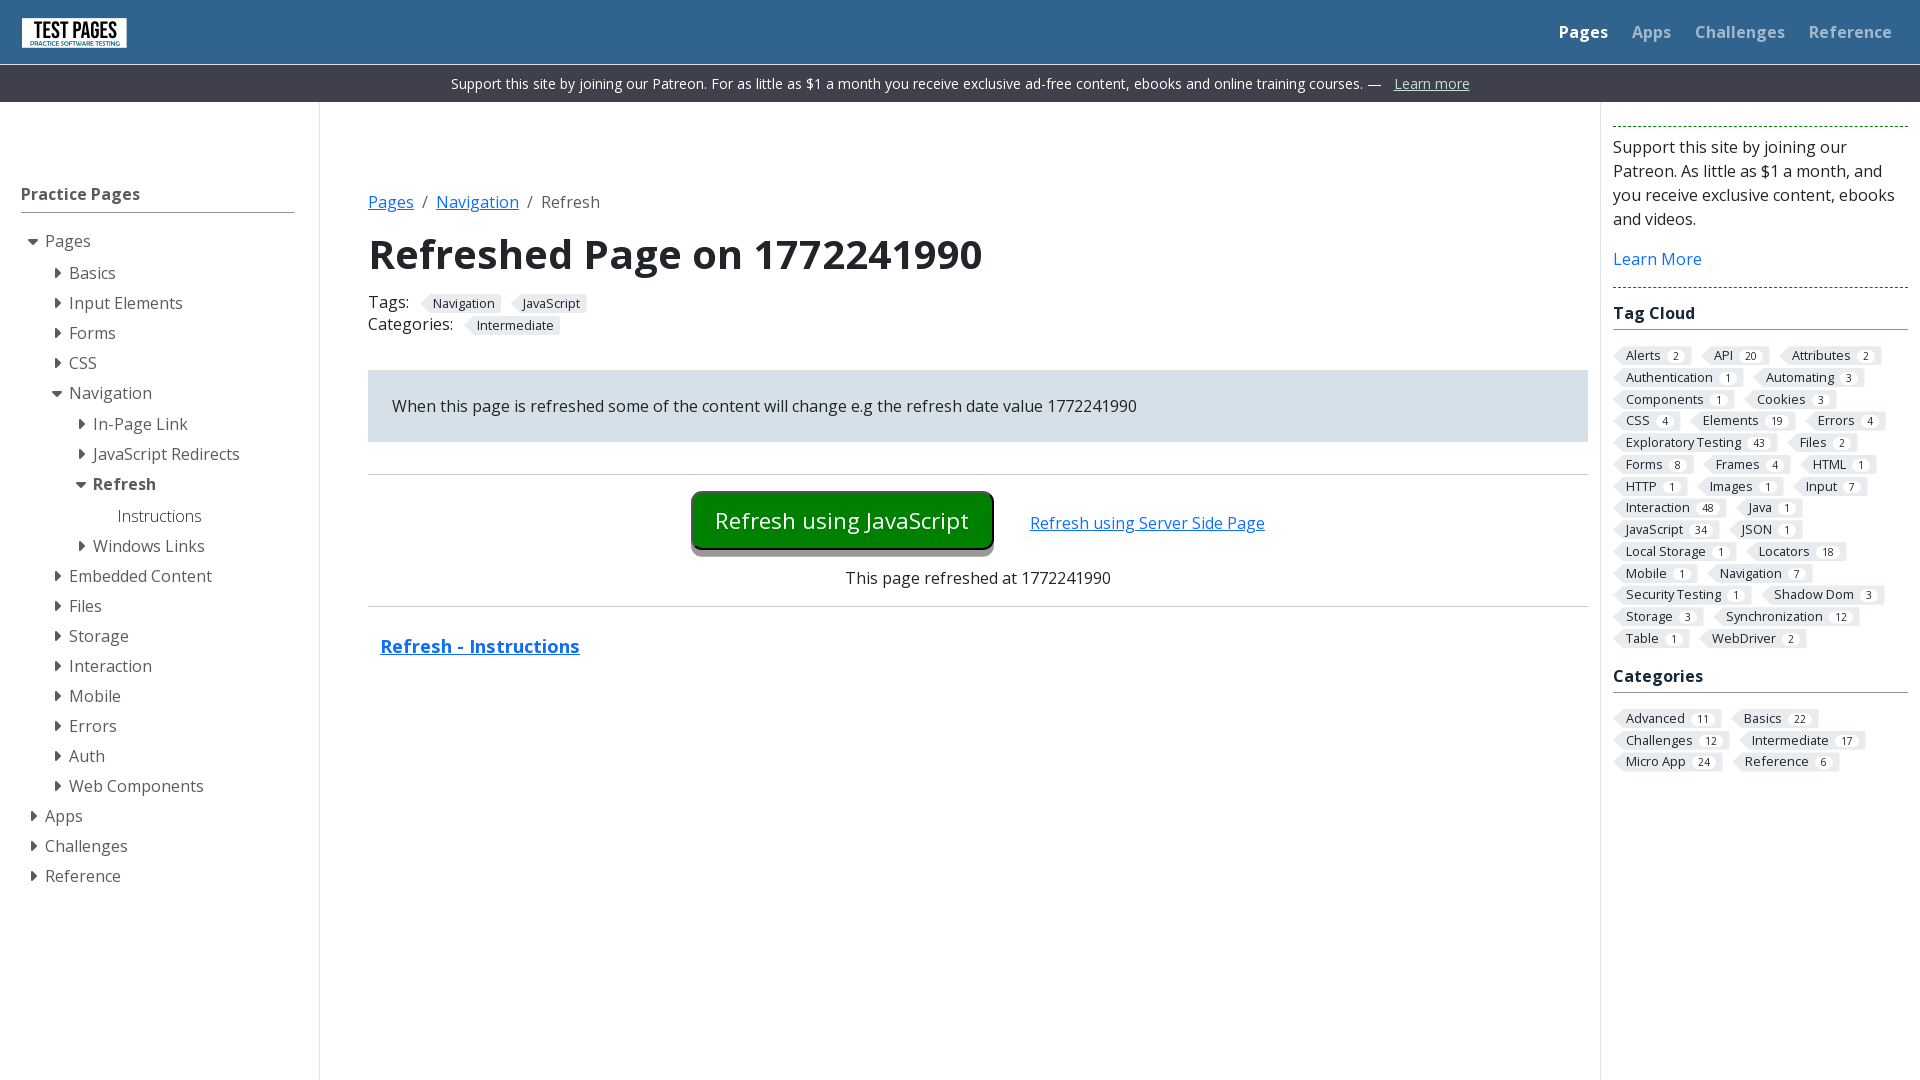

Refreshed the page (iteration 7)
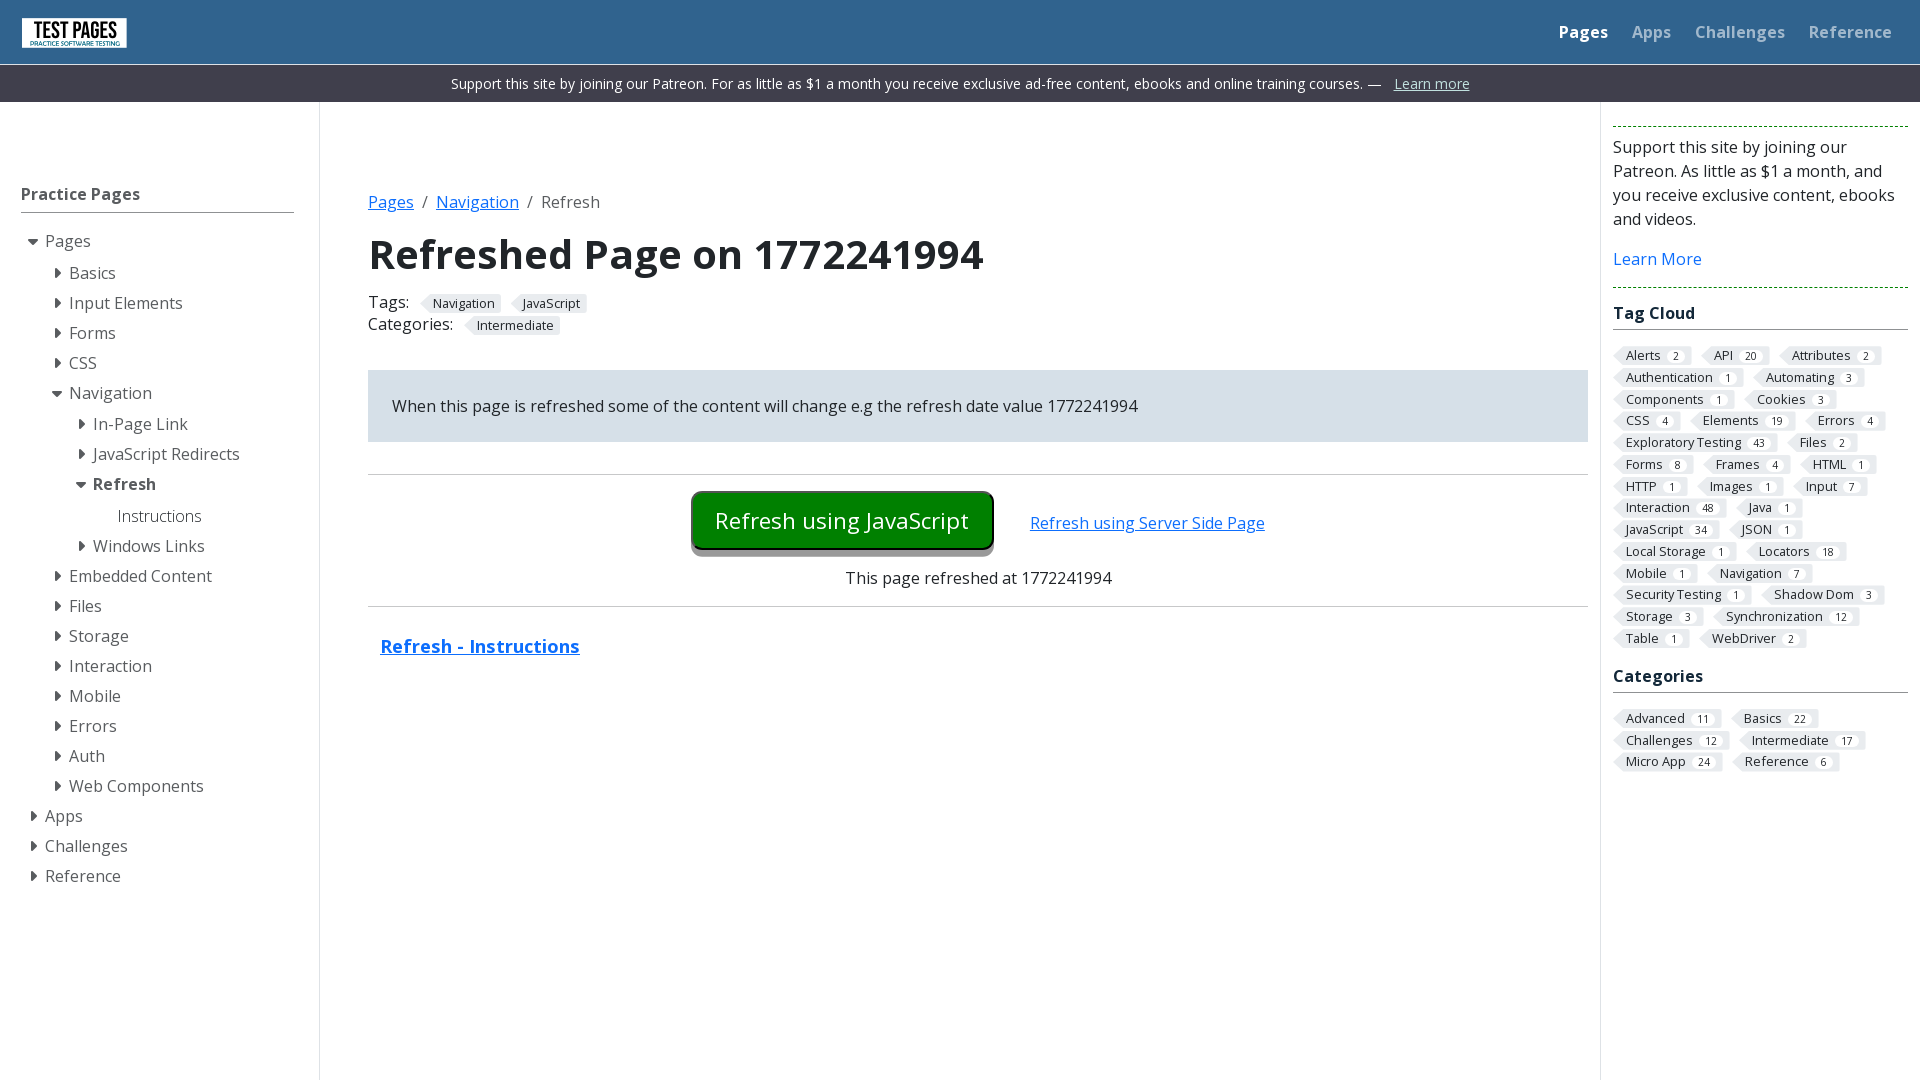

Waited for #refreshdate element to appear after refresh (iteration 7)
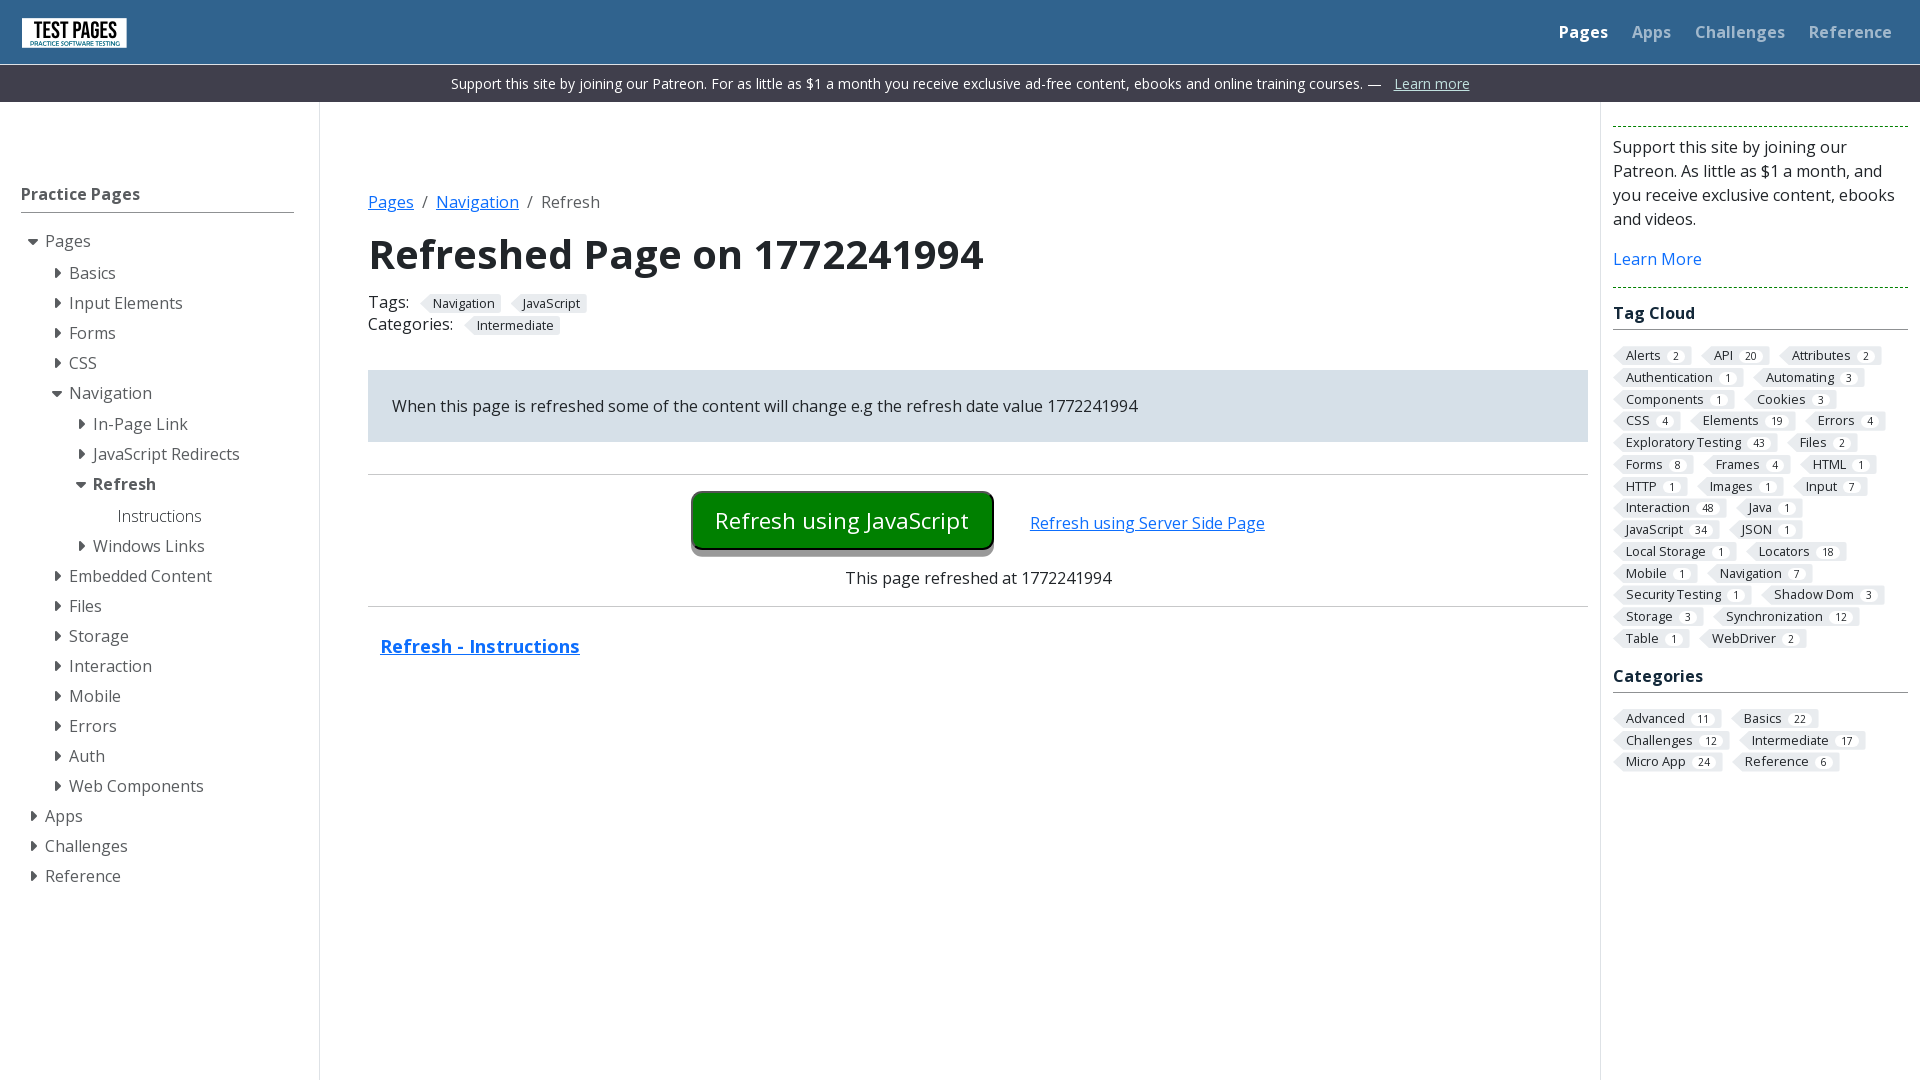

Captured timestamp after refresh (iteration 7): 1772241994
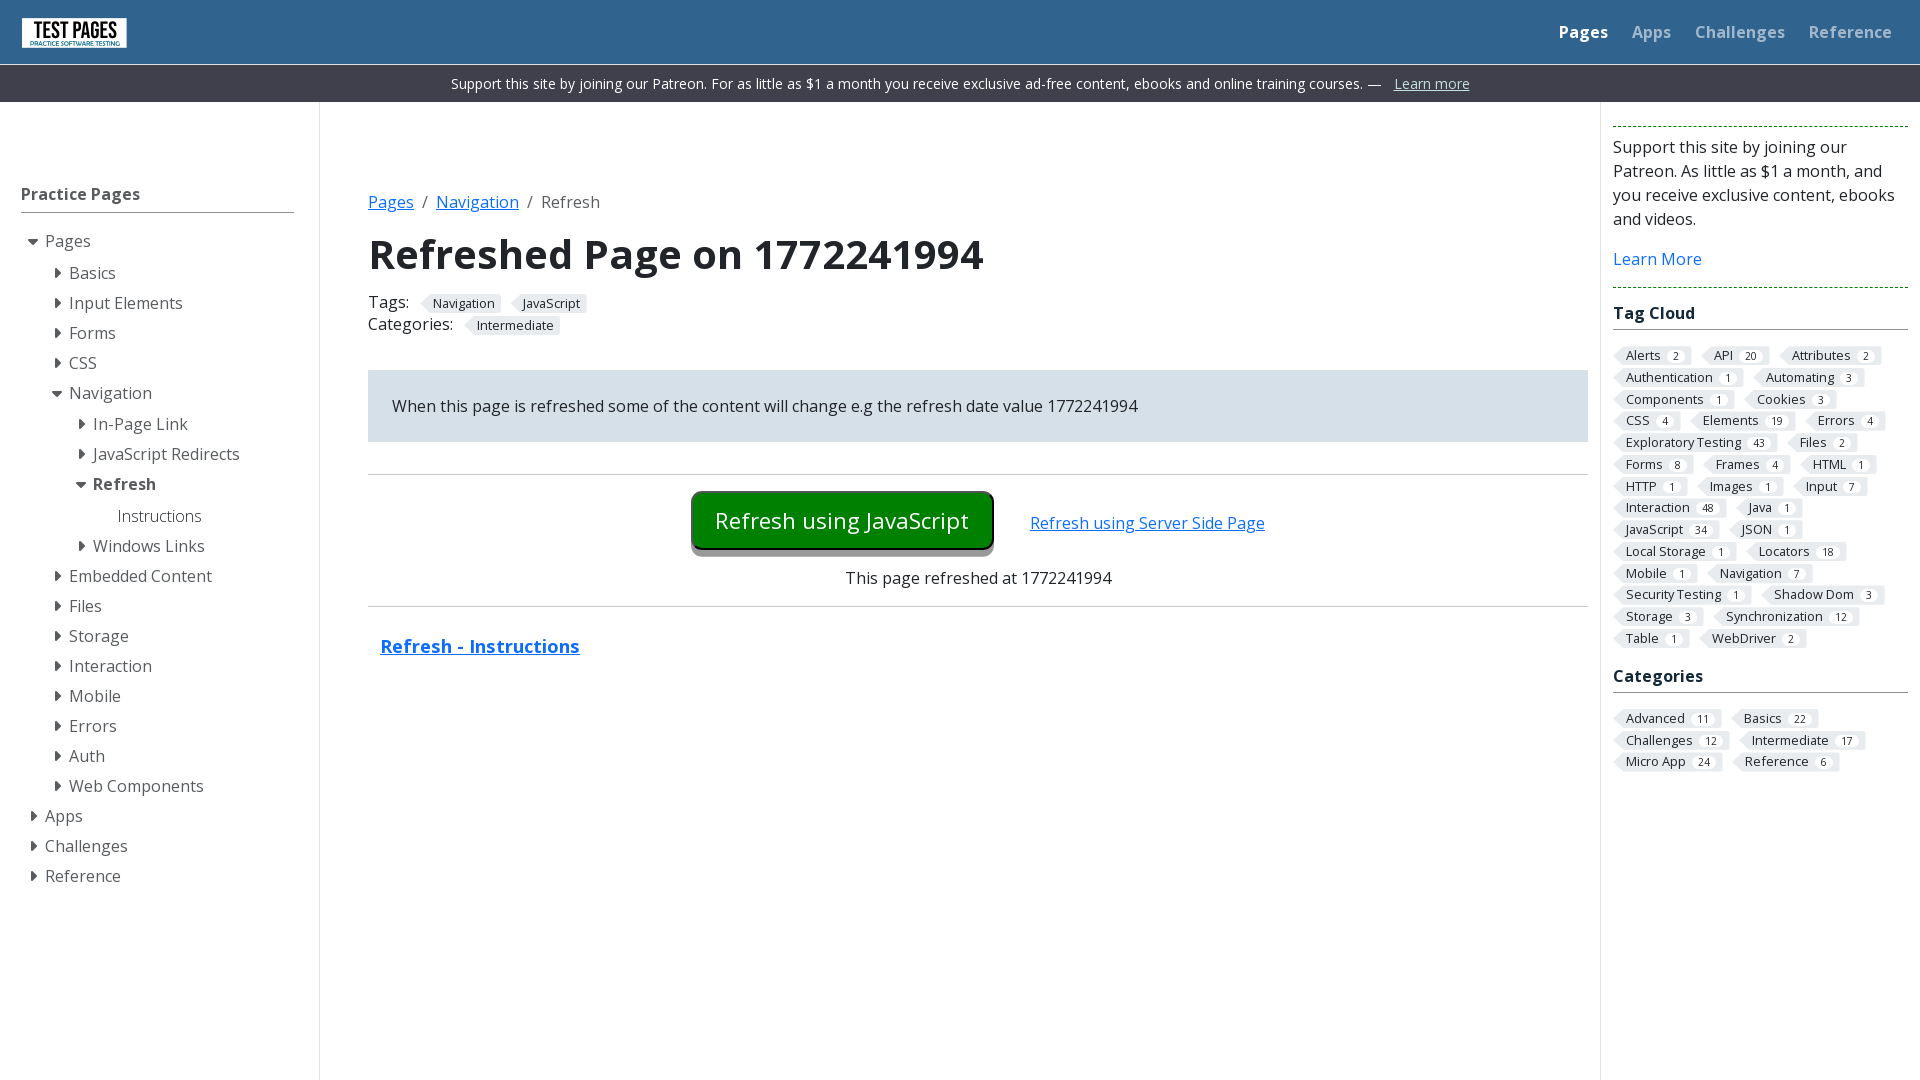

Verified timestamp changed after refresh (iteration 7)
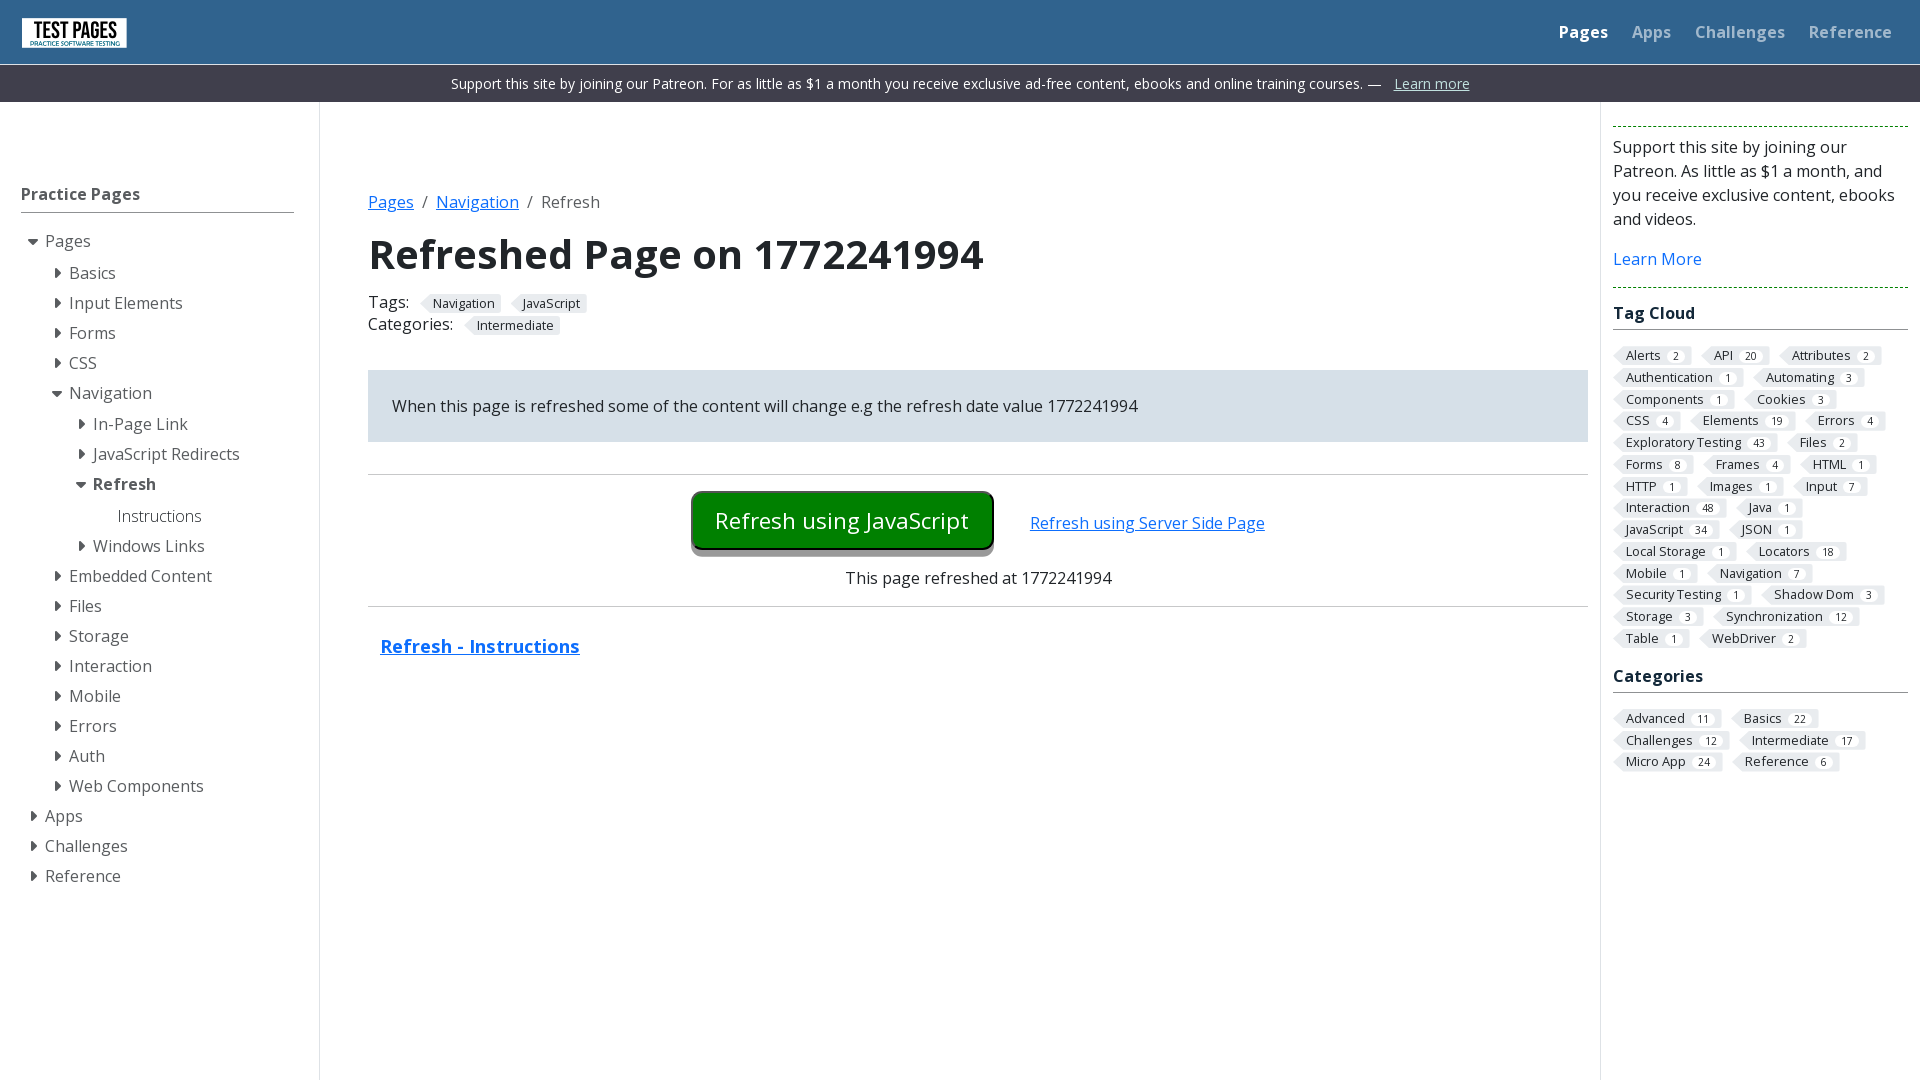

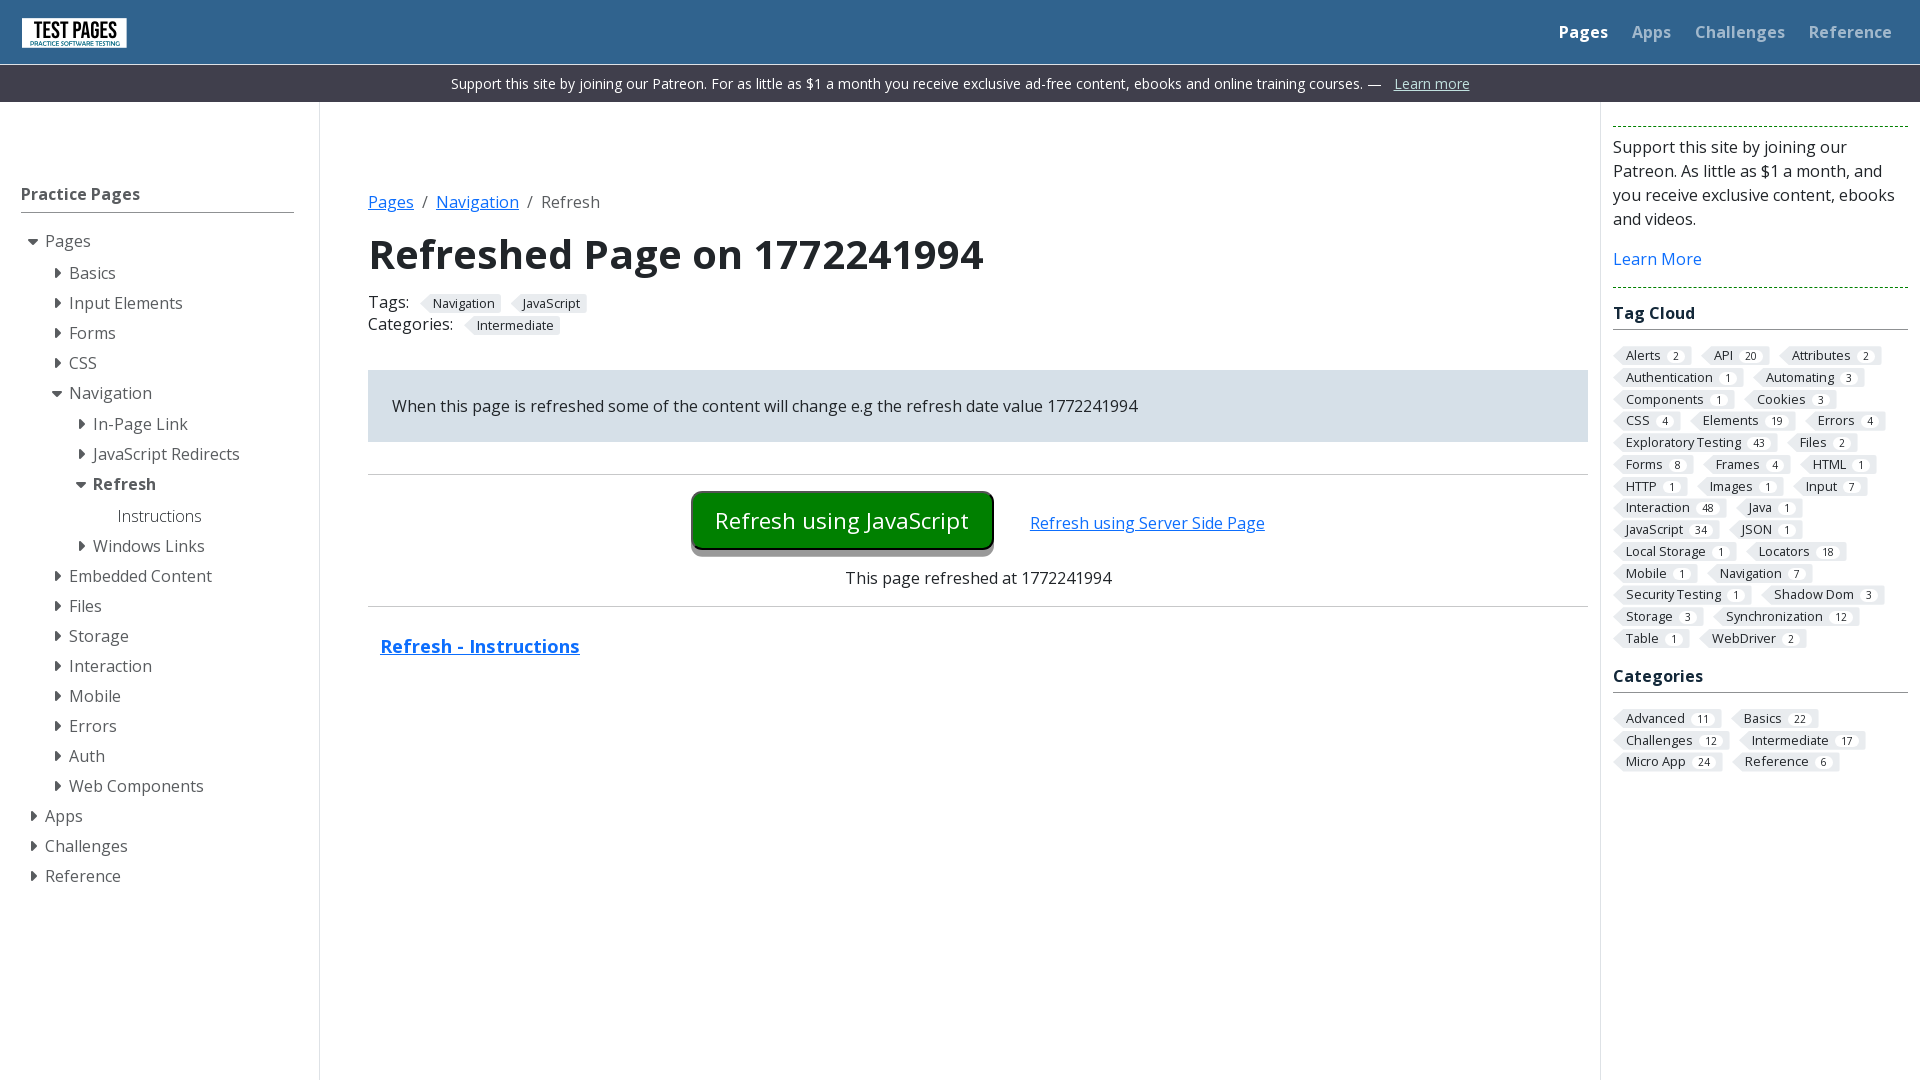